Tests filling a large form by entering text into all text input fields and clicking the submit button

Starting URL: http://suninjuly.github.io/huge_form.html

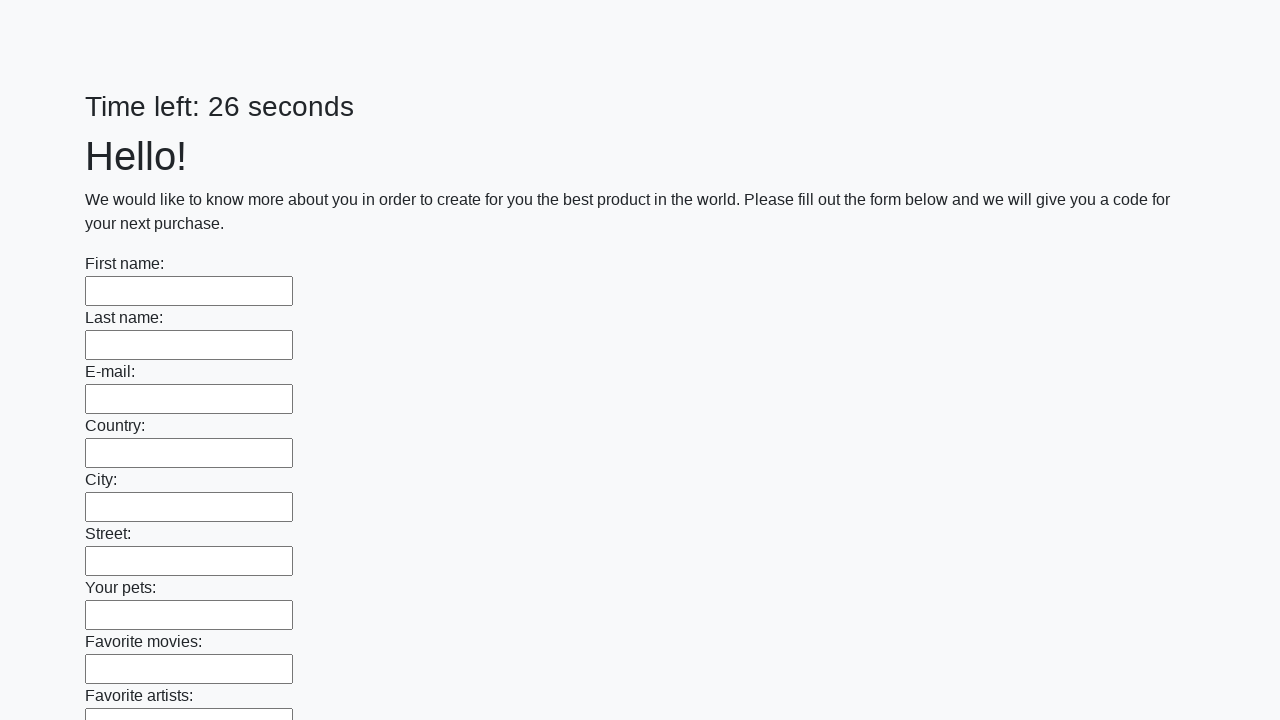

Filled text input field 1 of 100 with 'Test Response' on input[type=text] >> nth=0
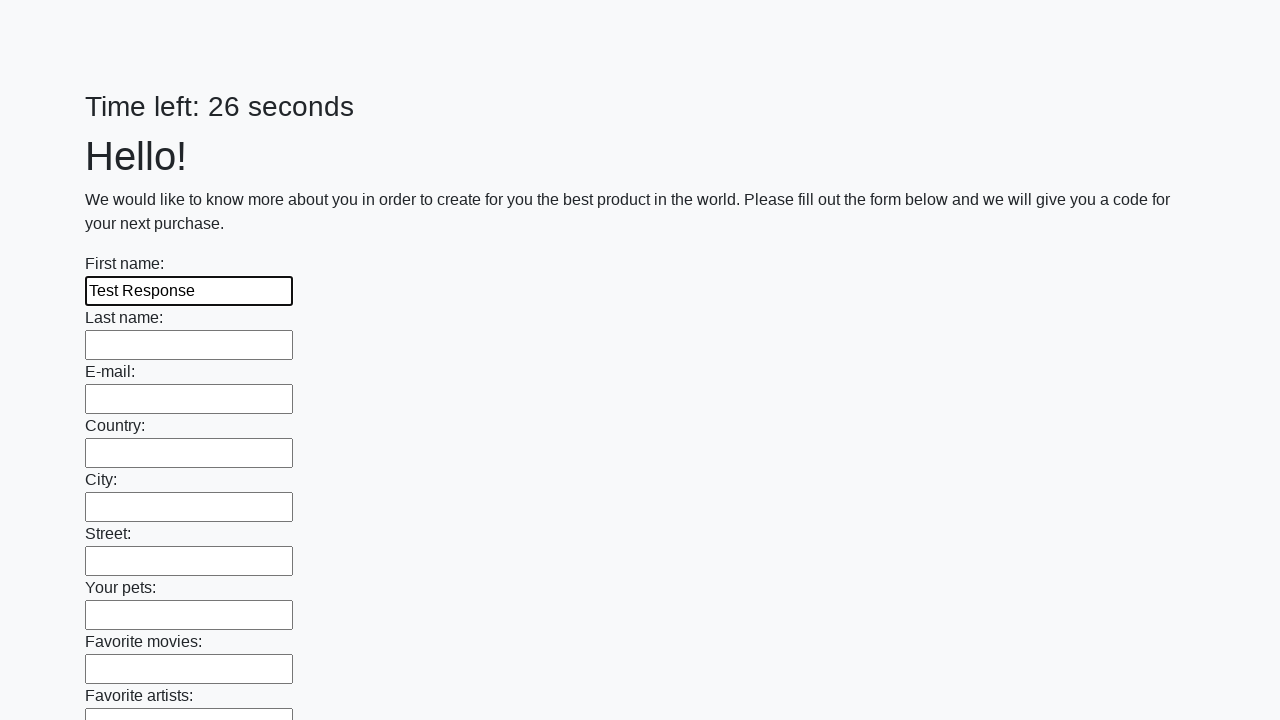

Filled text input field 2 of 100 with 'Test Response' on input[type=text] >> nth=1
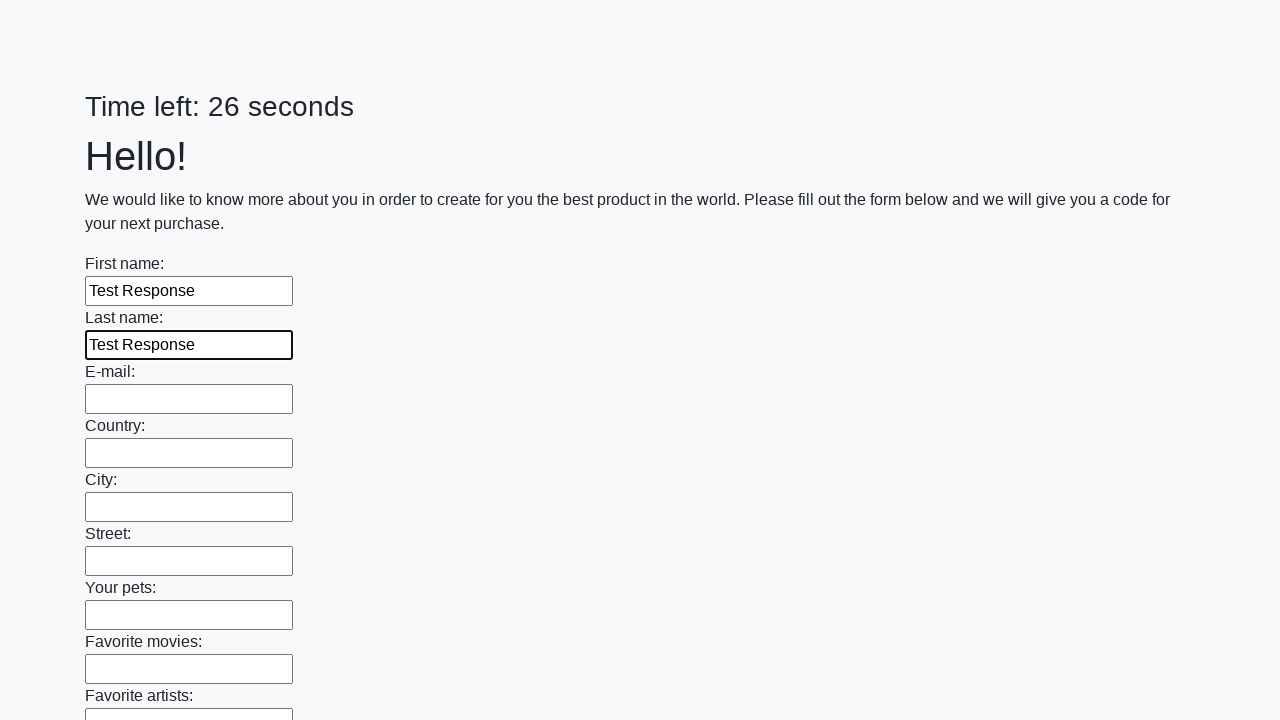

Filled text input field 3 of 100 with 'Test Response' on input[type=text] >> nth=2
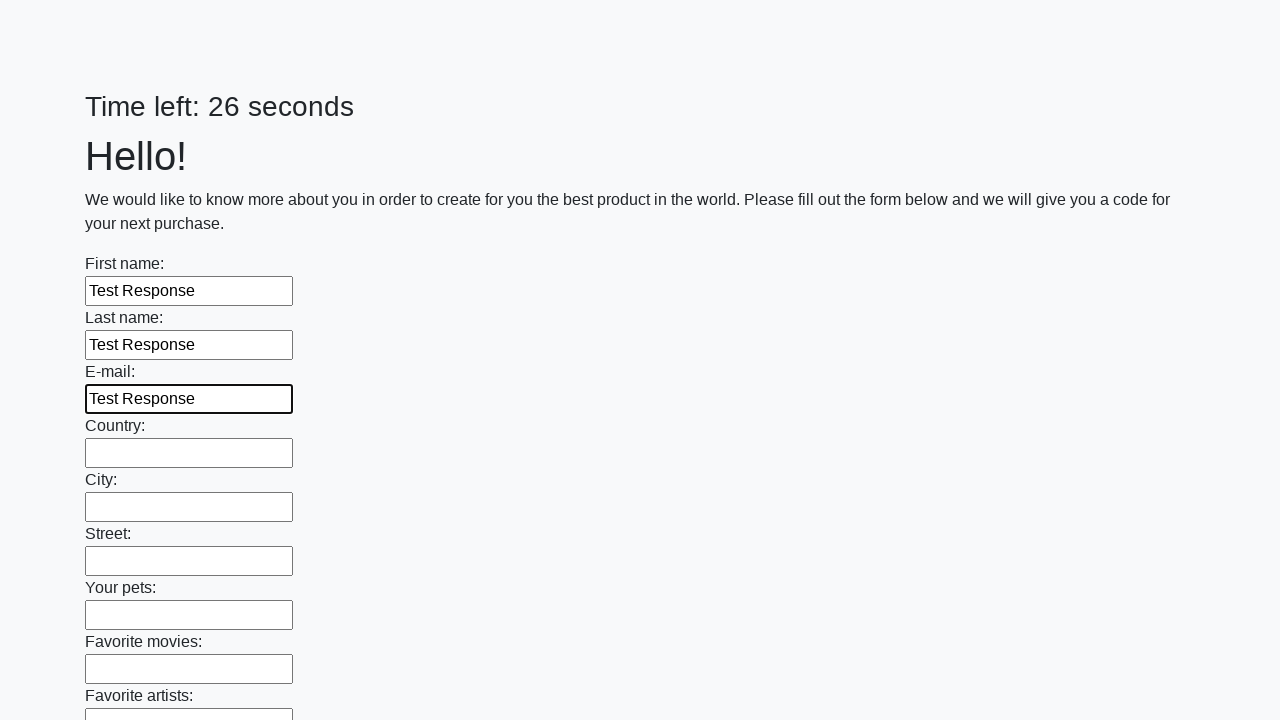

Filled text input field 4 of 100 with 'Test Response' on input[type=text] >> nth=3
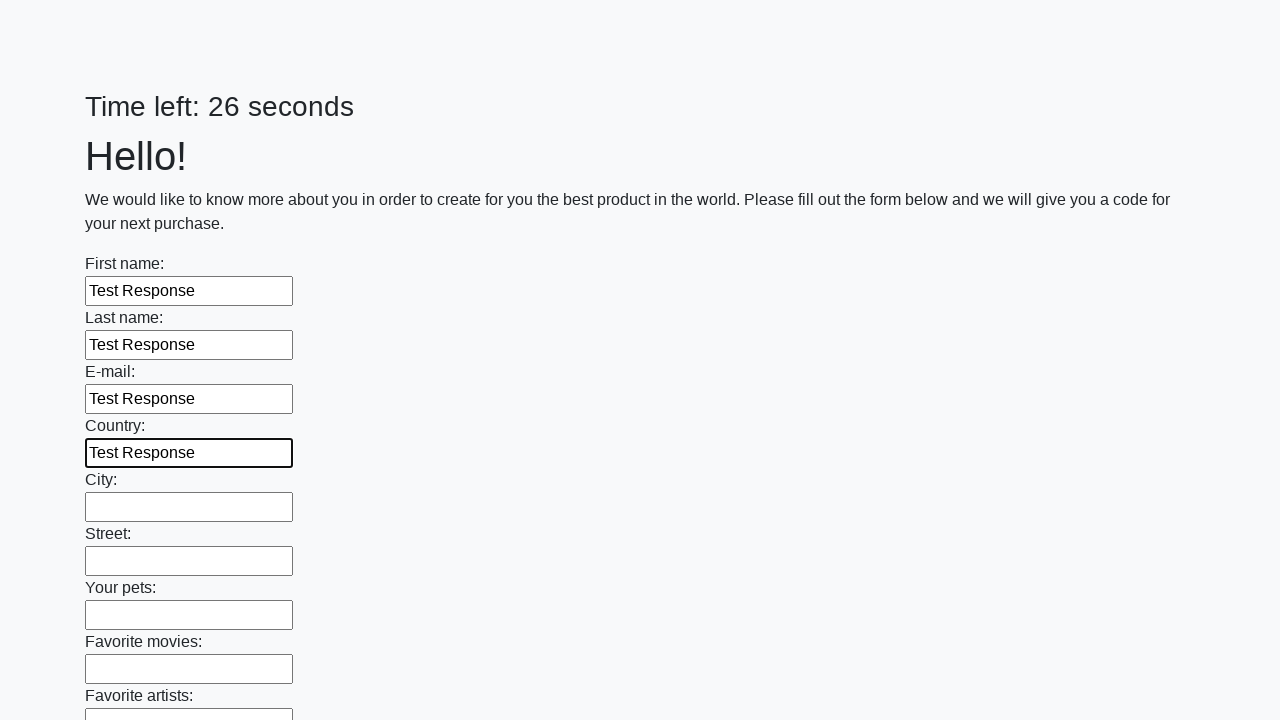

Filled text input field 5 of 100 with 'Test Response' on input[type=text] >> nth=4
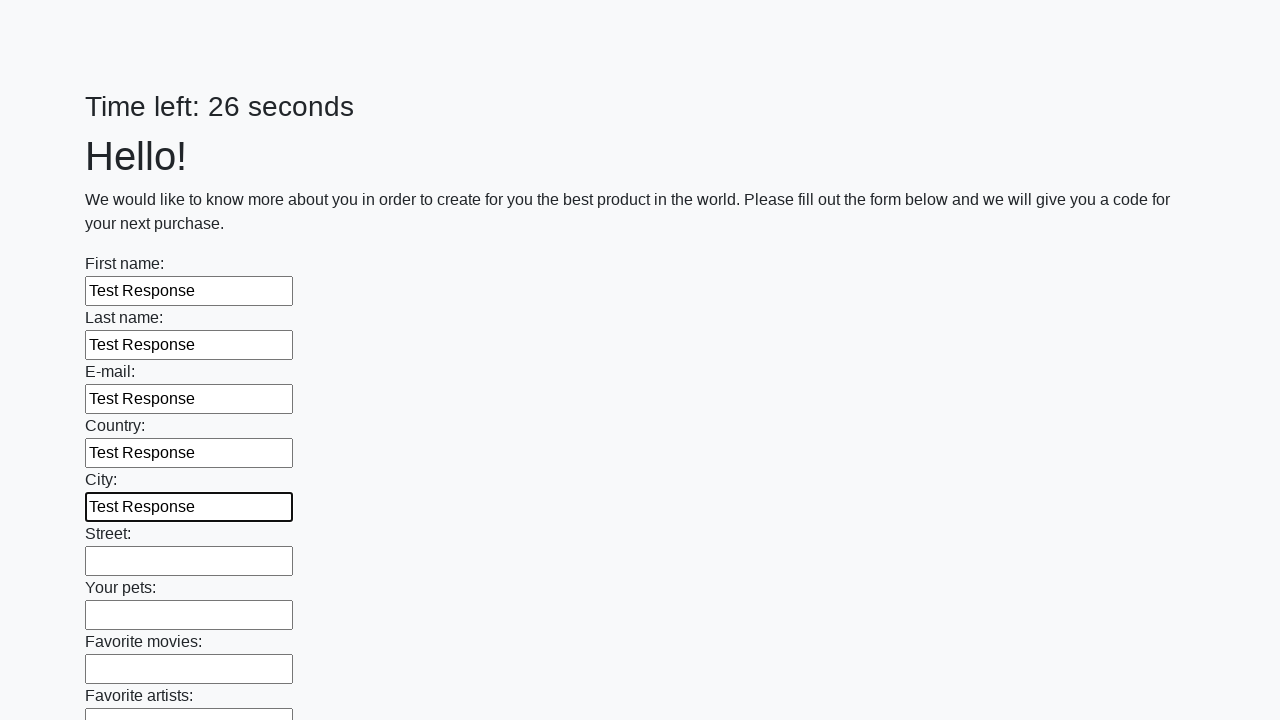

Filled text input field 6 of 100 with 'Test Response' on input[type=text] >> nth=5
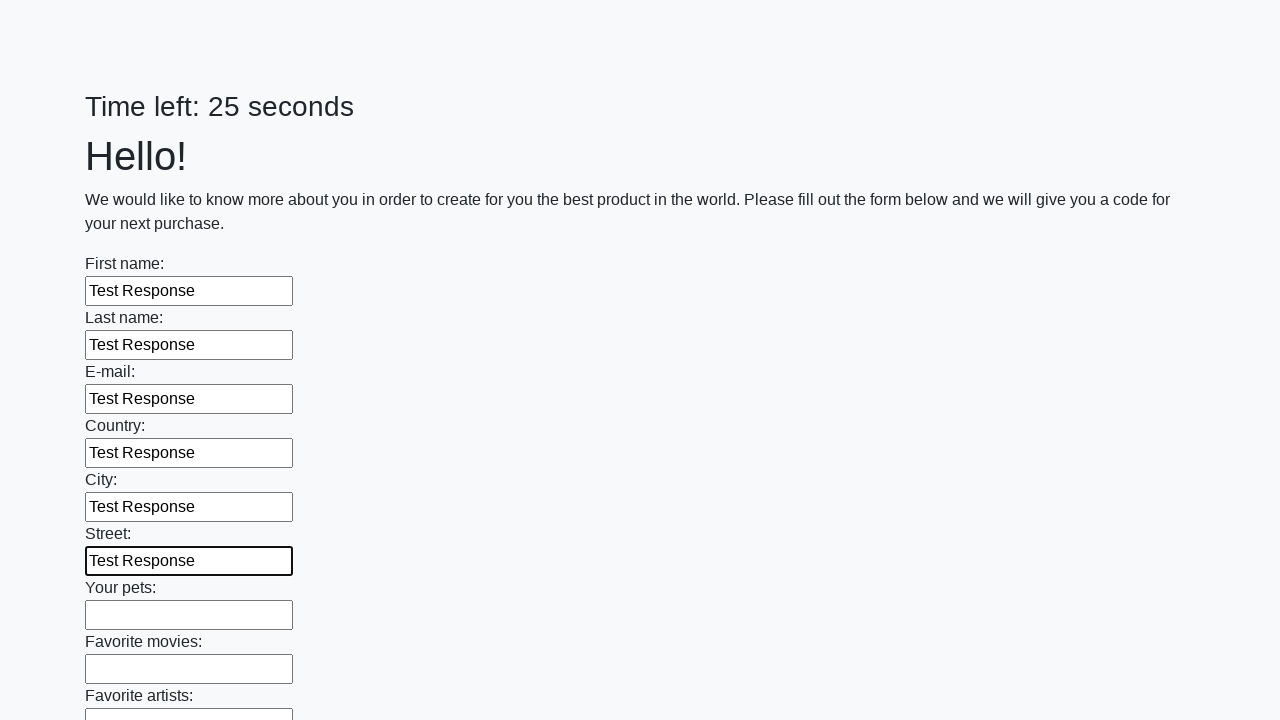

Filled text input field 7 of 100 with 'Test Response' on input[type=text] >> nth=6
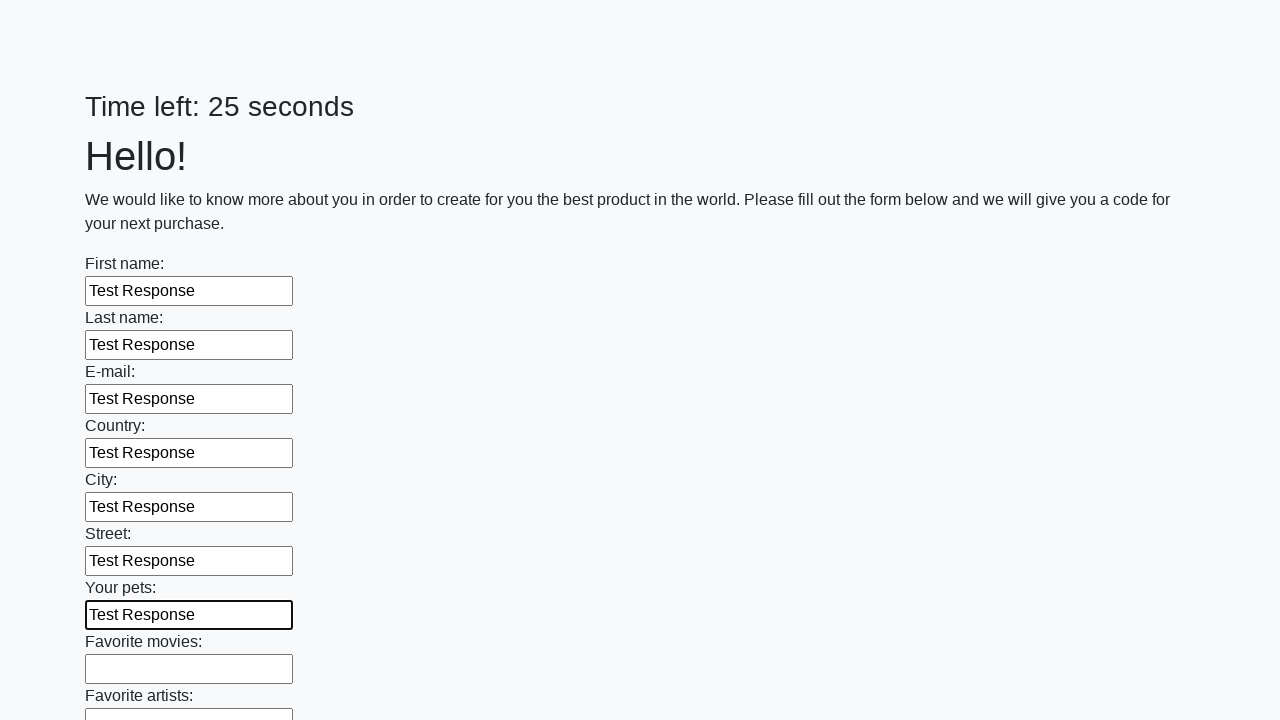

Filled text input field 8 of 100 with 'Test Response' on input[type=text] >> nth=7
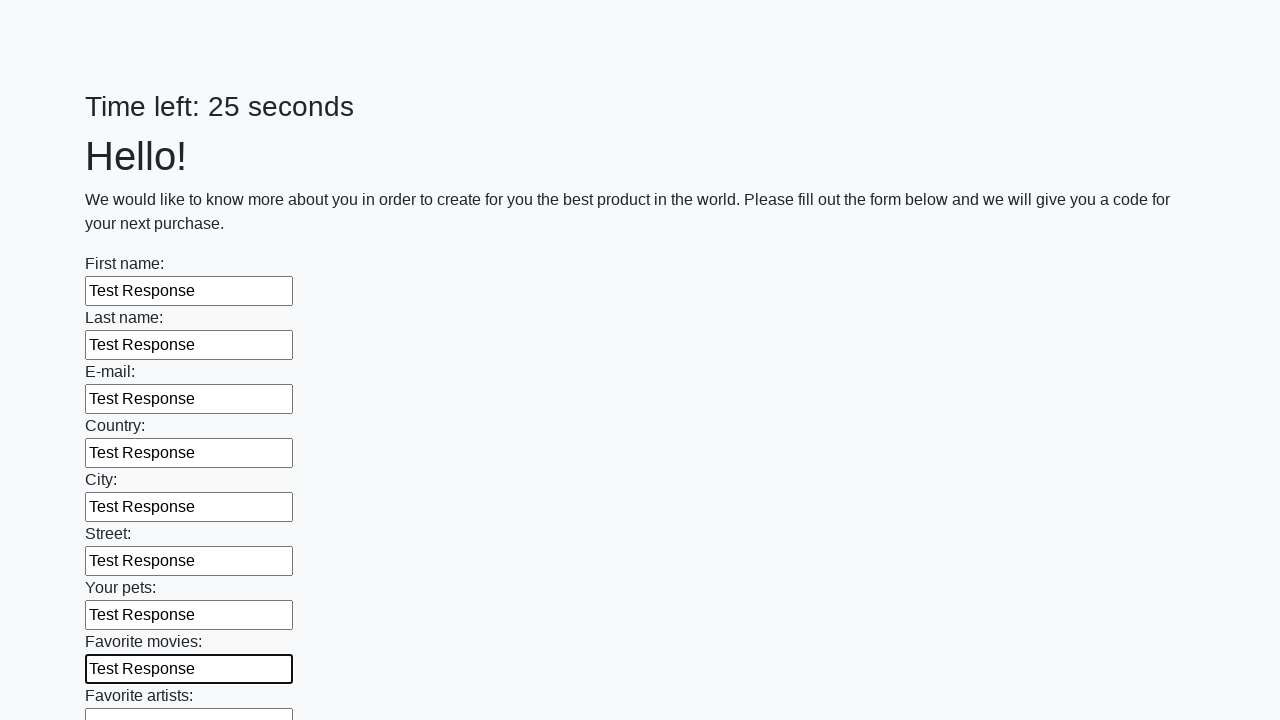

Filled text input field 9 of 100 with 'Test Response' on input[type=text] >> nth=8
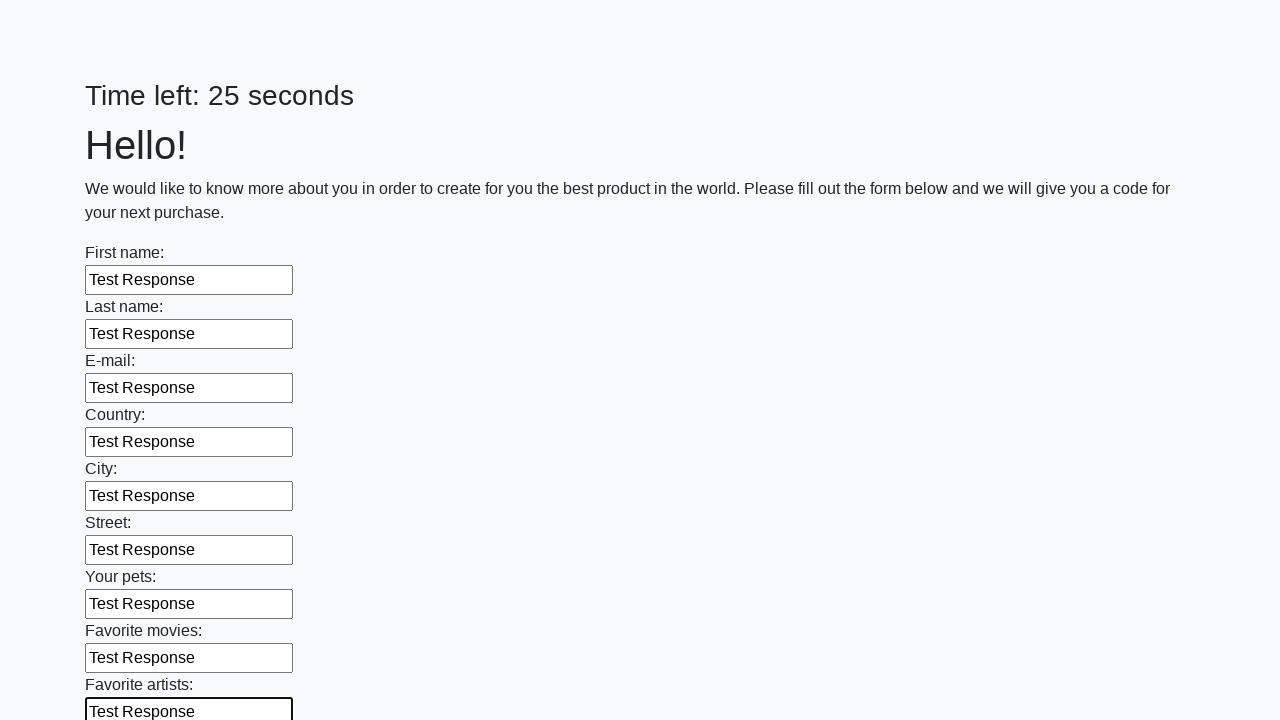

Filled text input field 10 of 100 with 'Test Response' on input[type=text] >> nth=9
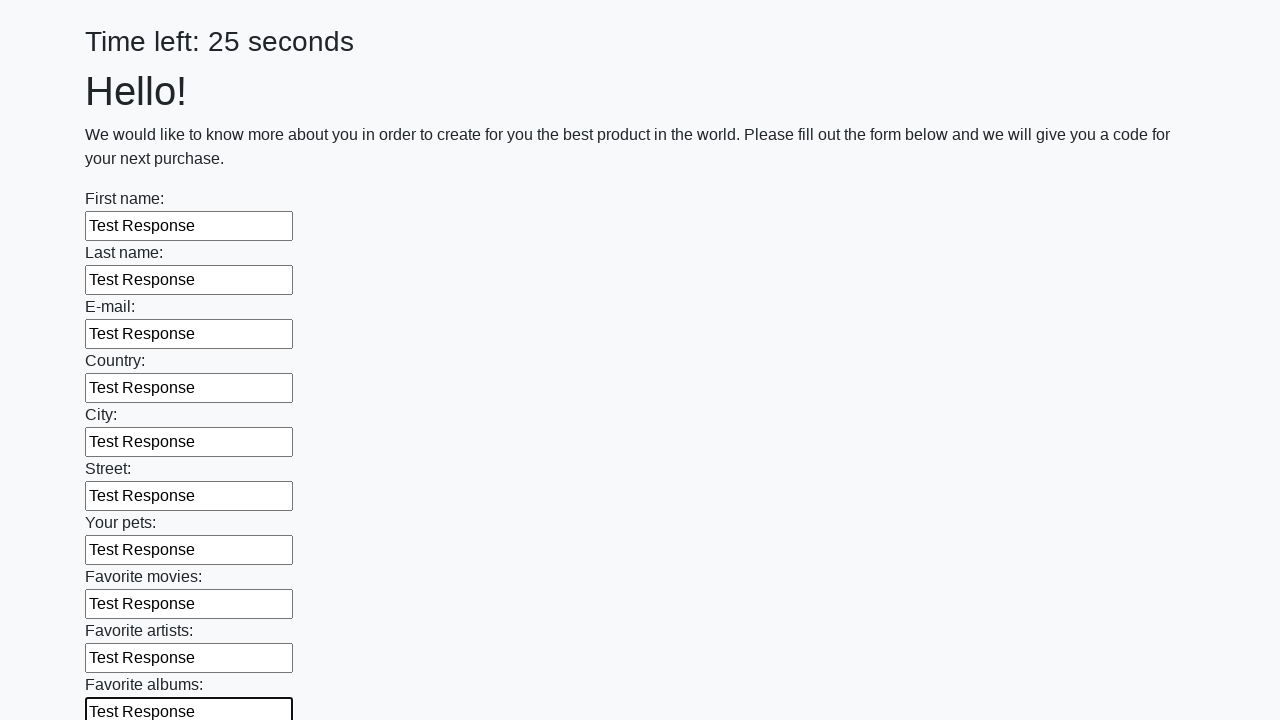

Filled text input field 11 of 100 with 'Test Response' on input[type=text] >> nth=10
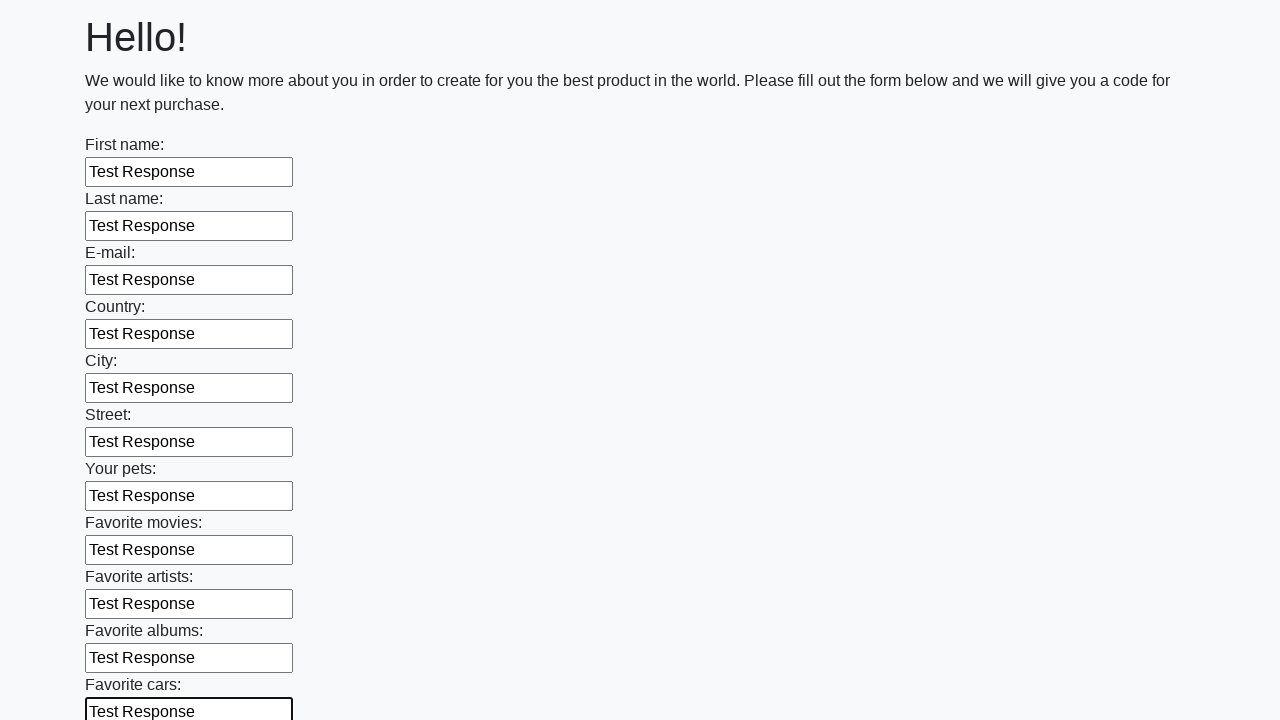

Filled text input field 12 of 100 with 'Test Response' on input[type=text] >> nth=11
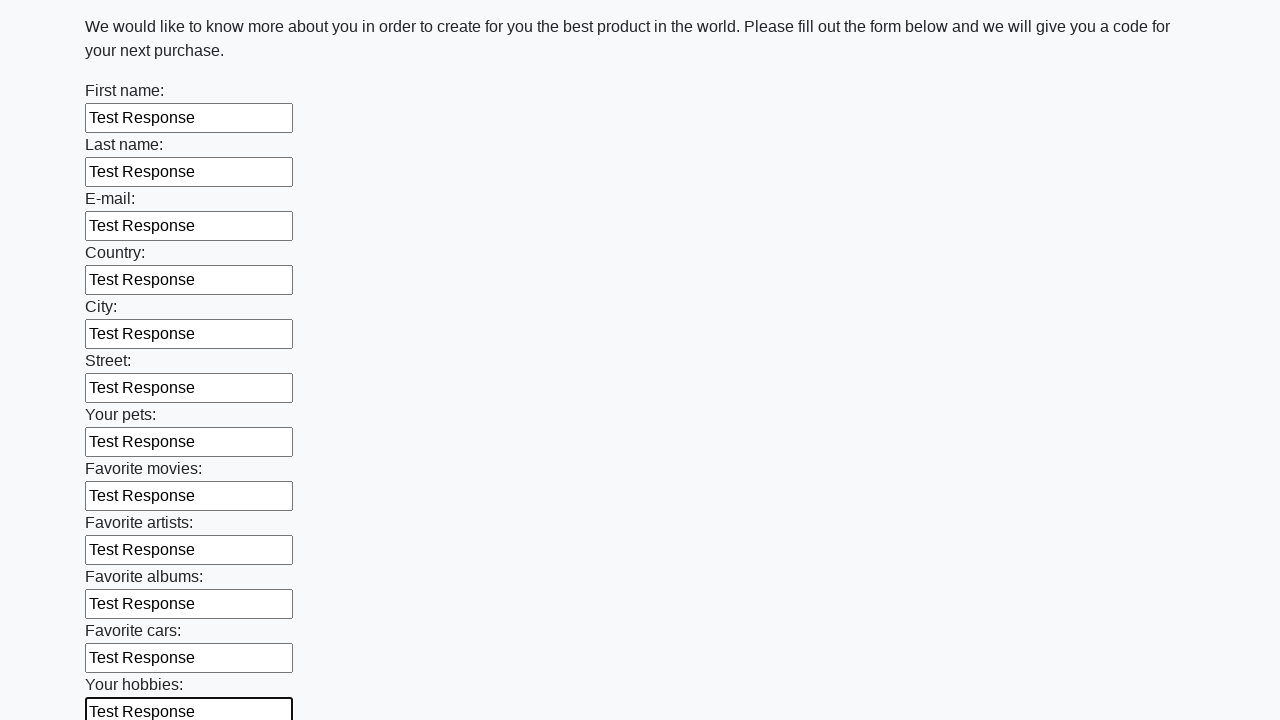

Filled text input field 13 of 100 with 'Test Response' on input[type=text] >> nth=12
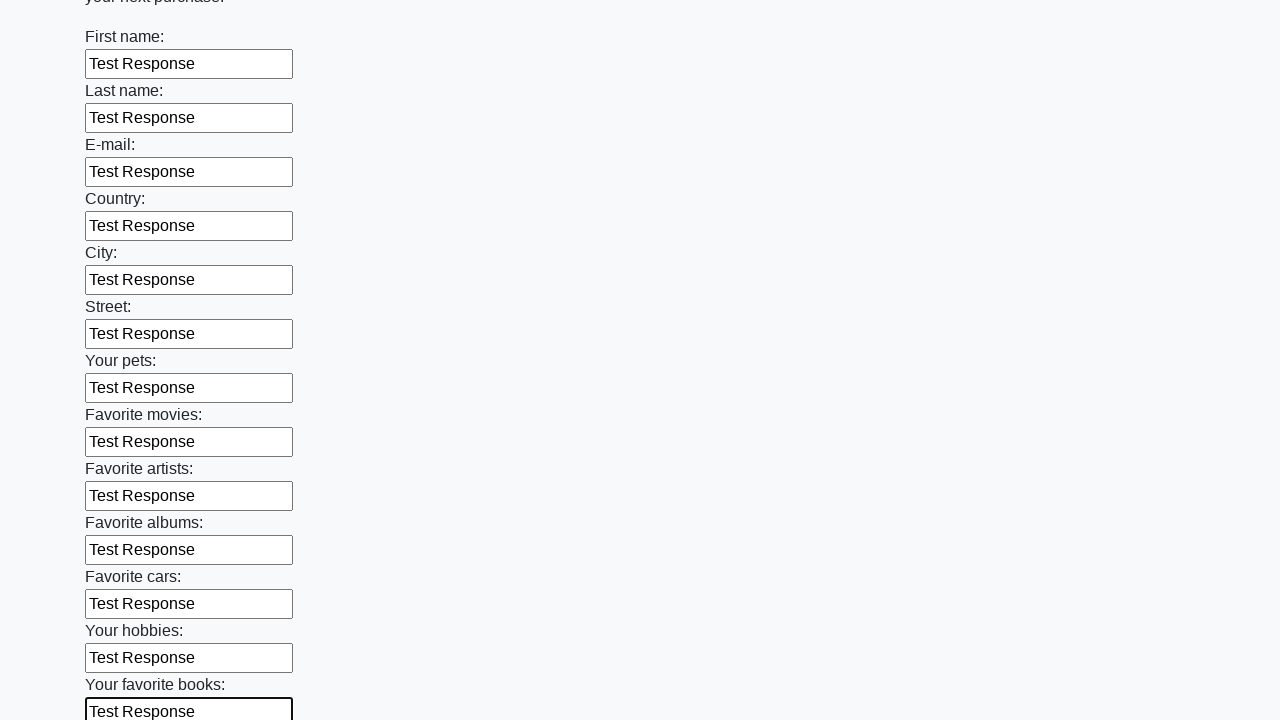

Filled text input field 14 of 100 with 'Test Response' on input[type=text] >> nth=13
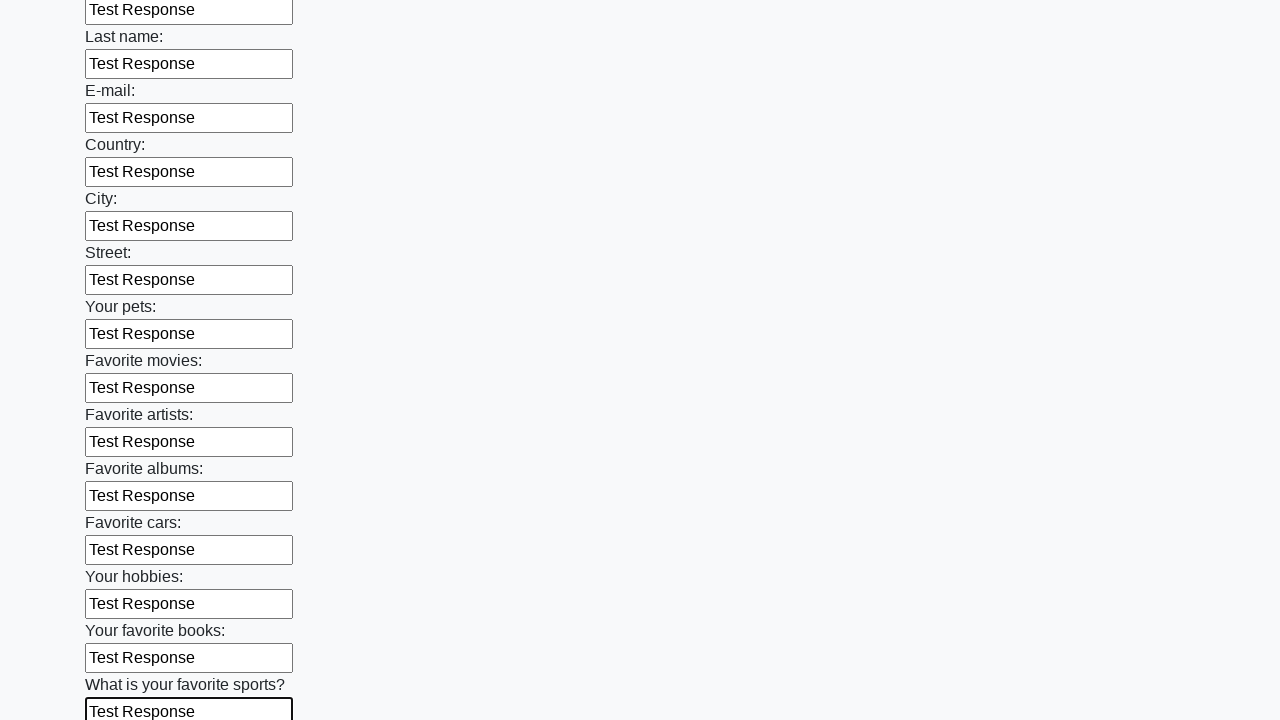

Filled text input field 15 of 100 with 'Test Response' on input[type=text] >> nth=14
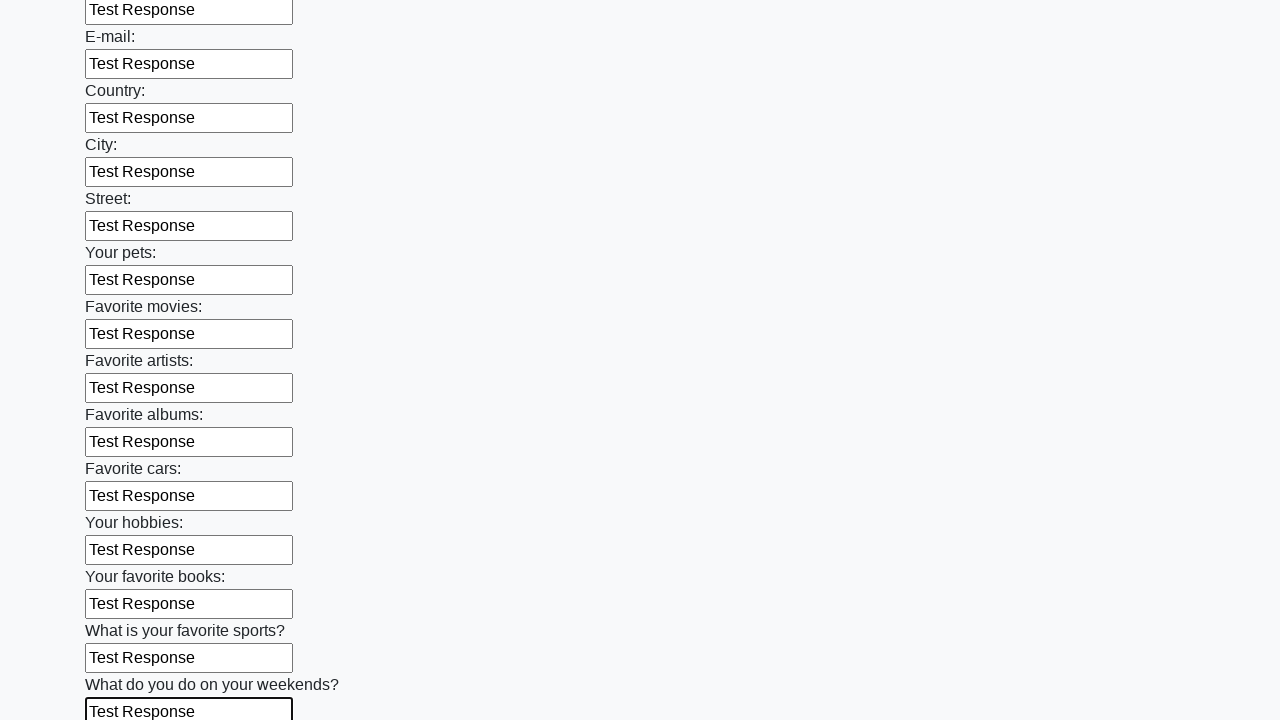

Filled text input field 16 of 100 with 'Test Response' on input[type=text] >> nth=15
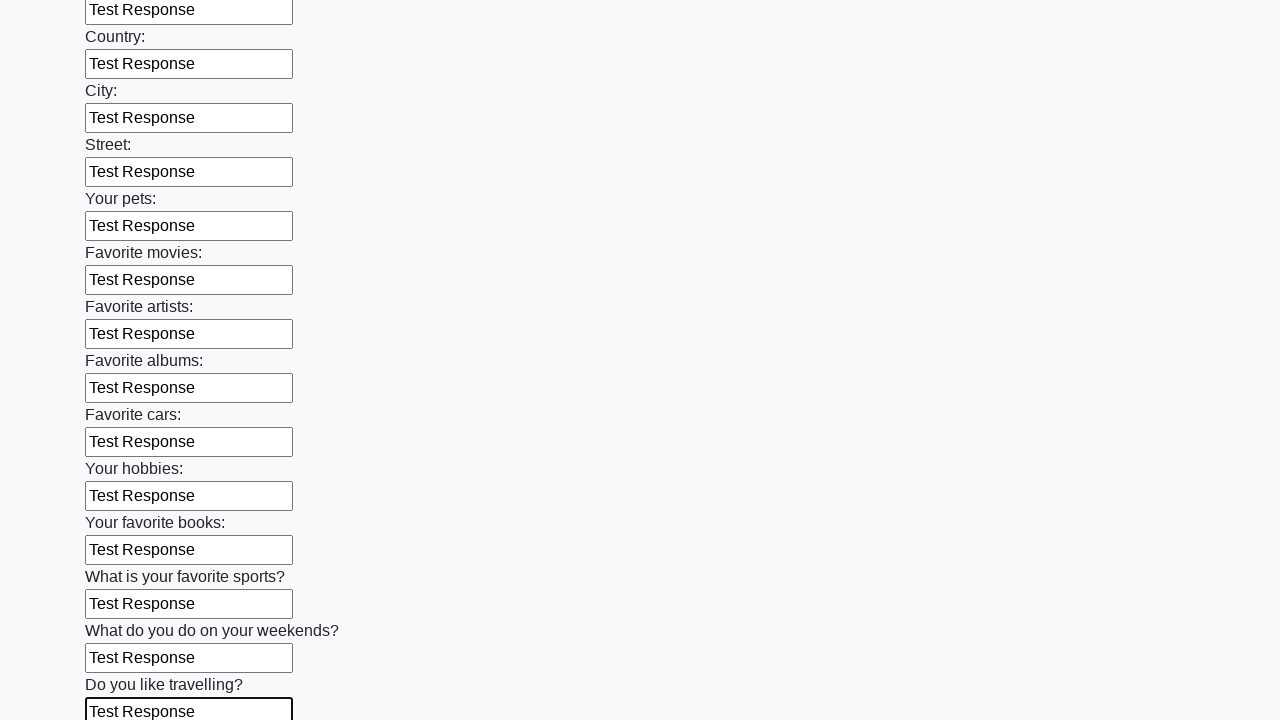

Filled text input field 17 of 100 with 'Test Response' on input[type=text] >> nth=16
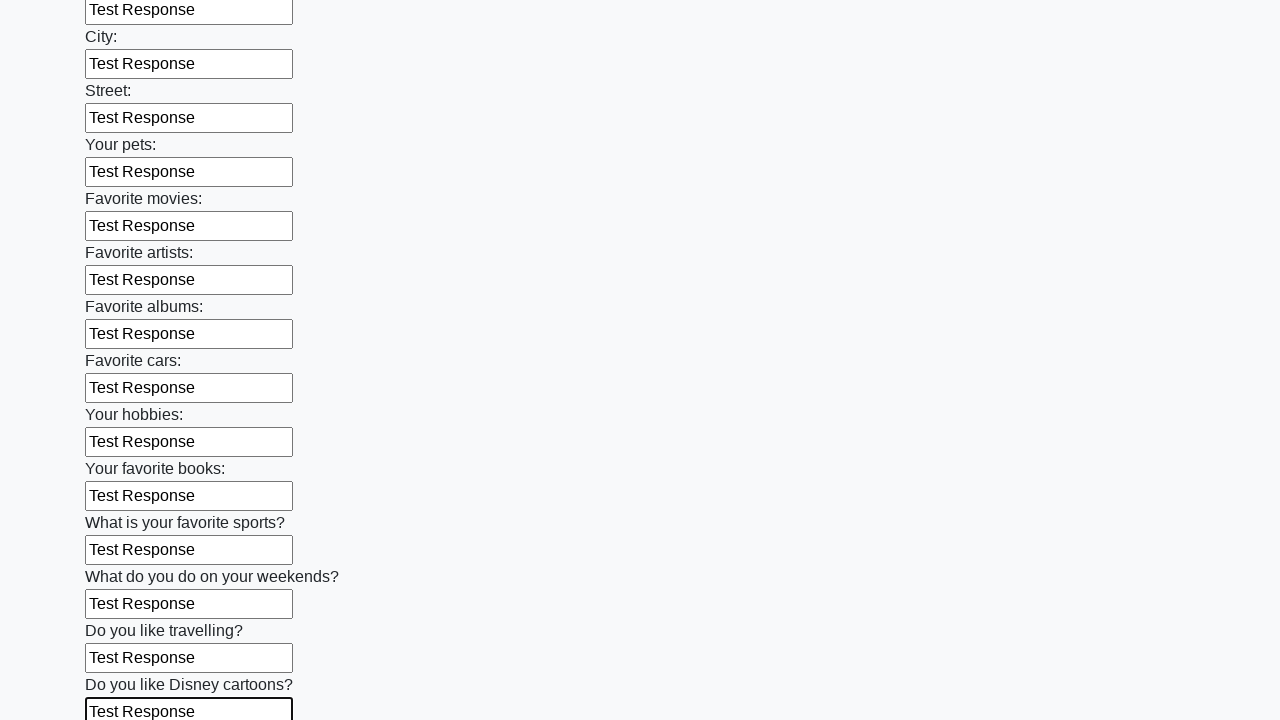

Filled text input field 18 of 100 with 'Test Response' on input[type=text] >> nth=17
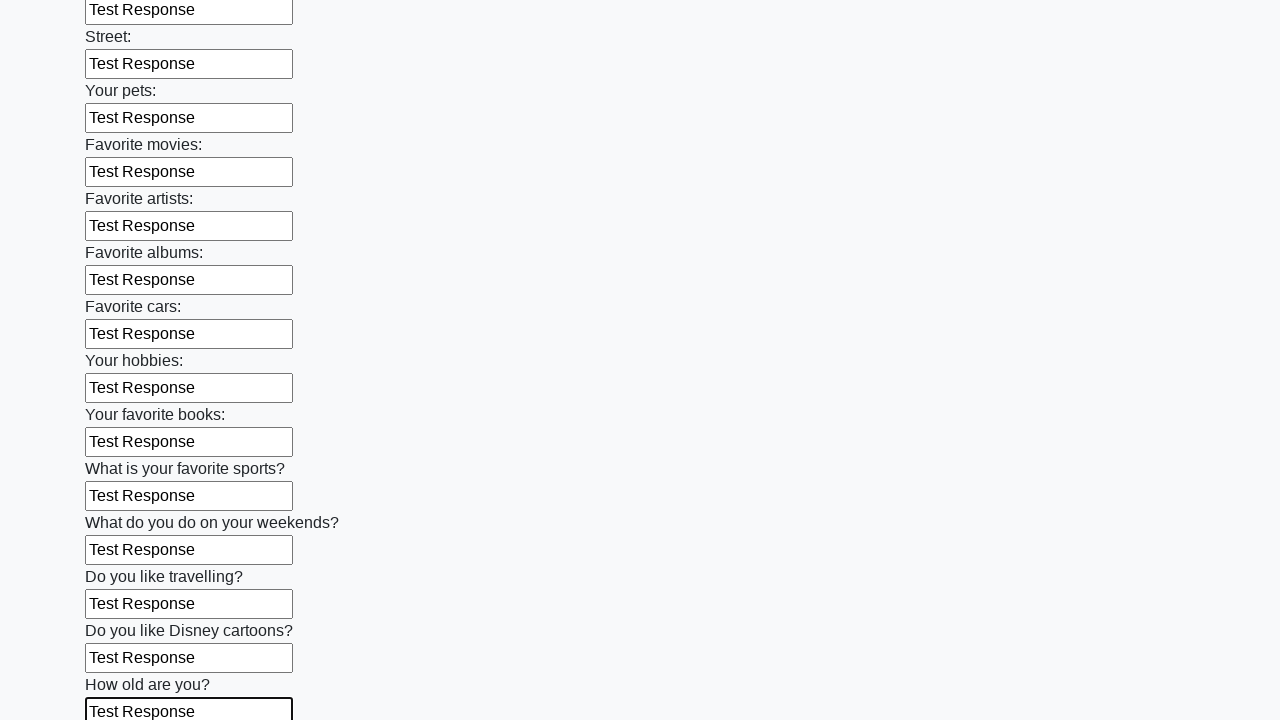

Filled text input field 19 of 100 with 'Test Response' on input[type=text] >> nth=18
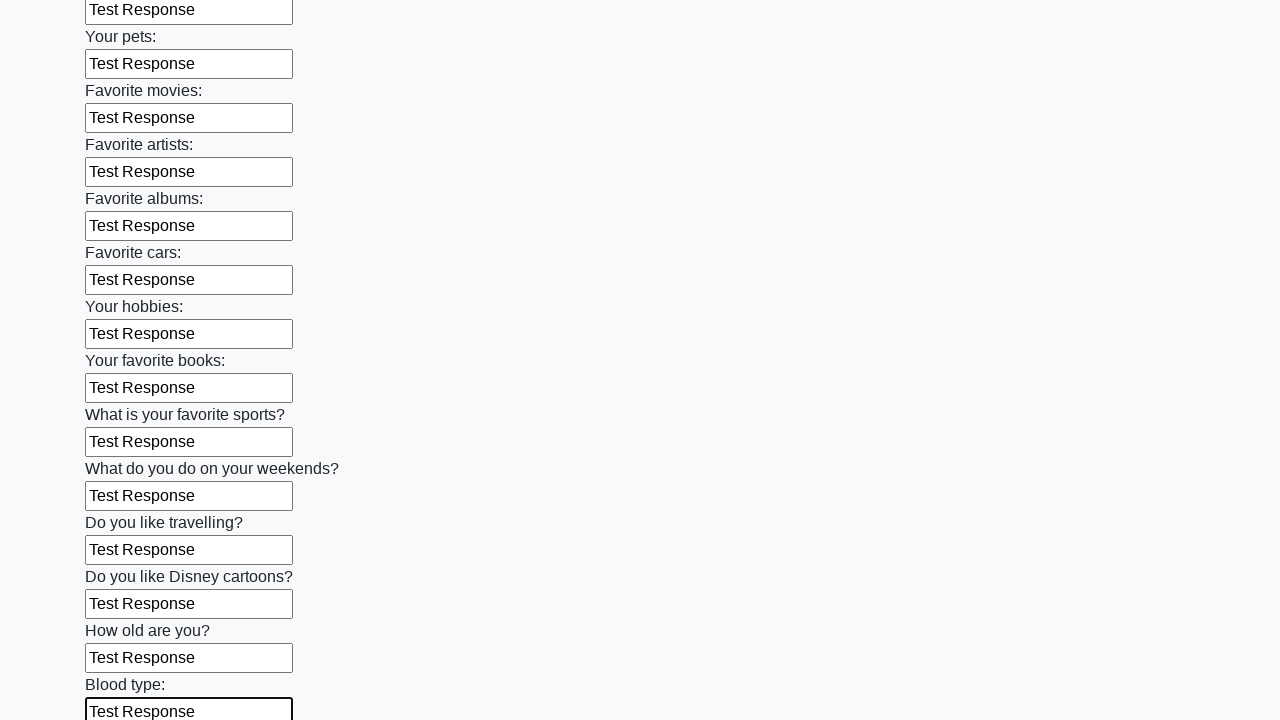

Filled text input field 20 of 100 with 'Test Response' on input[type=text] >> nth=19
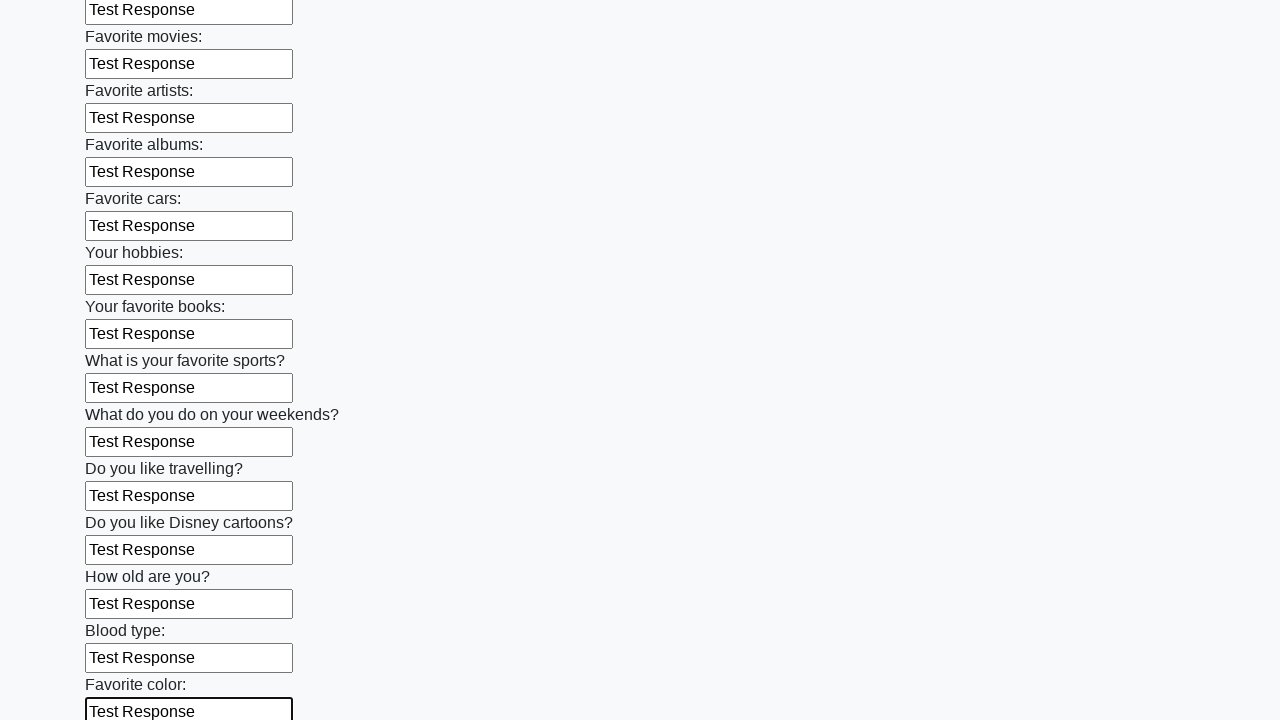

Filled text input field 21 of 100 with 'Test Response' on input[type=text] >> nth=20
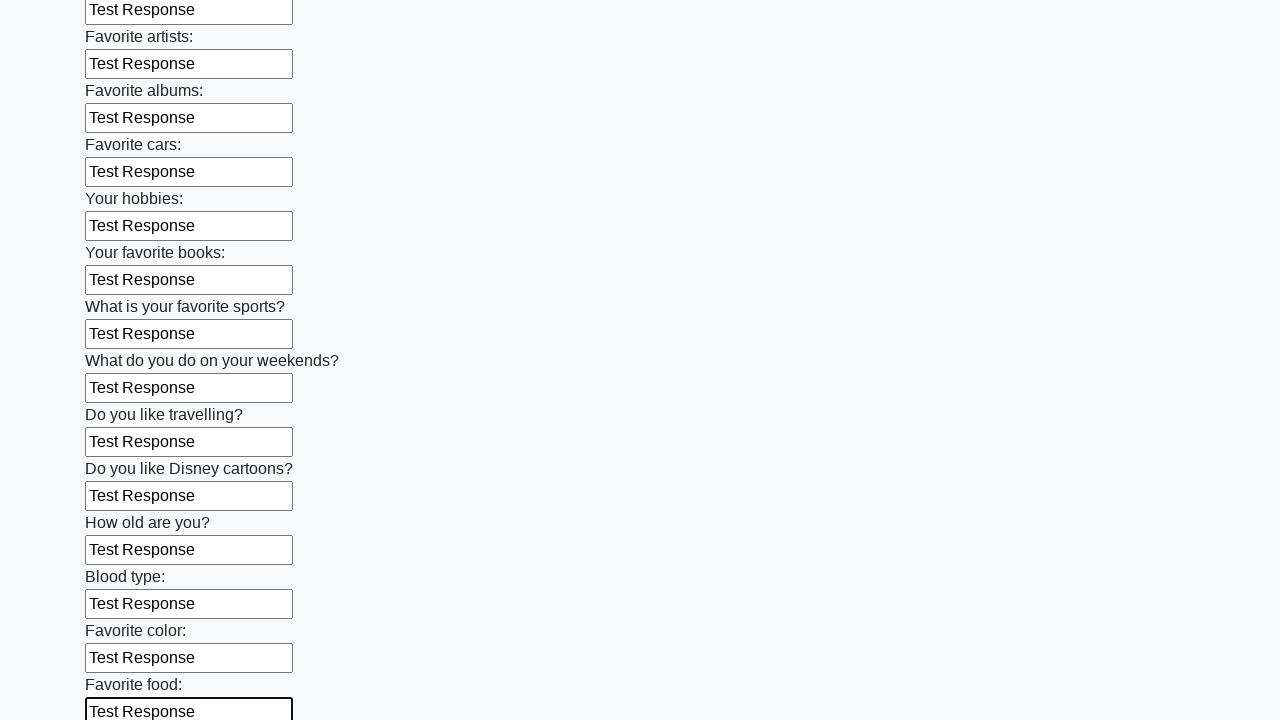

Filled text input field 22 of 100 with 'Test Response' on input[type=text] >> nth=21
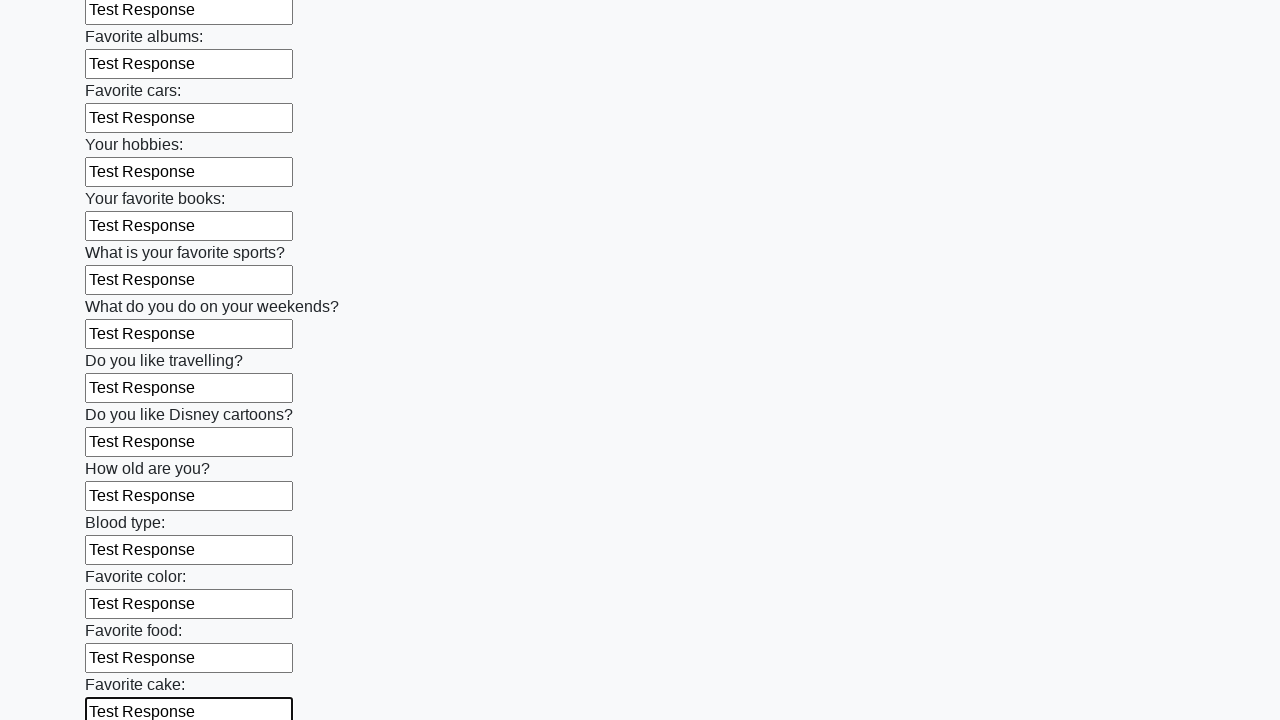

Filled text input field 23 of 100 with 'Test Response' on input[type=text] >> nth=22
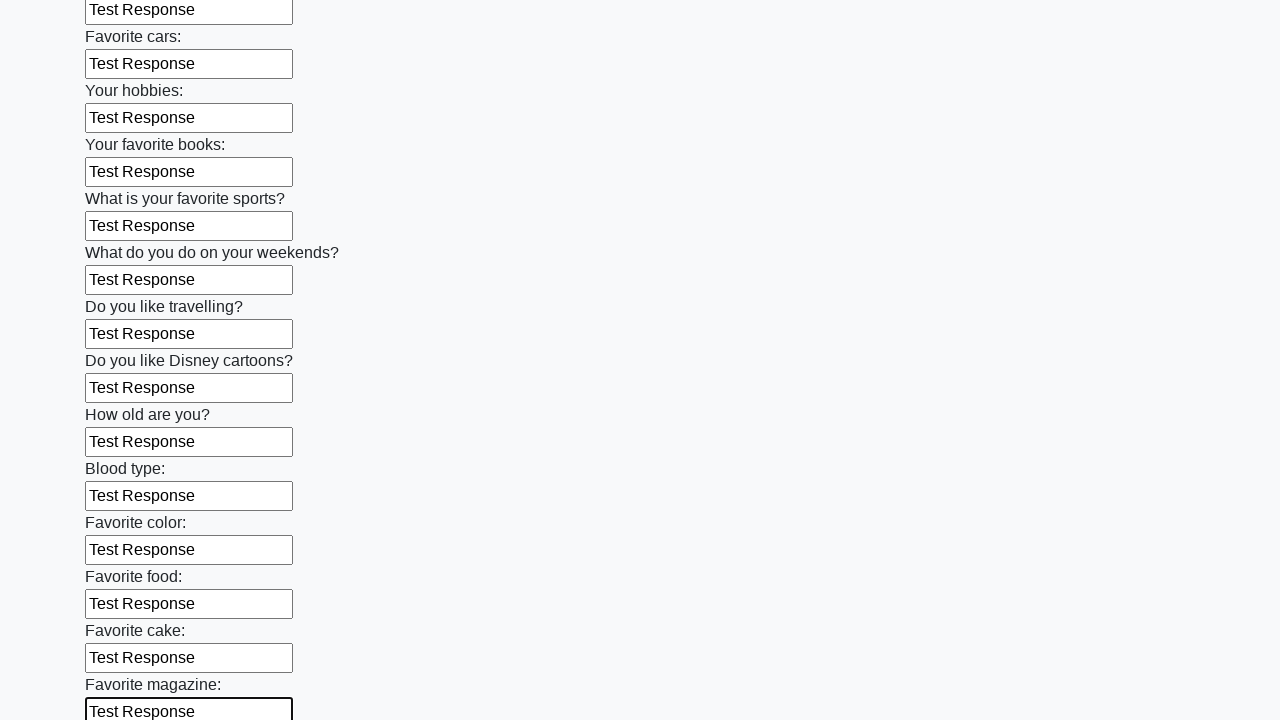

Filled text input field 24 of 100 with 'Test Response' on input[type=text] >> nth=23
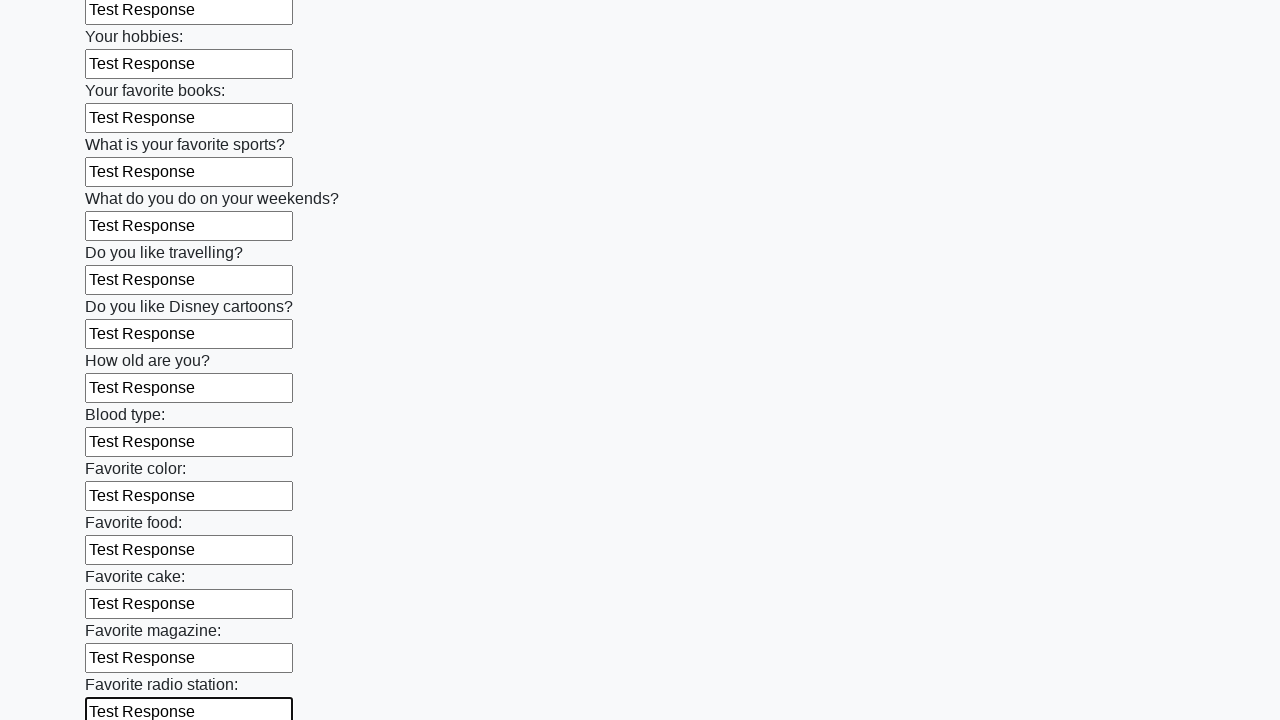

Filled text input field 25 of 100 with 'Test Response' on input[type=text] >> nth=24
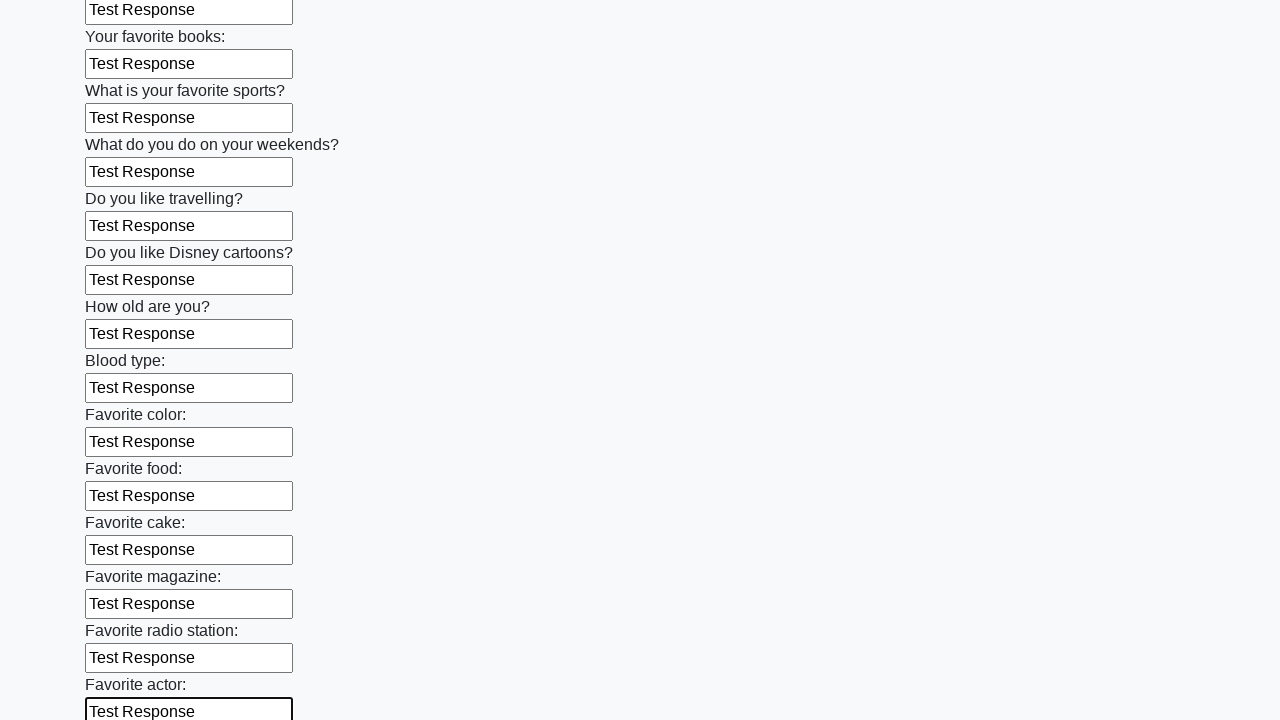

Filled text input field 26 of 100 with 'Test Response' on input[type=text] >> nth=25
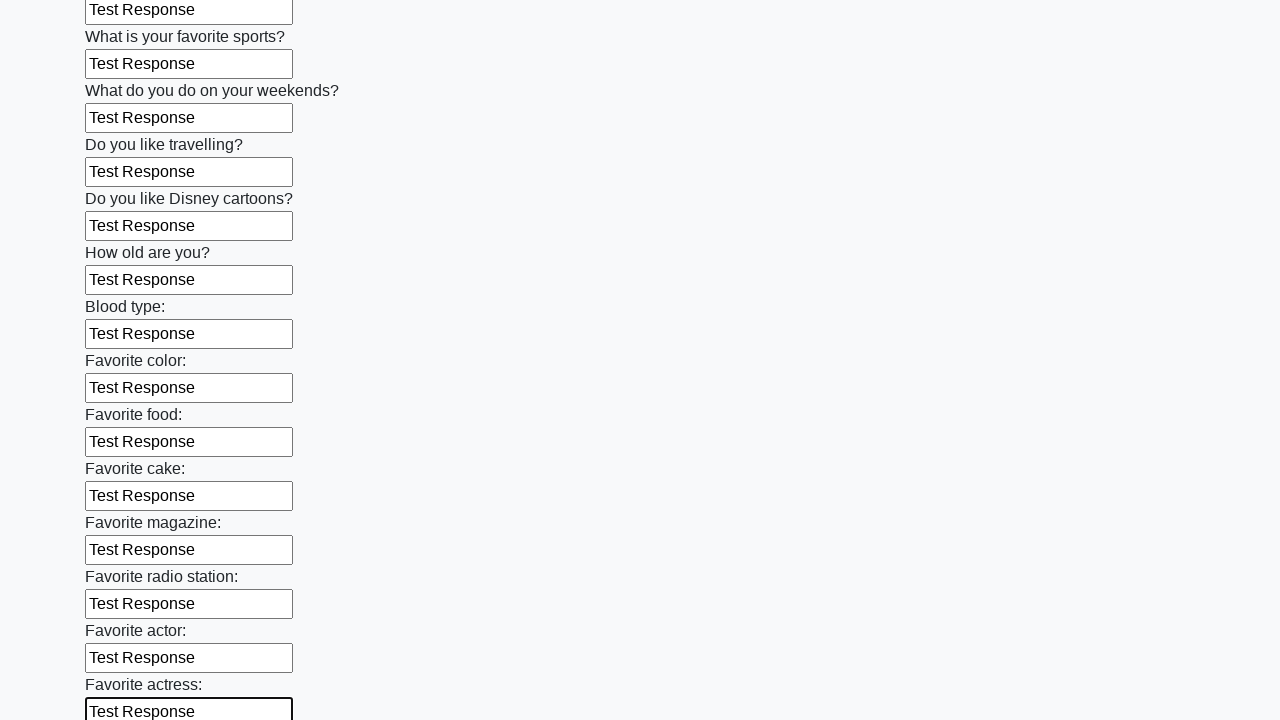

Filled text input field 27 of 100 with 'Test Response' on input[type=text] >> nth=26
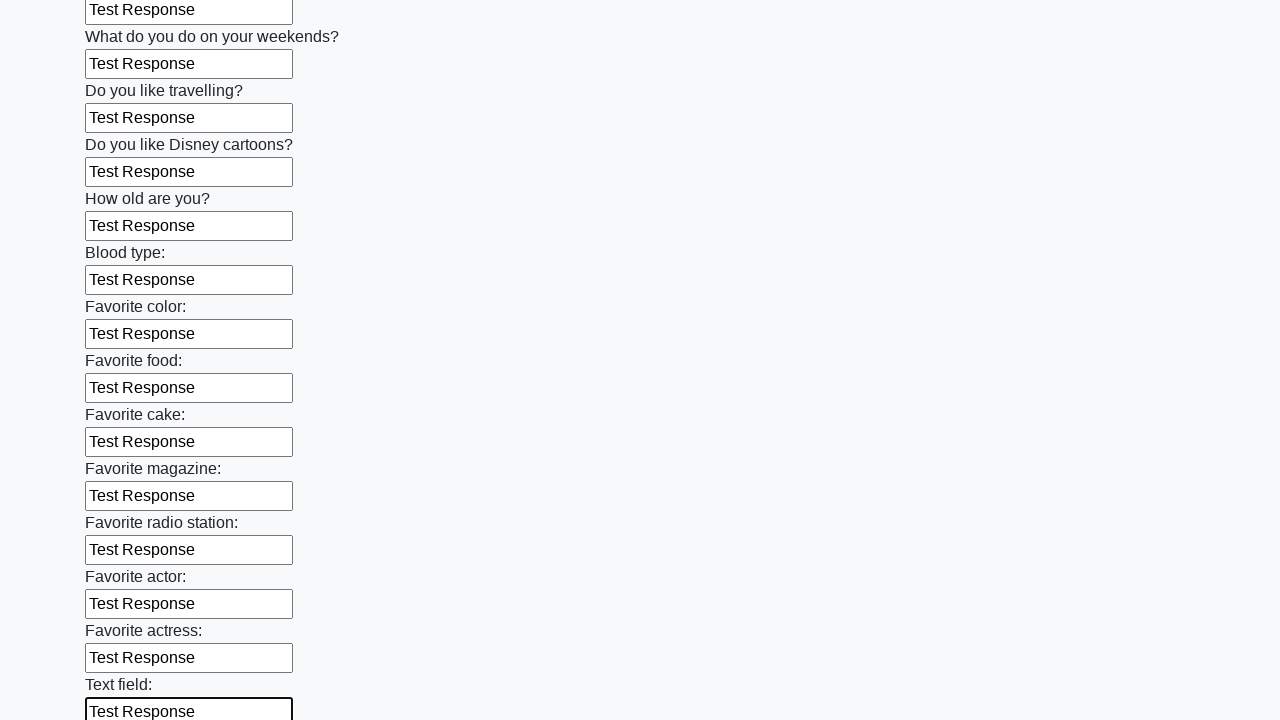

Filled text input field 28 of 100 with 'Test Response' on input[type=text] >> nth=27
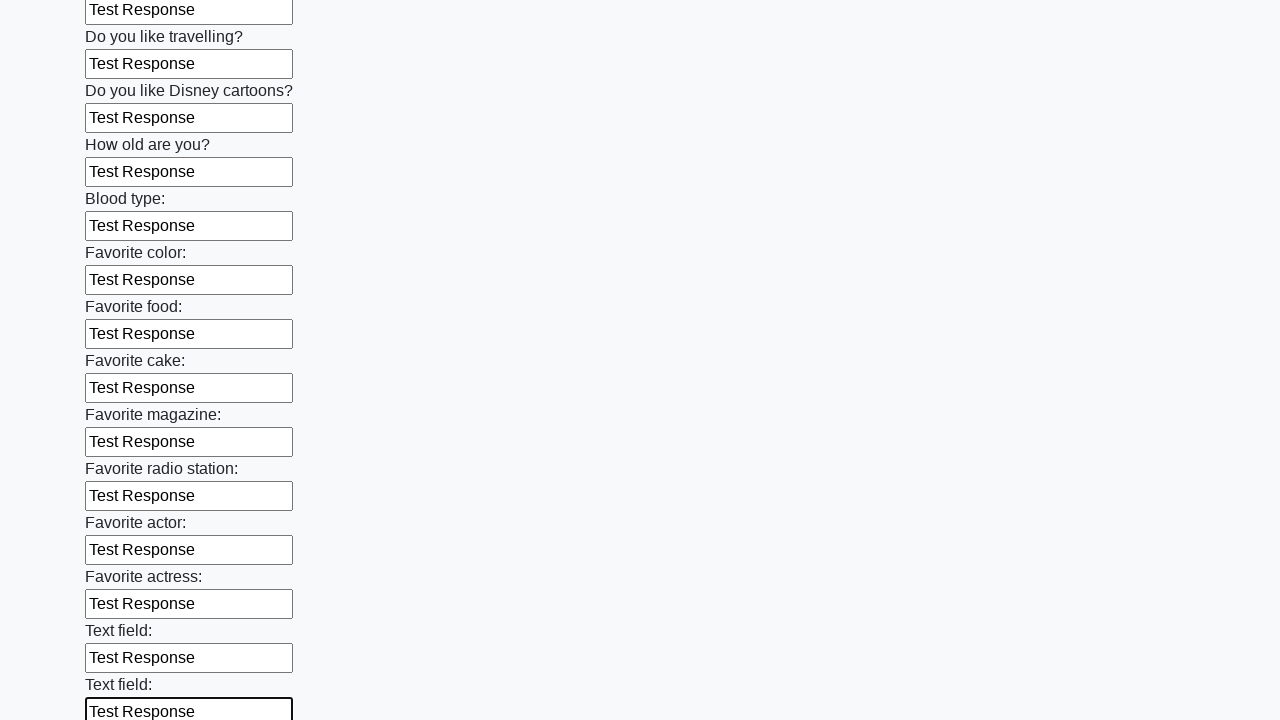

Filled text input field 29 of 100 with 'Test Response' on input[type=text] >> nth=28
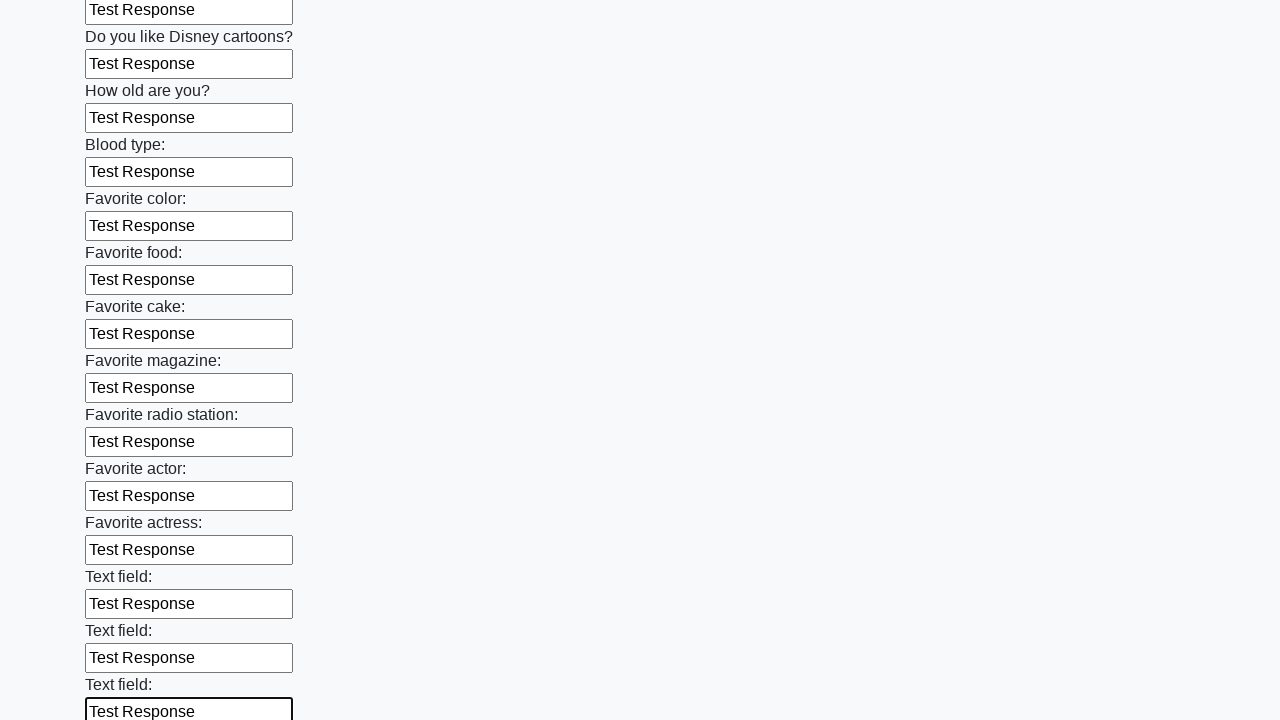

Filled text input field 30 of 100 with 'Test Response' on input[type=text] >> nth=29
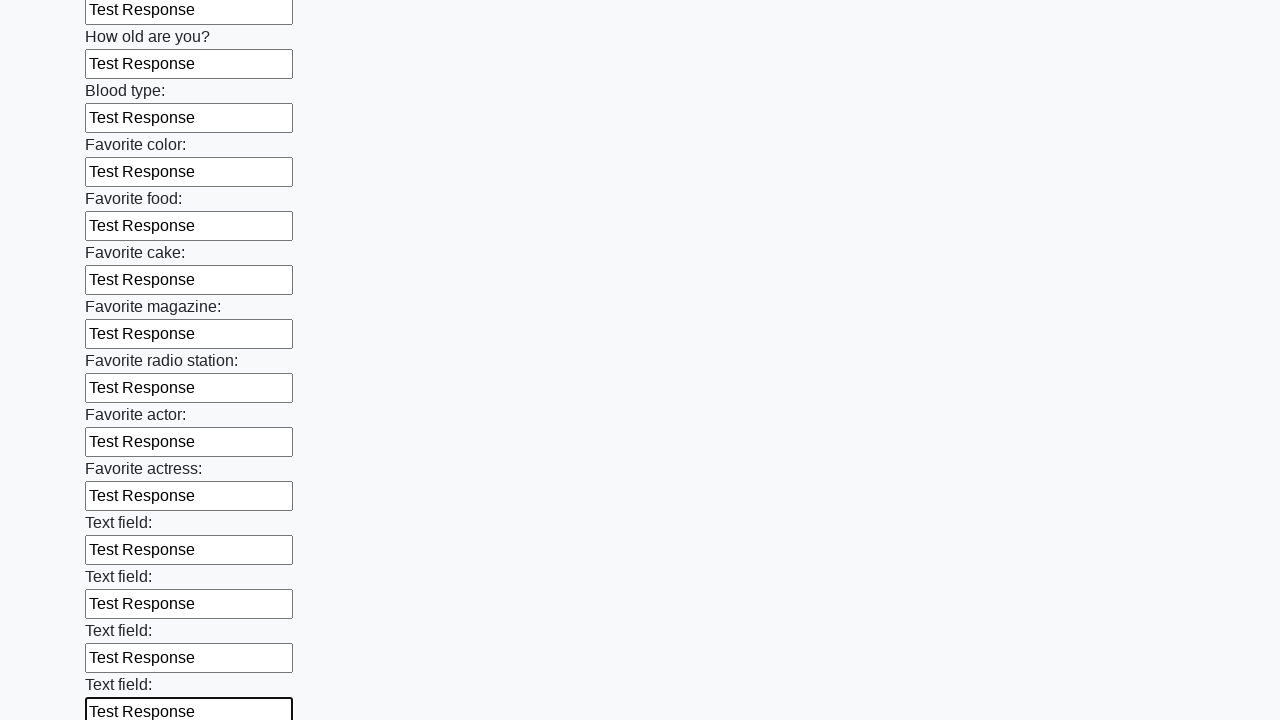

Filled text input field 31 of 100 with 'Test Response' on input[type=text] >> nth=30
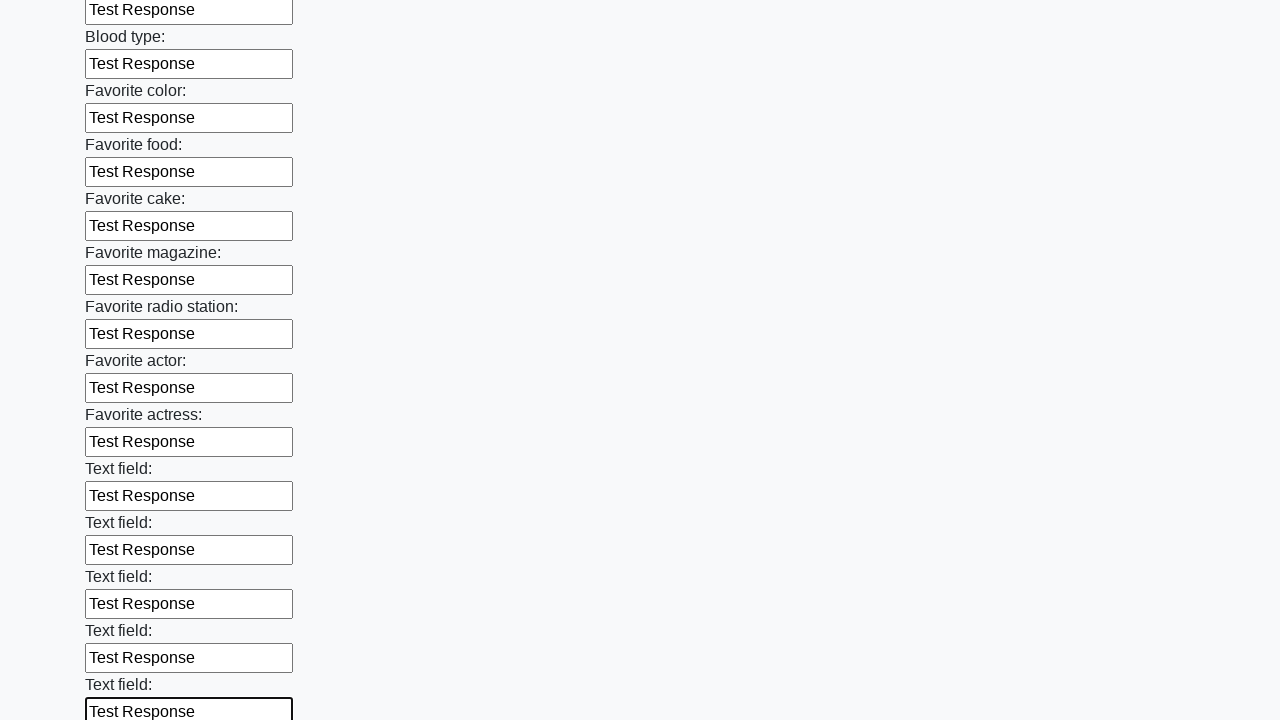

Filled text input field 32 of 100 with 'Test Response' on input[type=text] >> nth=31
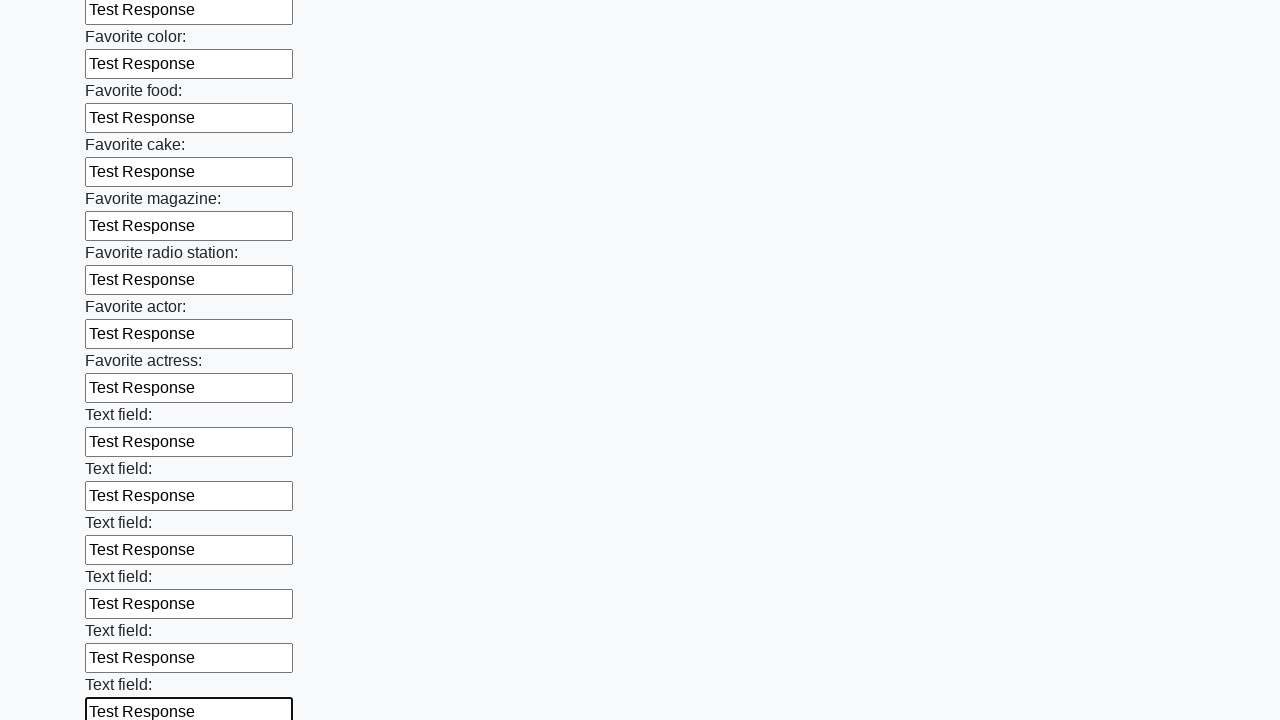

Filled text input field 33 of 100 with 'Test Response' on input[type=text] >> nth=32
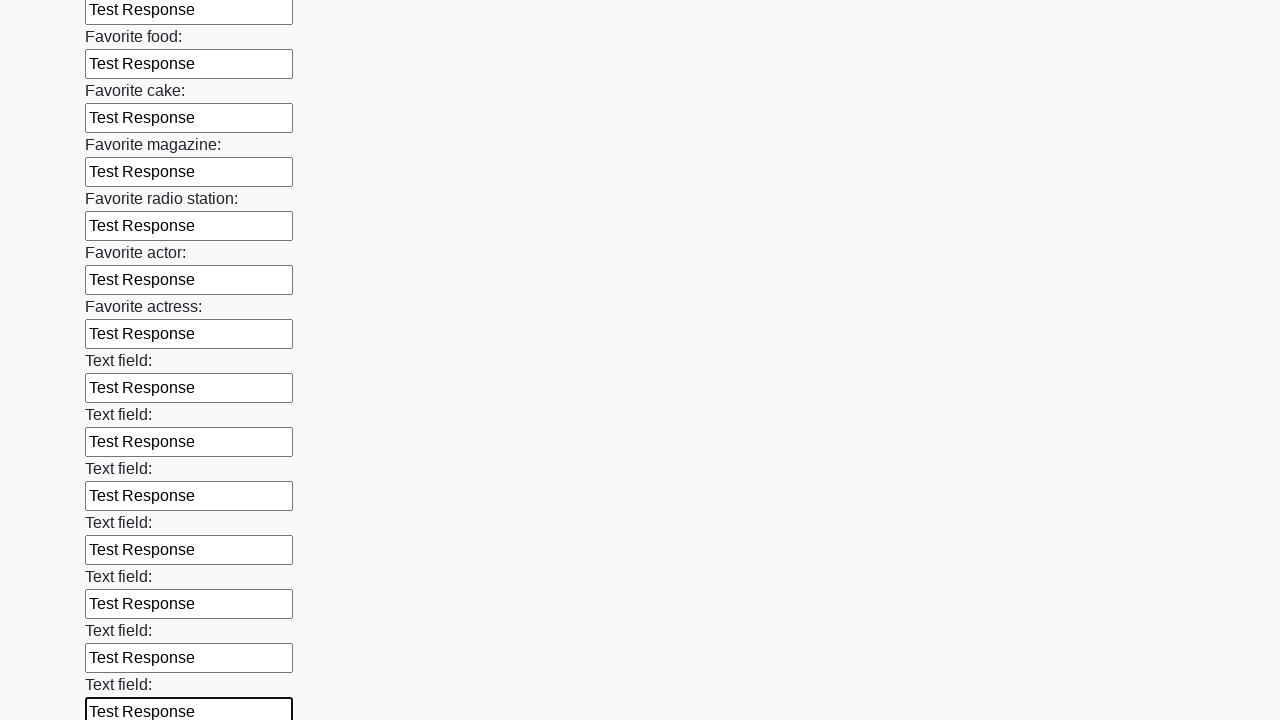

Filled text input field 34 of 100 with 'Test Response' on input[type=text] >> nth=33
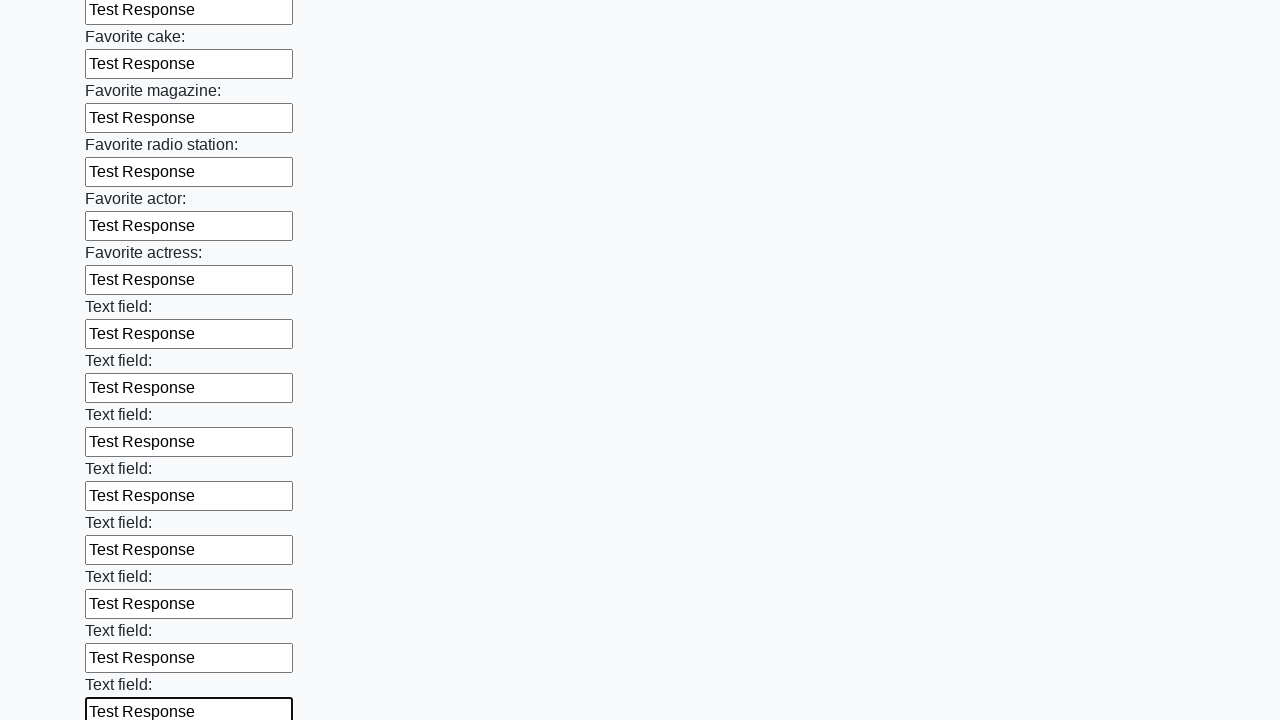

Filled text input field 35 of 100 with 'Test Response' on input[type=text] >> nth=34
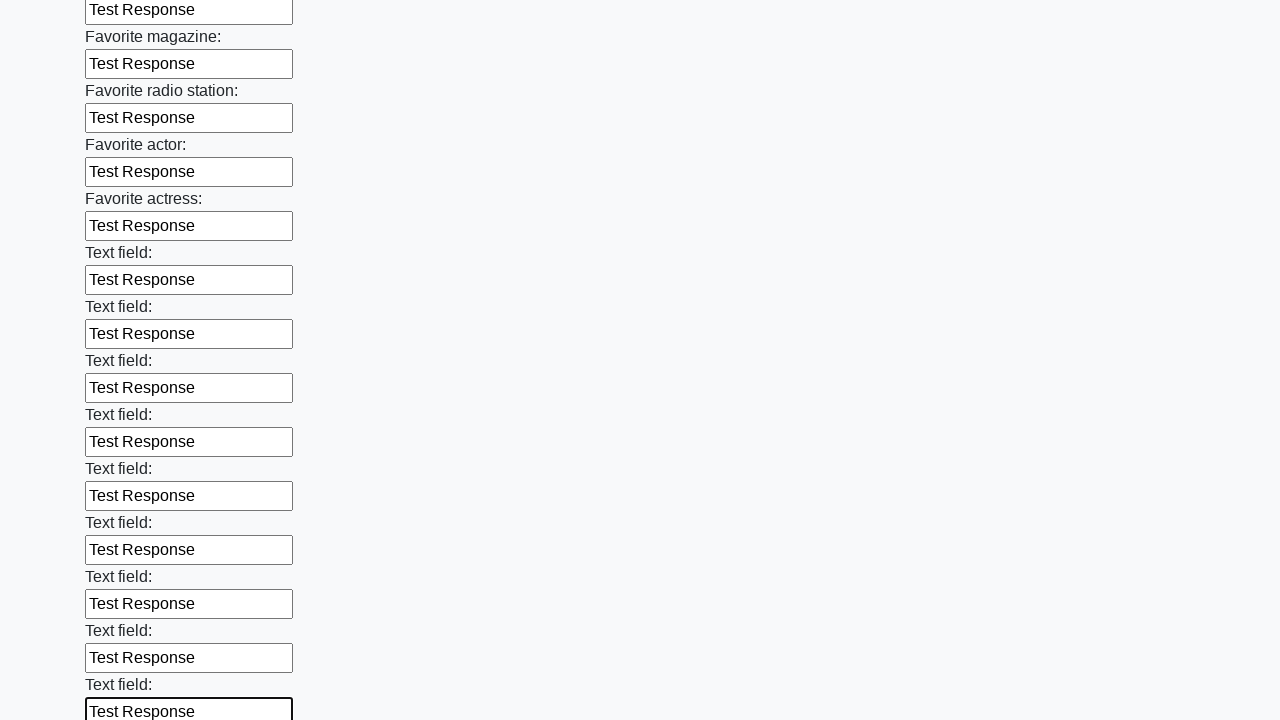

Filled text input field 36 of 100 with 'Test Response' on input[type=text] >> nth=35
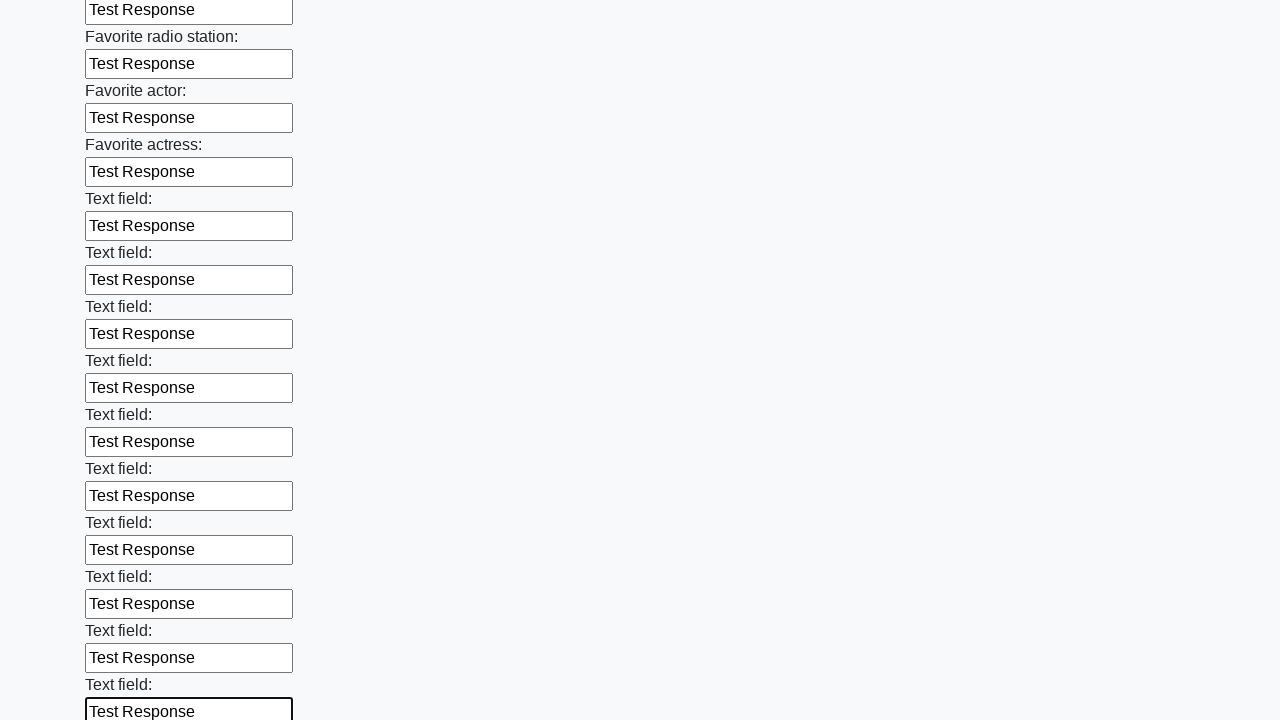

Filled text input field 37 of 100 with 'Test Response' on input[type=text] >> nth=36
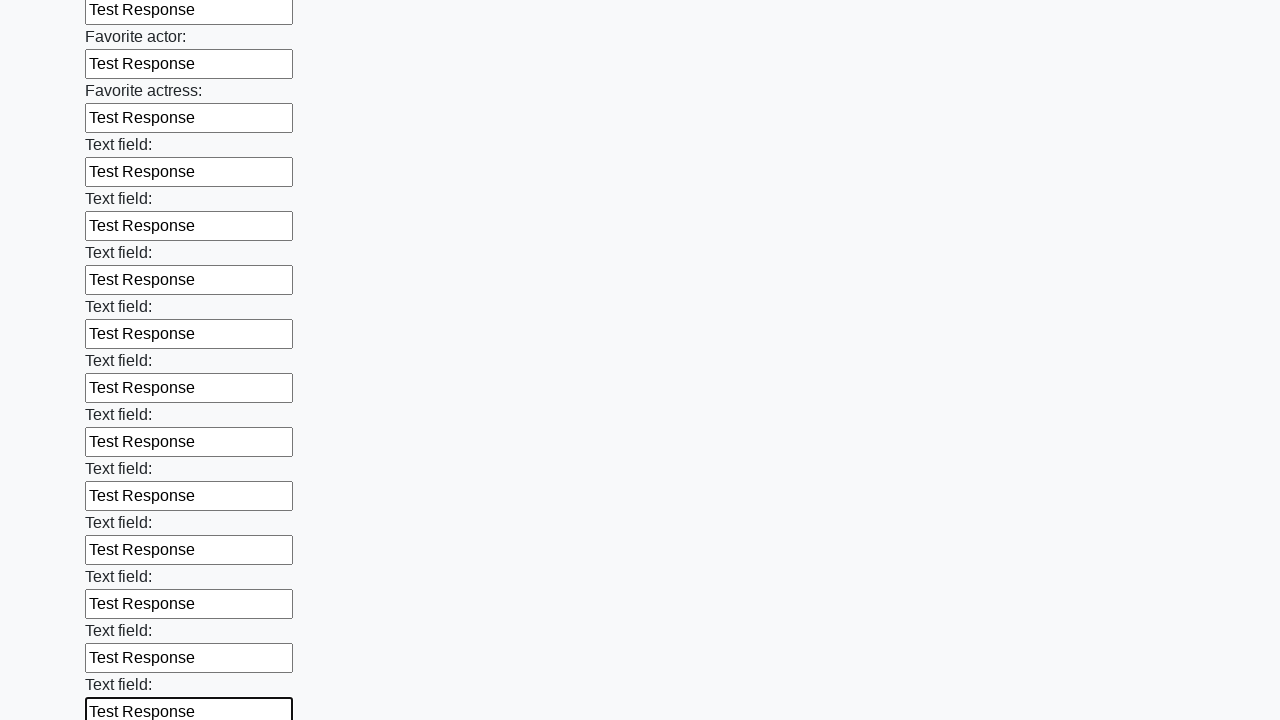

Filled text input field 38 of 100 with 'Test Response' on input[type=text] >> nth=37
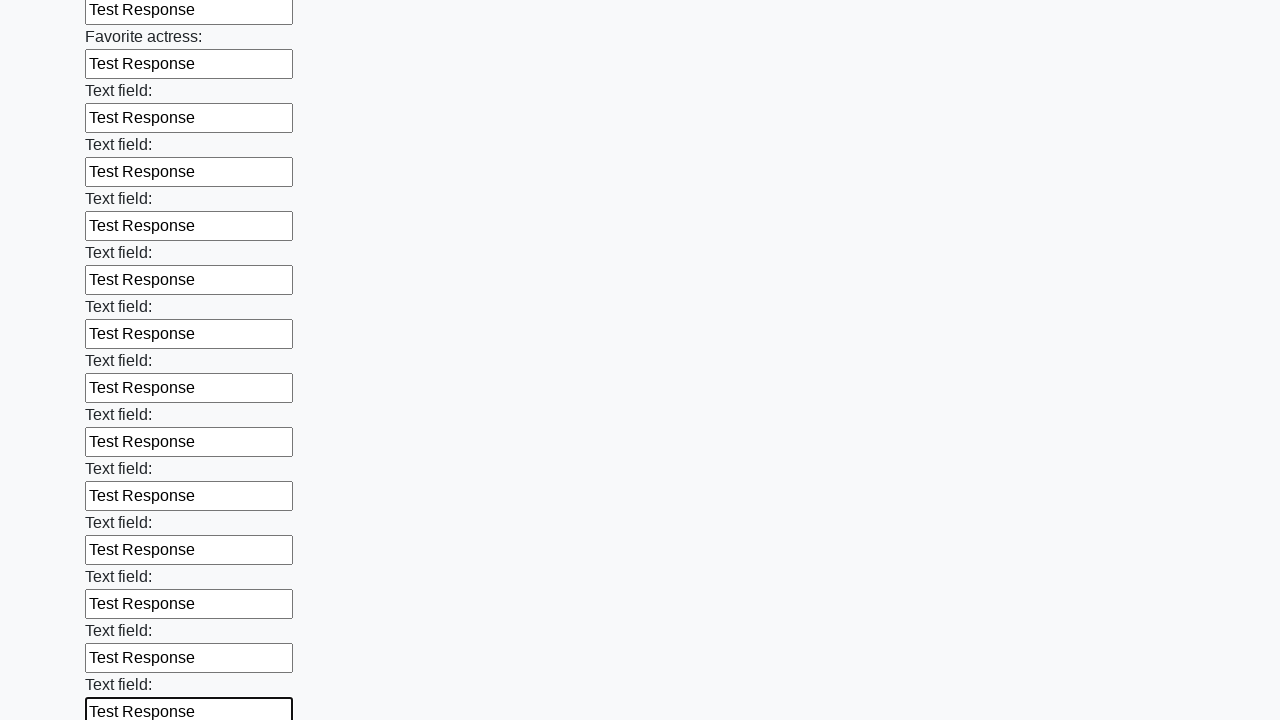

Filled text input field 39 of 100 with 'Test Response' on input[type=text] >> nth=38
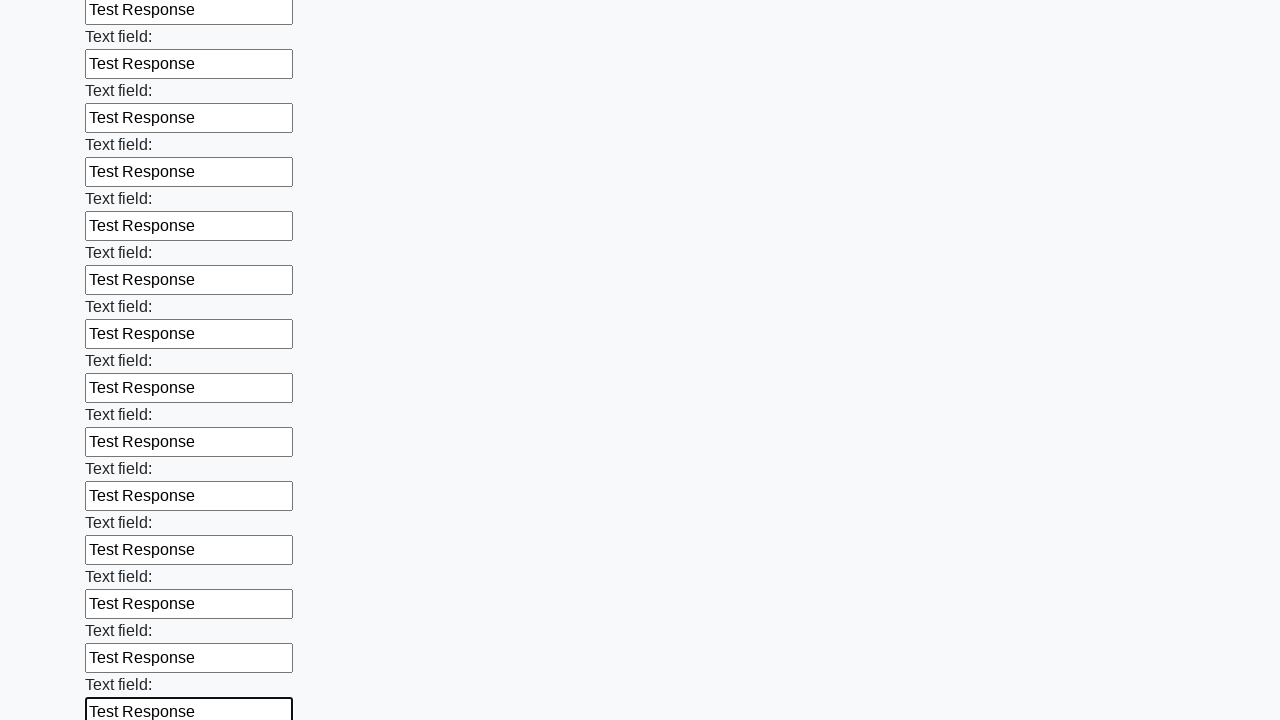

Filled text input field 40 of 100 with 'Test Response' on input[type=text] >> nth=39
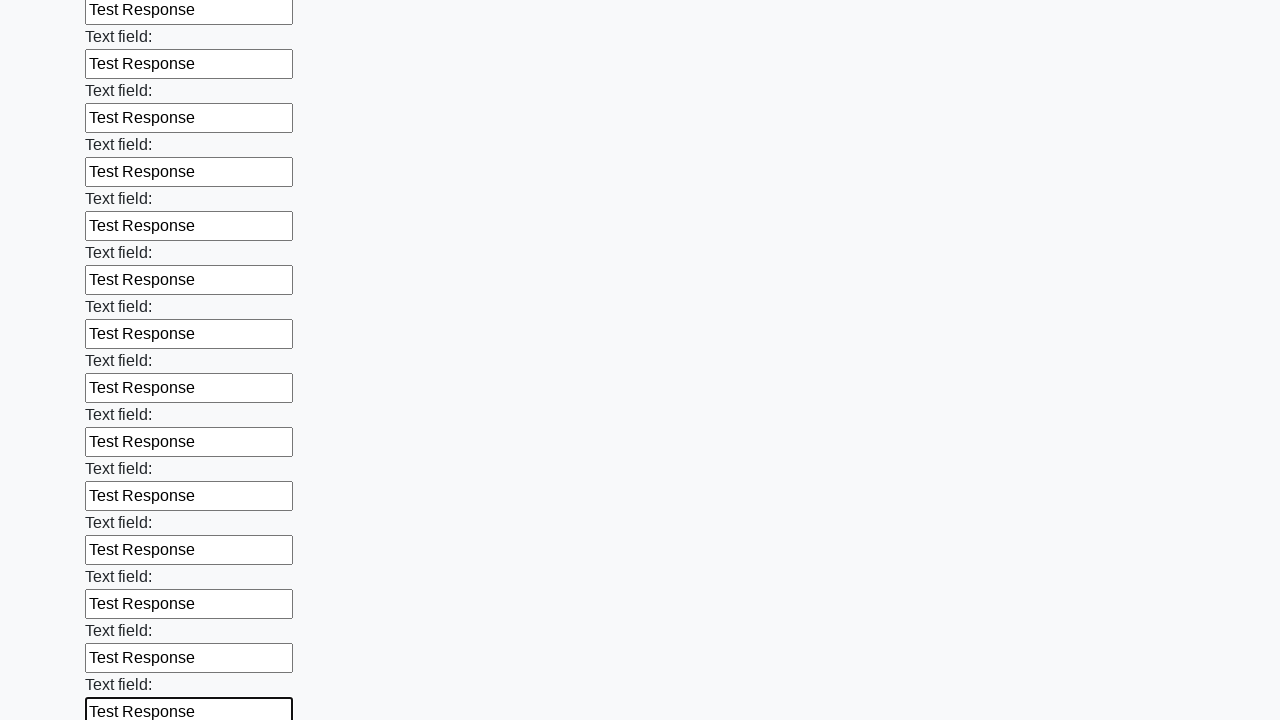

Filled text input field 41 of 100 with 'Test Response' on input[type=text] >> nth=40
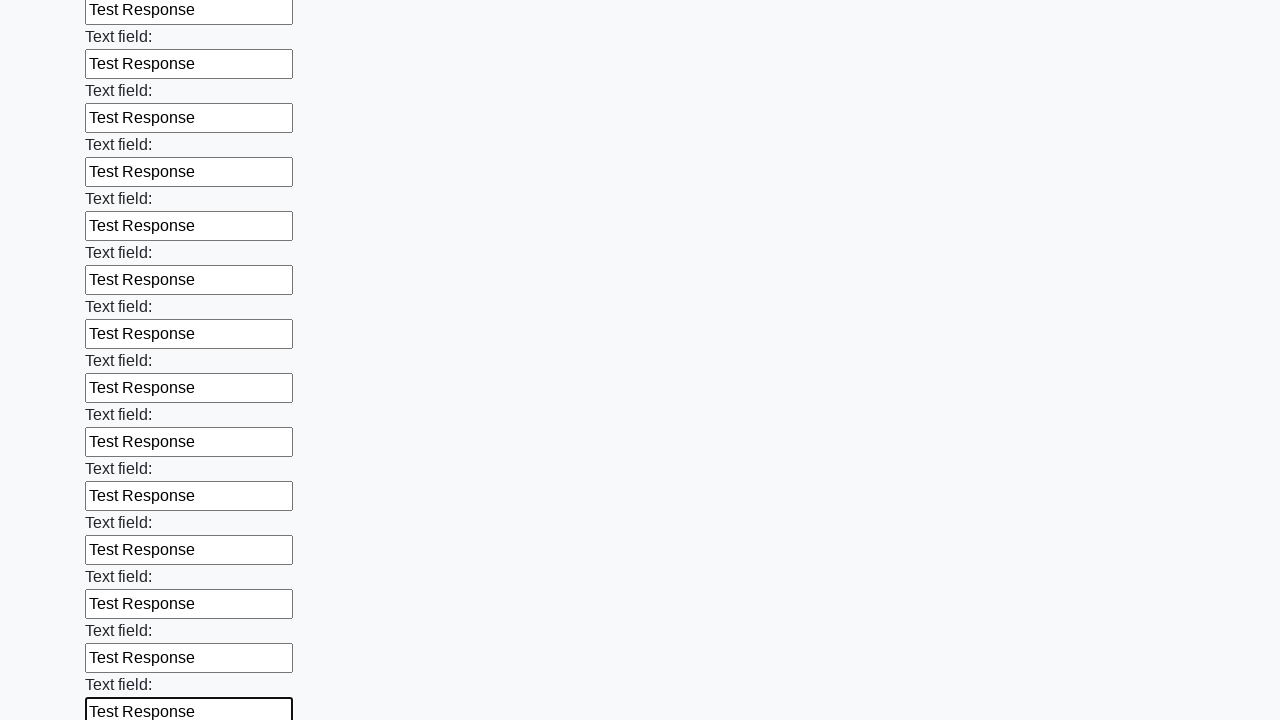

Filled text input field 42 of 100 with 'Test Response' on input[type=text] >> nth=41
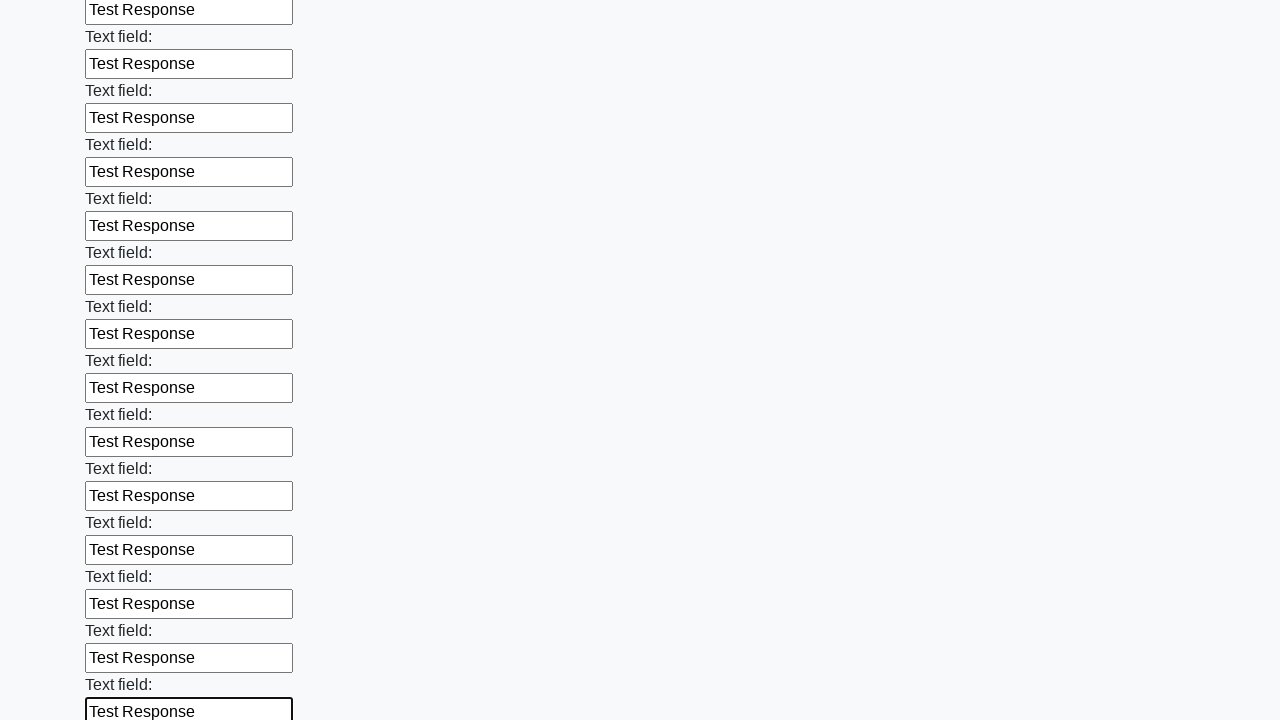

Filled text input field 43 of 100 with 'Test Response' on input[type=text] >> nth=42
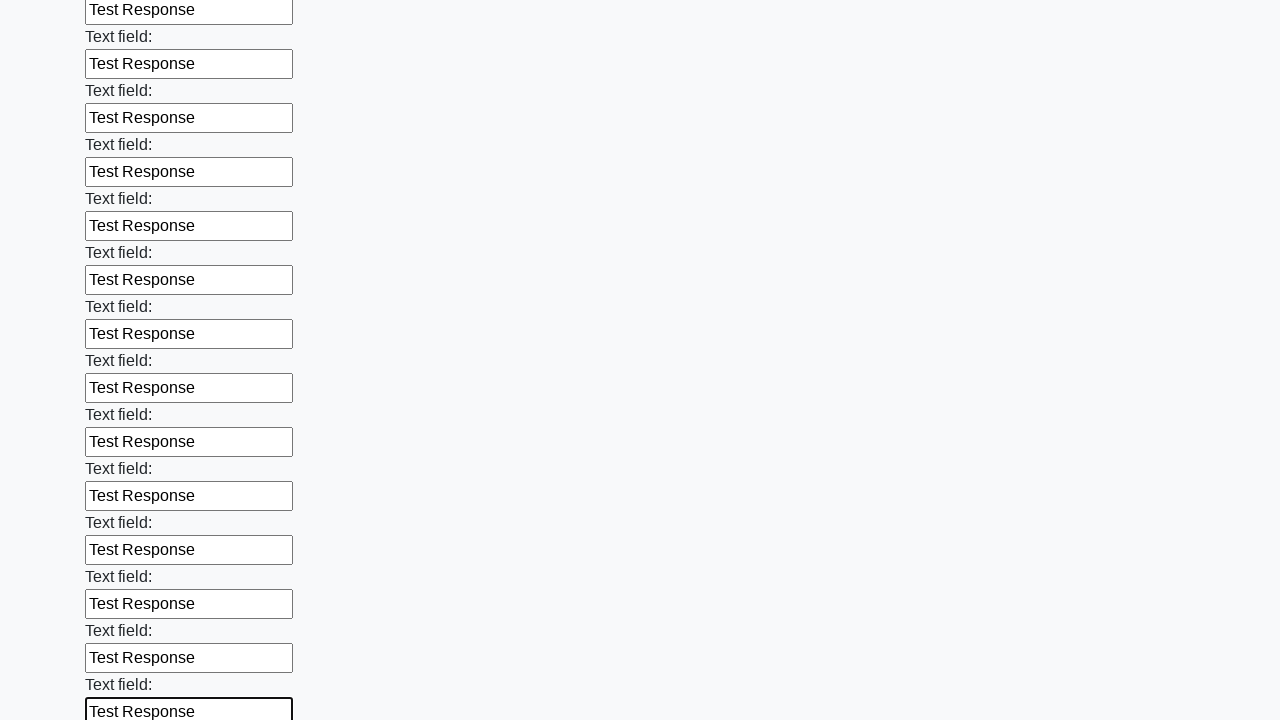

Filled text input field 44 of 100 with 'Test Response' on input[type=text] >> nth=43
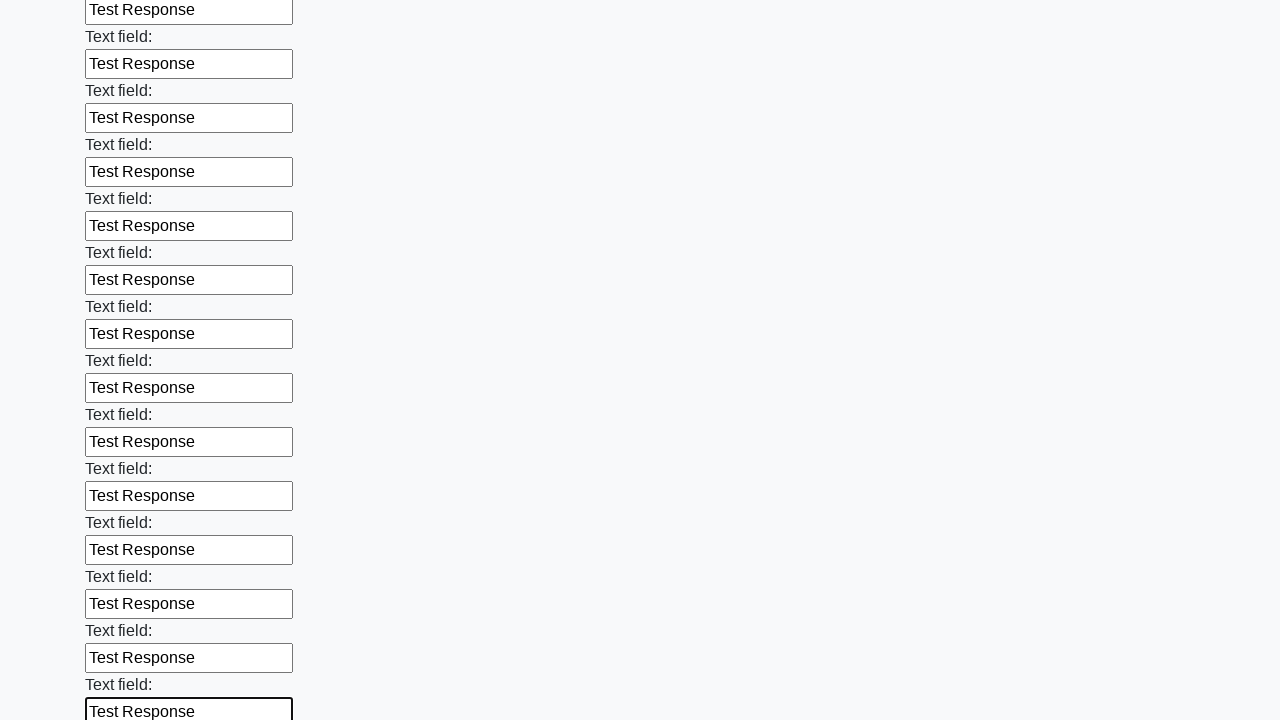

Filled text input field 45 of 100 with 'Test Response' on input[type=text] >> nth=44
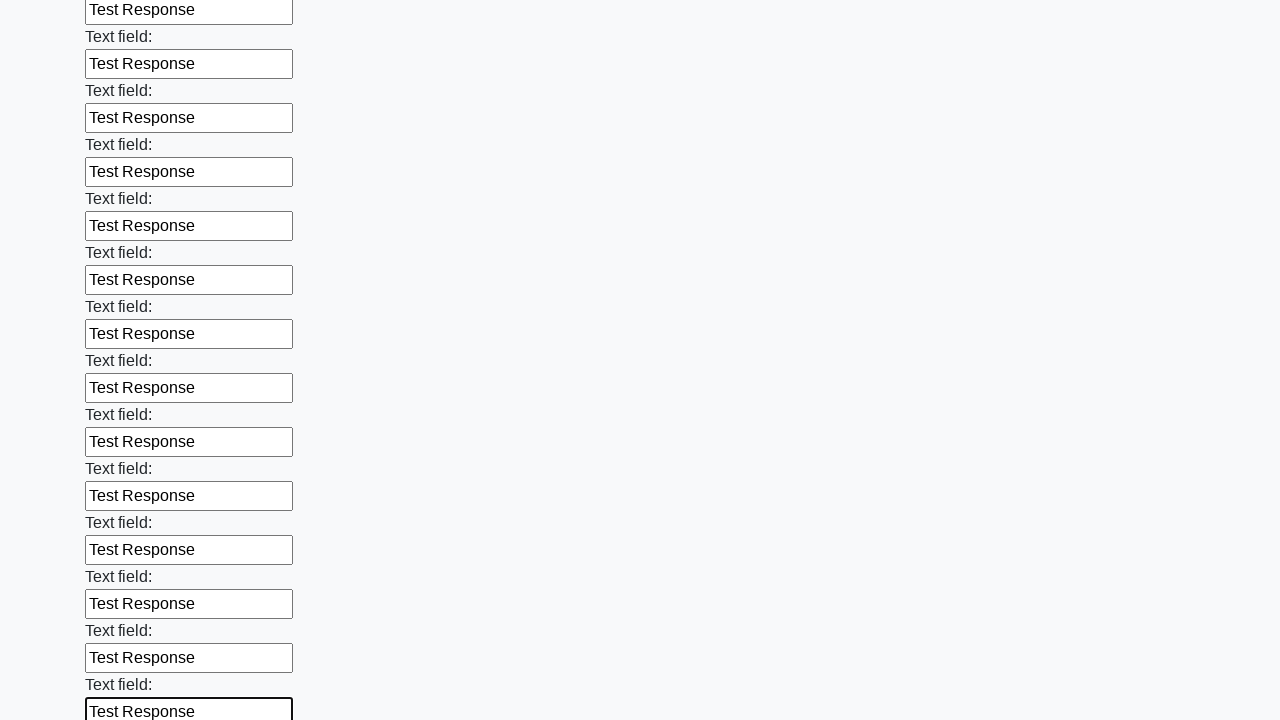

Filled text input field 46 of 100 with 'Test Response' on input[type=text] >> nth=45
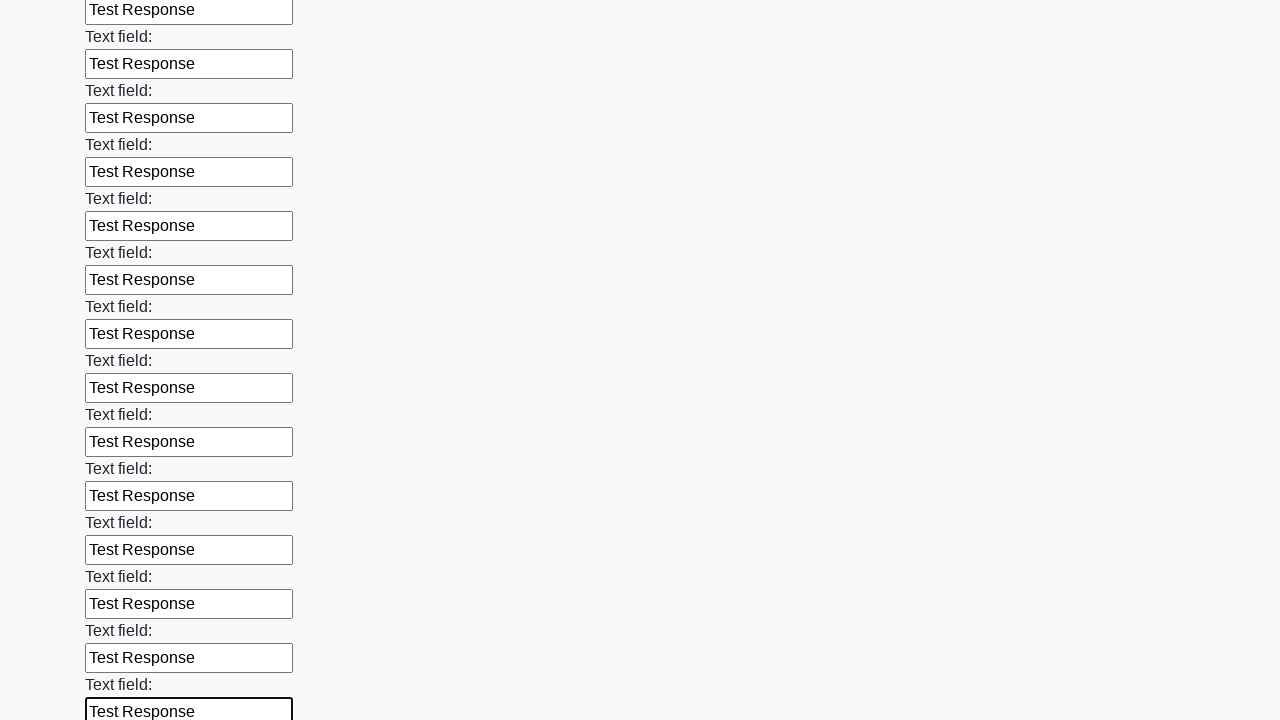

Filled text input field 47 of 100 with 'Test Response' on input[type=text] >> nth=46
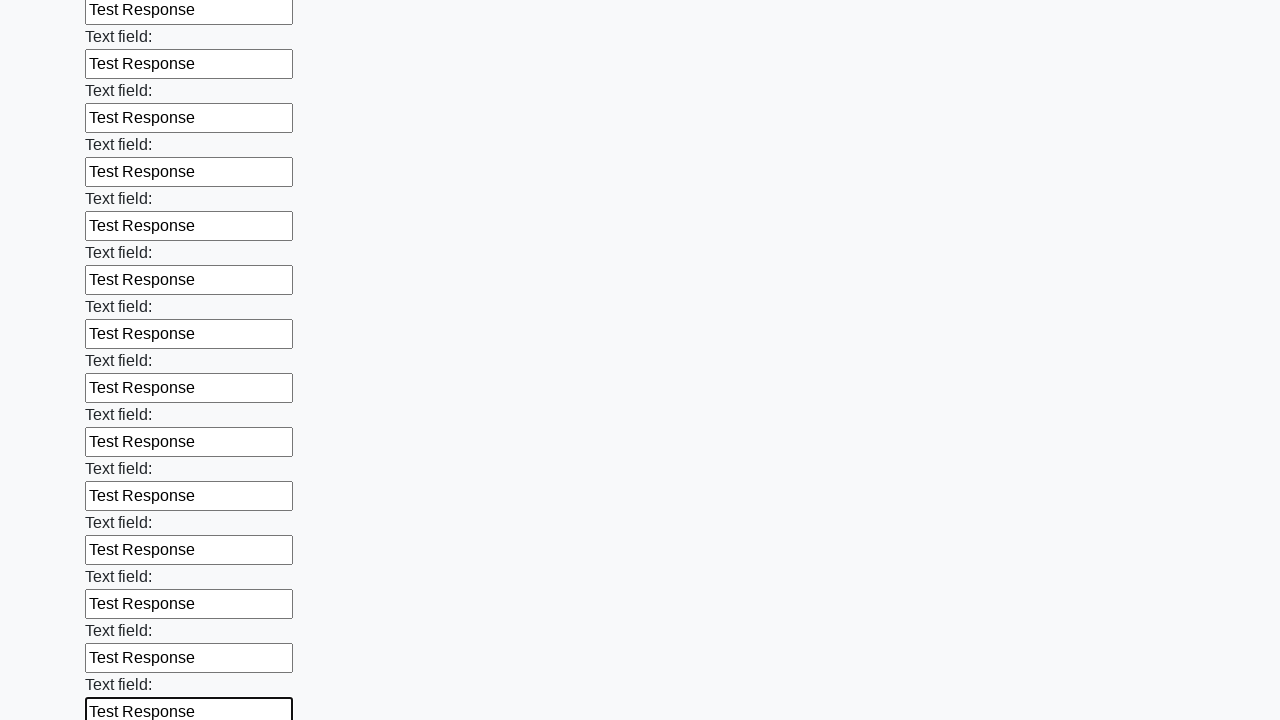

Filled text input field 48 of 100 with 'Test Response' on input[type=text] >> nth=47
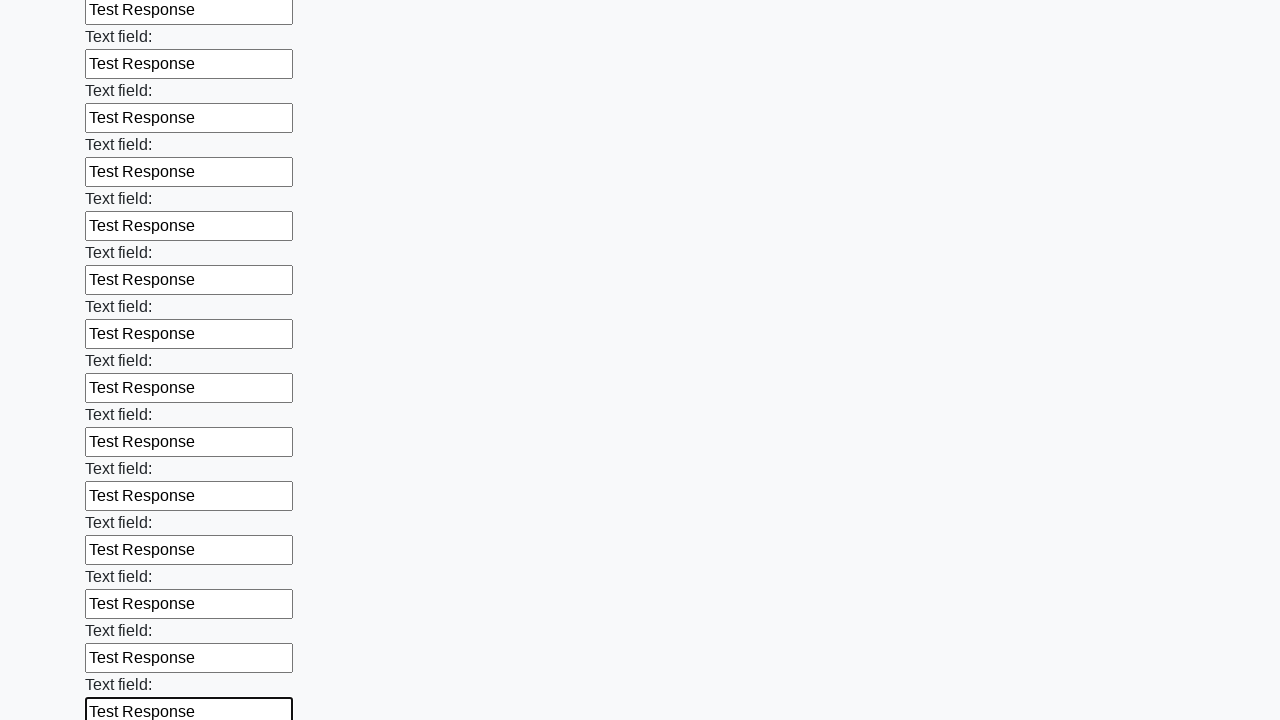

Filled text input field 49 of 100 with 'Test Response' on input[type=text] >> nth=48
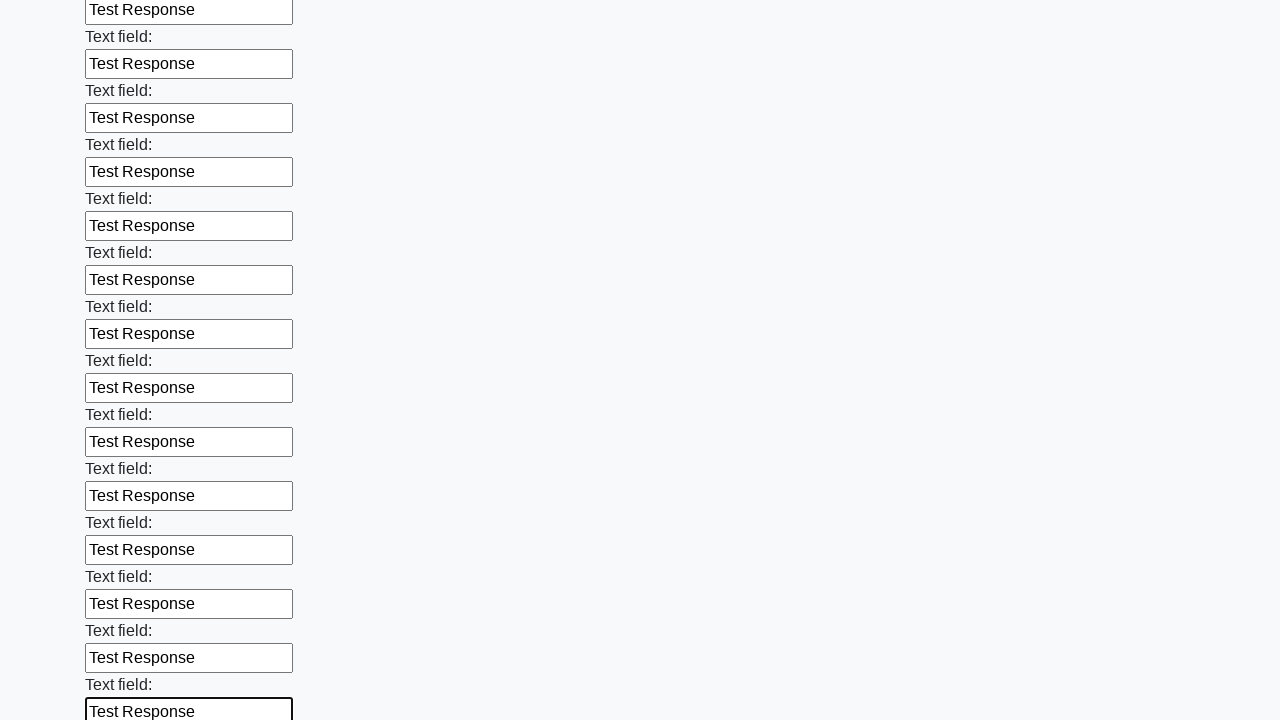

Filled text input field 50 of 100 with 'Test Response' on input[type=text] >> nth=49
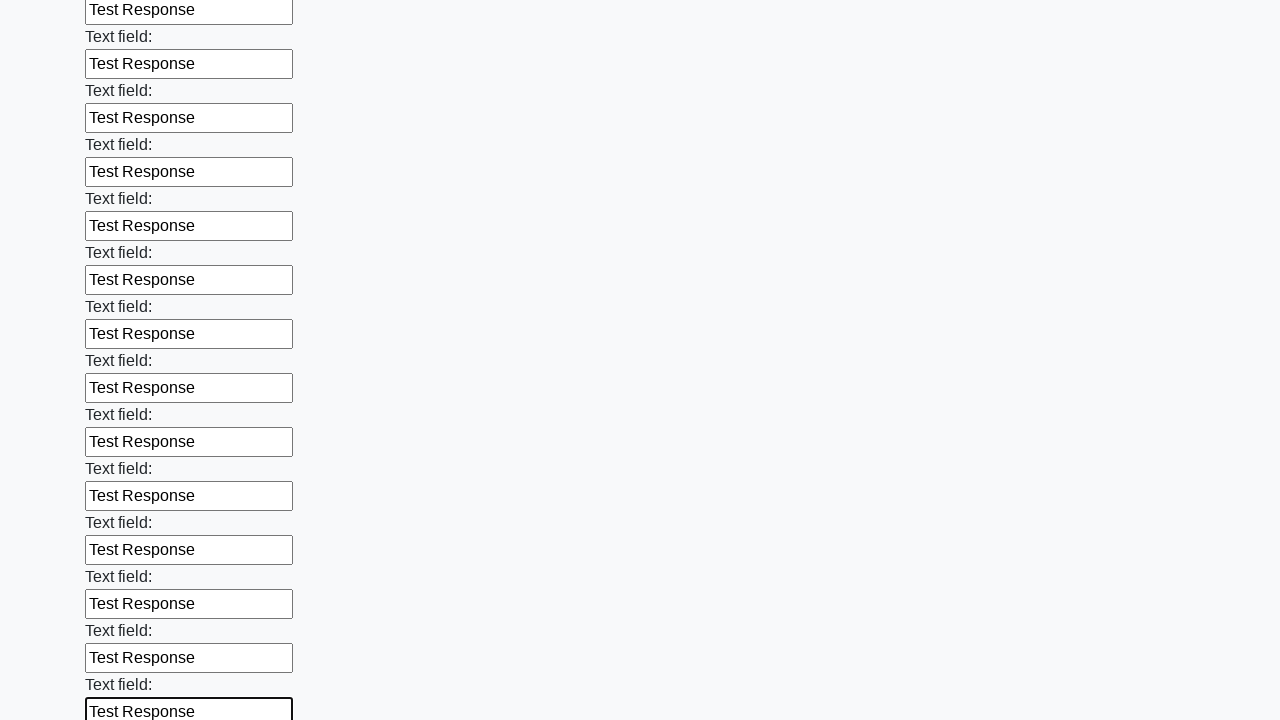

Filled text input field 51 of 100 with 'Test Response' on input[type=text] >> nth=50
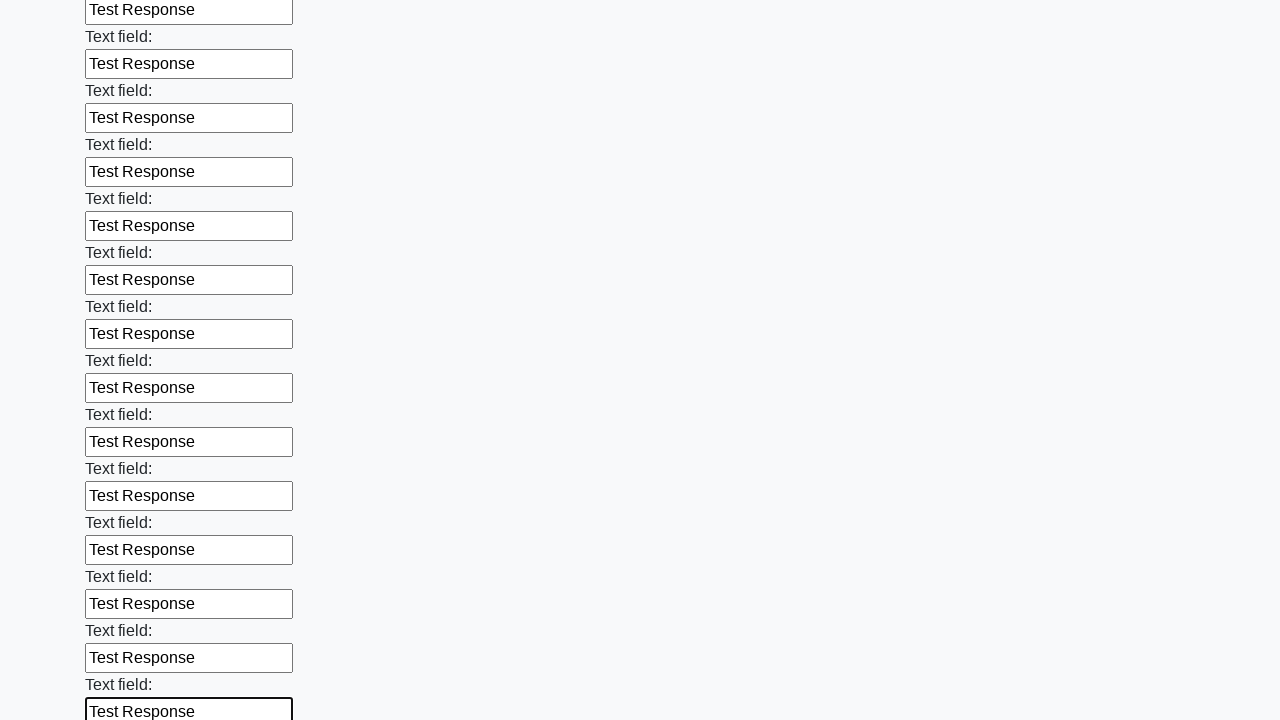

Filled text input field 52 of 100 with 'Test Response' on input[type=text] >> nth=51
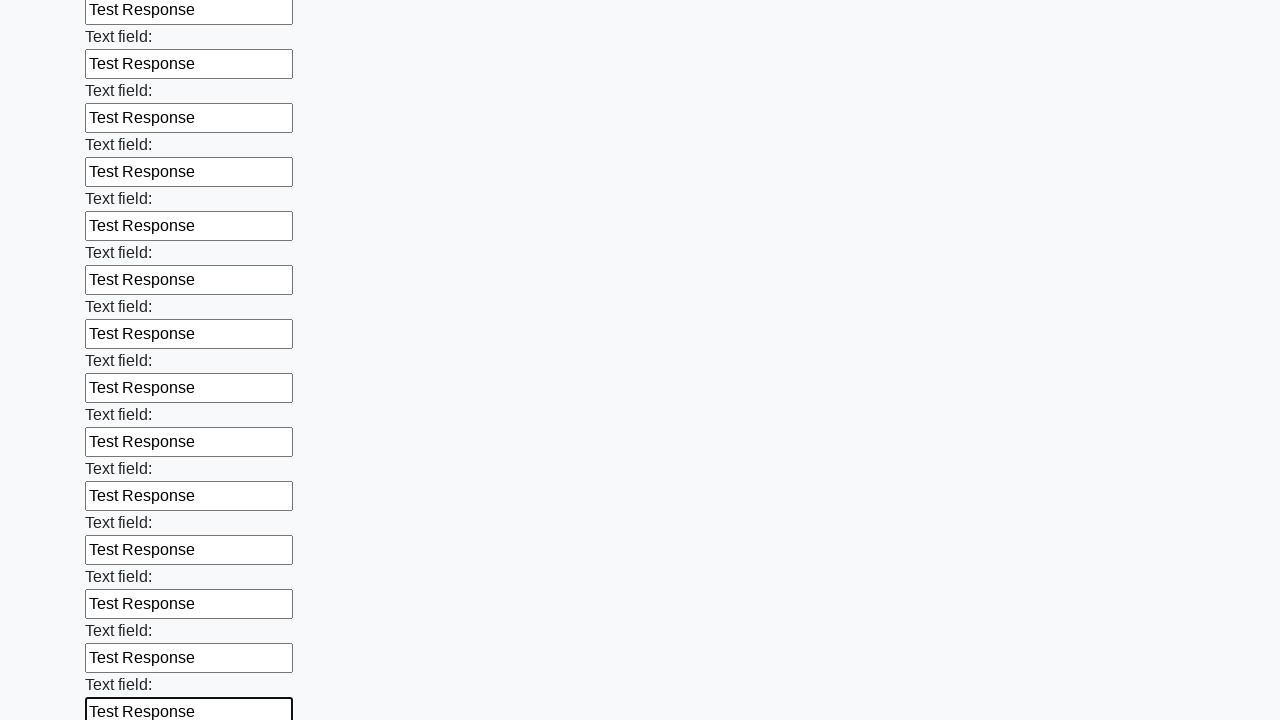

Filled text input field 53 of 100 with 'Test Response' on input[type=text] >> nth=52
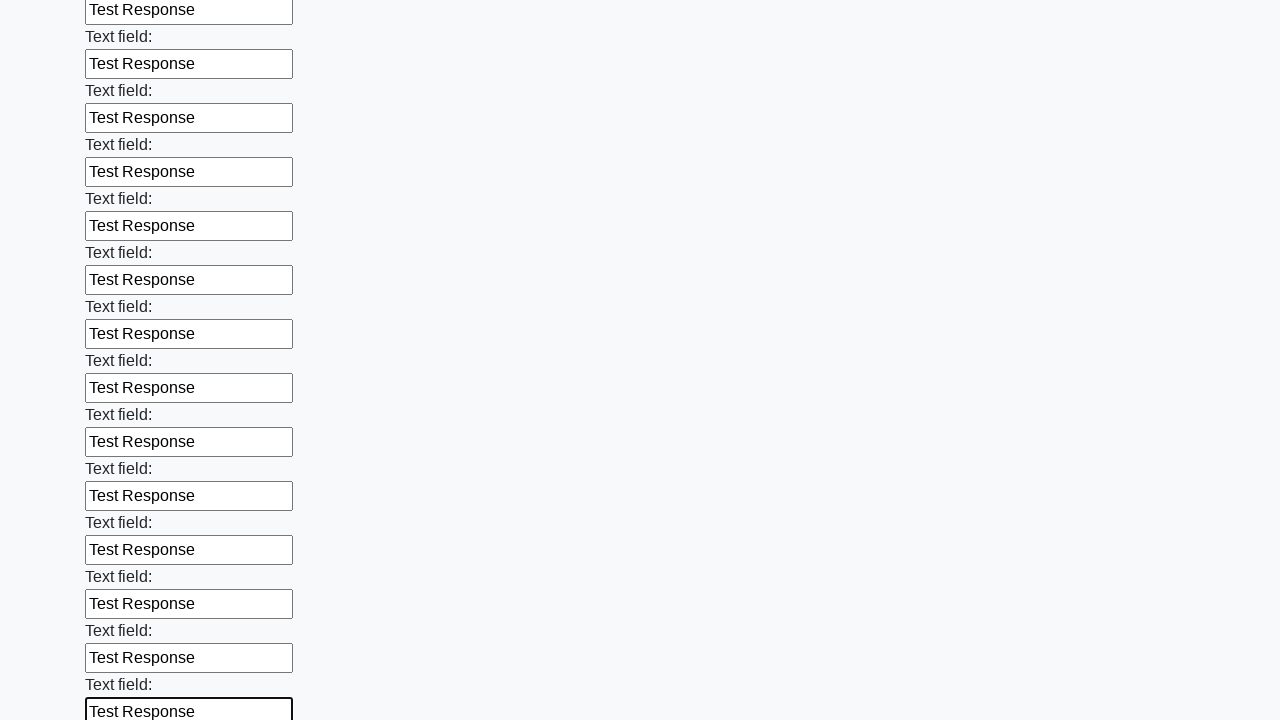

Filled text input field 54 of 100 with 'Test Response' on input[type=text] >> nth=53
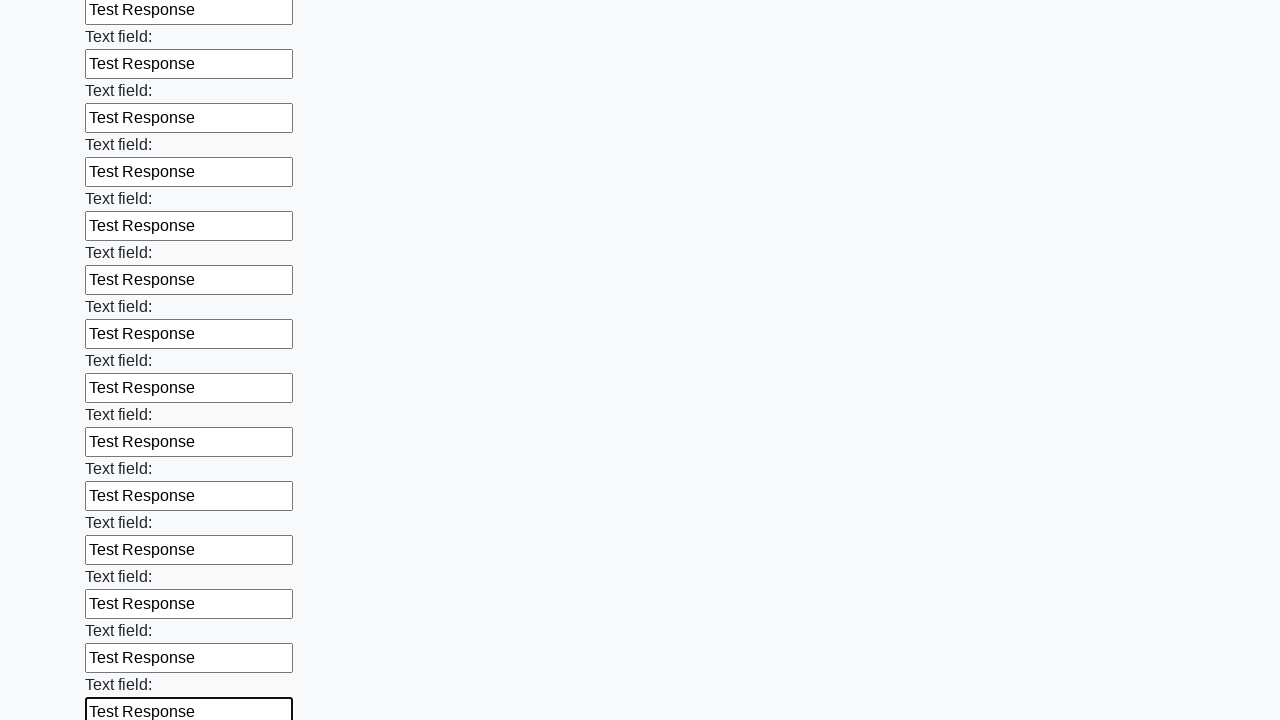

Filled text input field 55 of 100 with 'Test Response' on input[type=text] >> nth=54
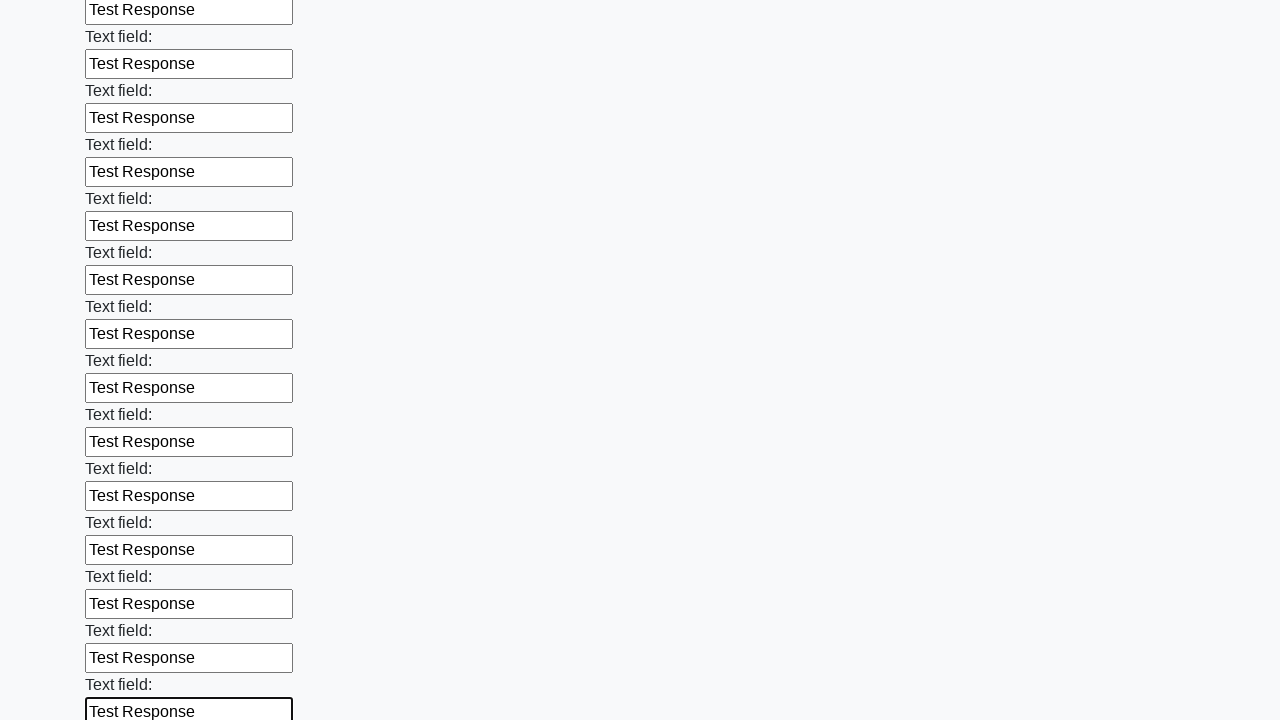

Filled text input field 56 of 100 with 'Test Response' on input[type=text] >> nth=55
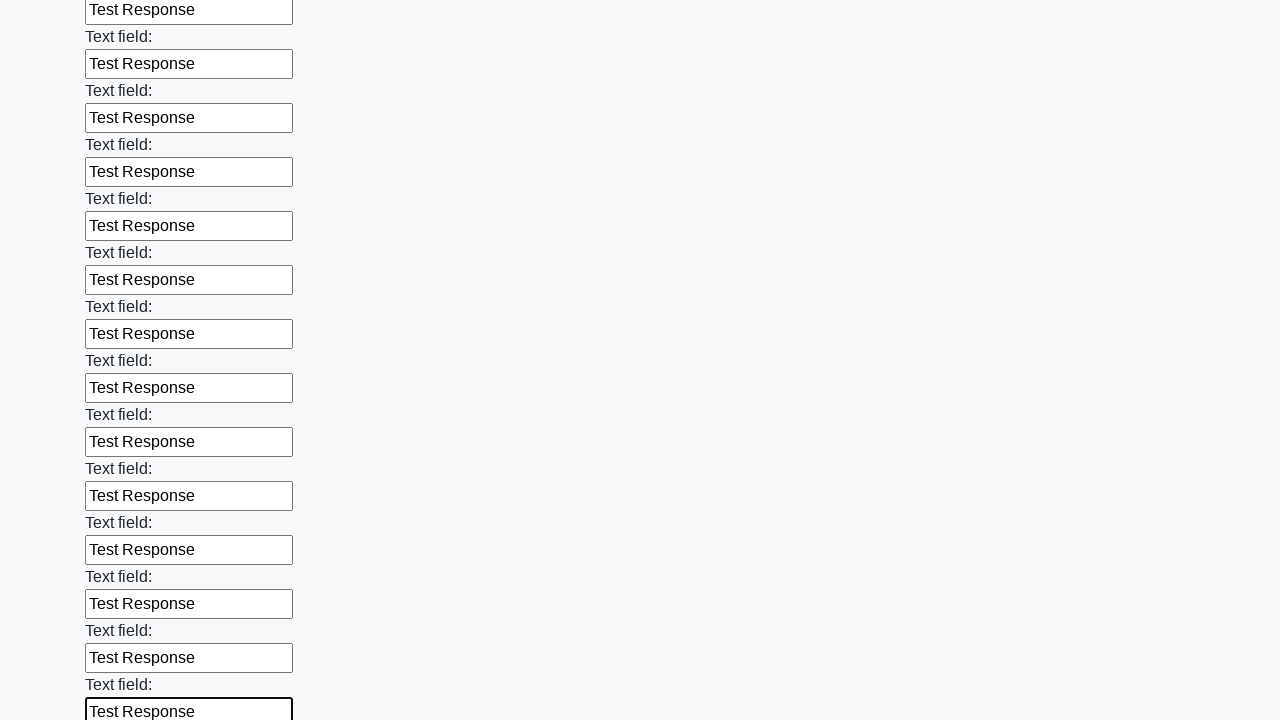

Filled text input field 57 of 100 with 'Test Response' on input[type=text] >> nth=56
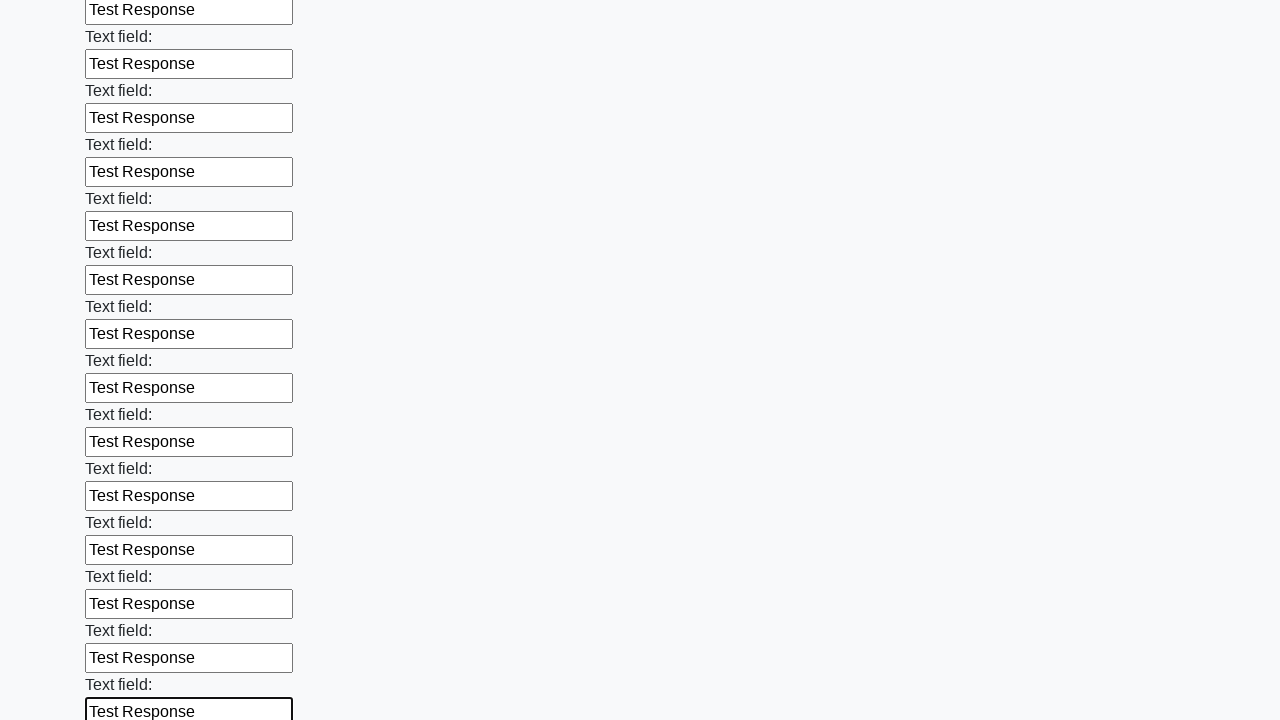

Filled text input field 58 of 100 with 'Test Response' on input[type=text] >> nth=57
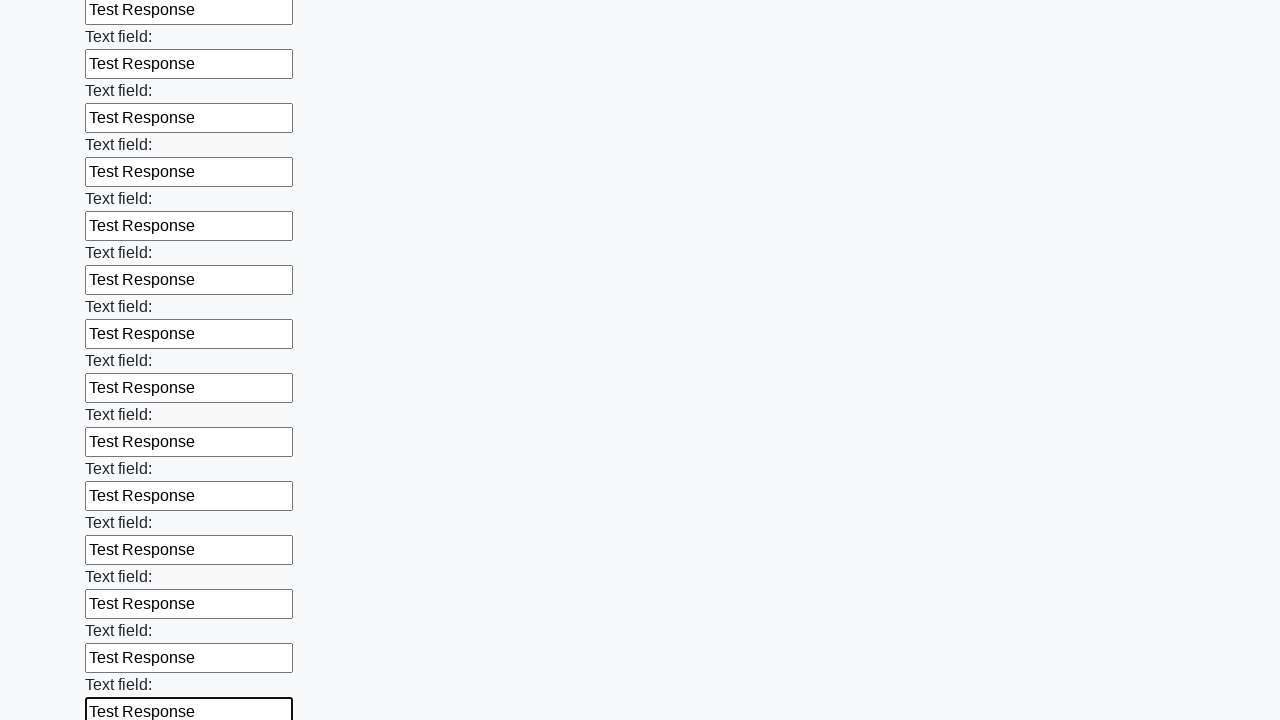

Filled text input field 59 of 100 with 'Test Response' on input[type=text] >> nth=58
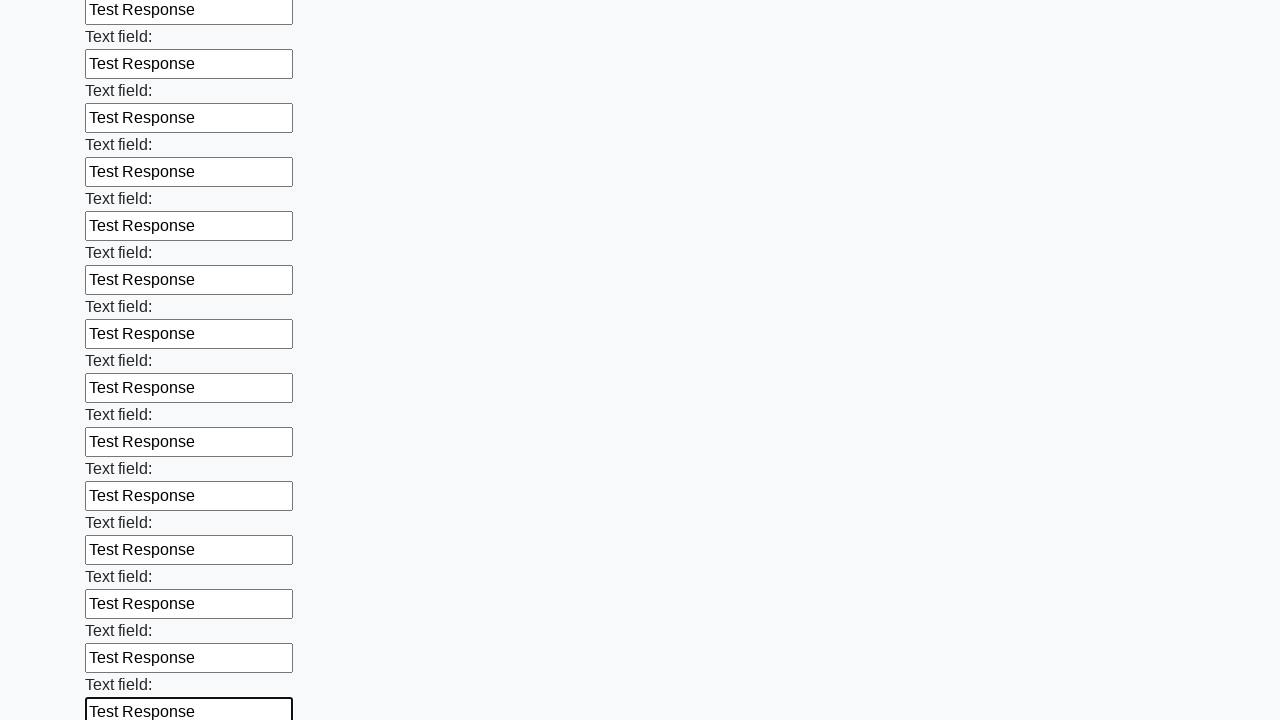

Filled text input field 60 of 100 with 'Test Response' on input[type=text] >> nth=59
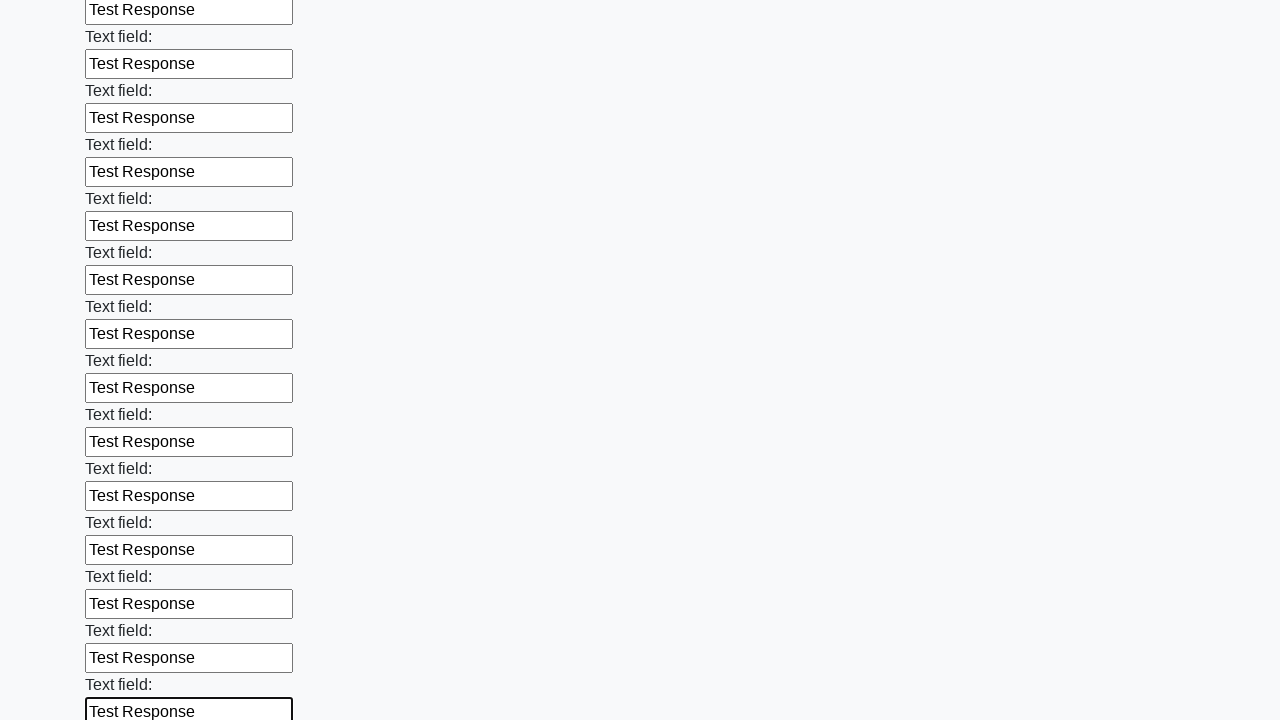

Filled text input field 61 of 100 with 'Test Response' on input[type=text] >> nth=60
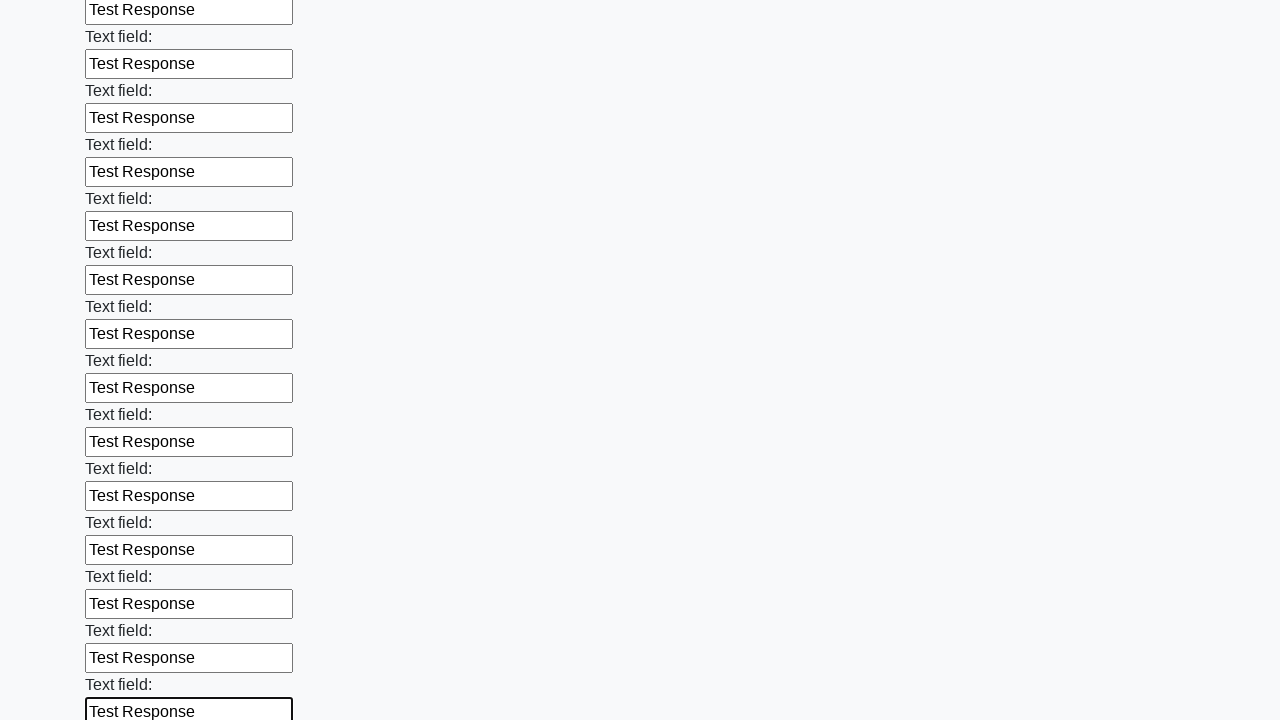

Filled text input field 62 of 100 with 'Test Response' on input[type=text] >> nth=61
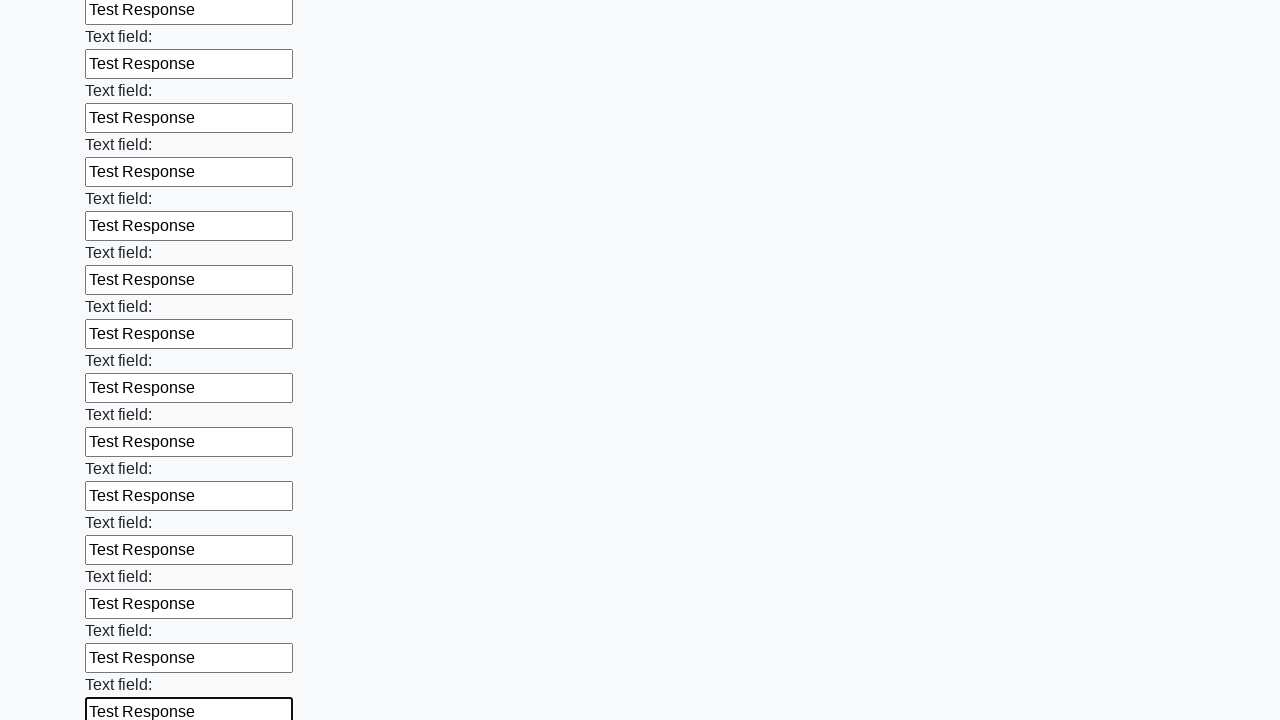

Filled text input field 63 of 100 with 'Test Response' on input[type=text] >> nth=62
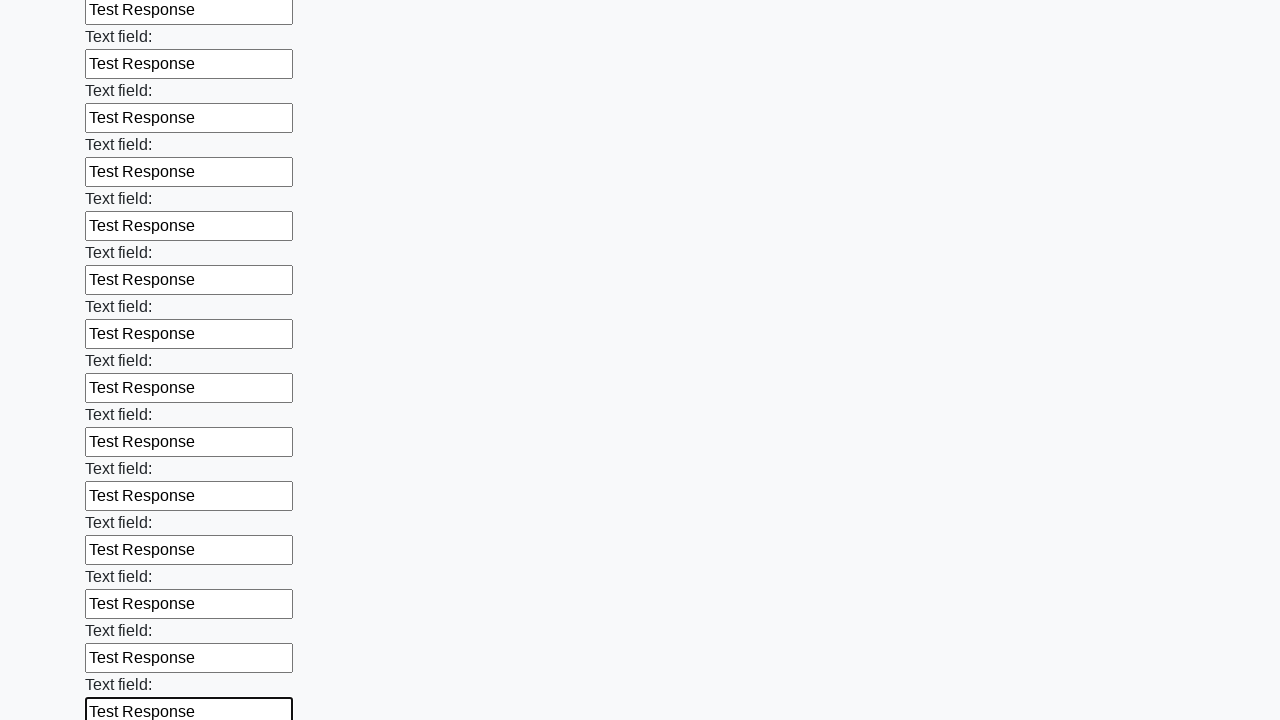

Filled text input field 64 of 100 with 'Test Response' on input[type=text] >> nth=63
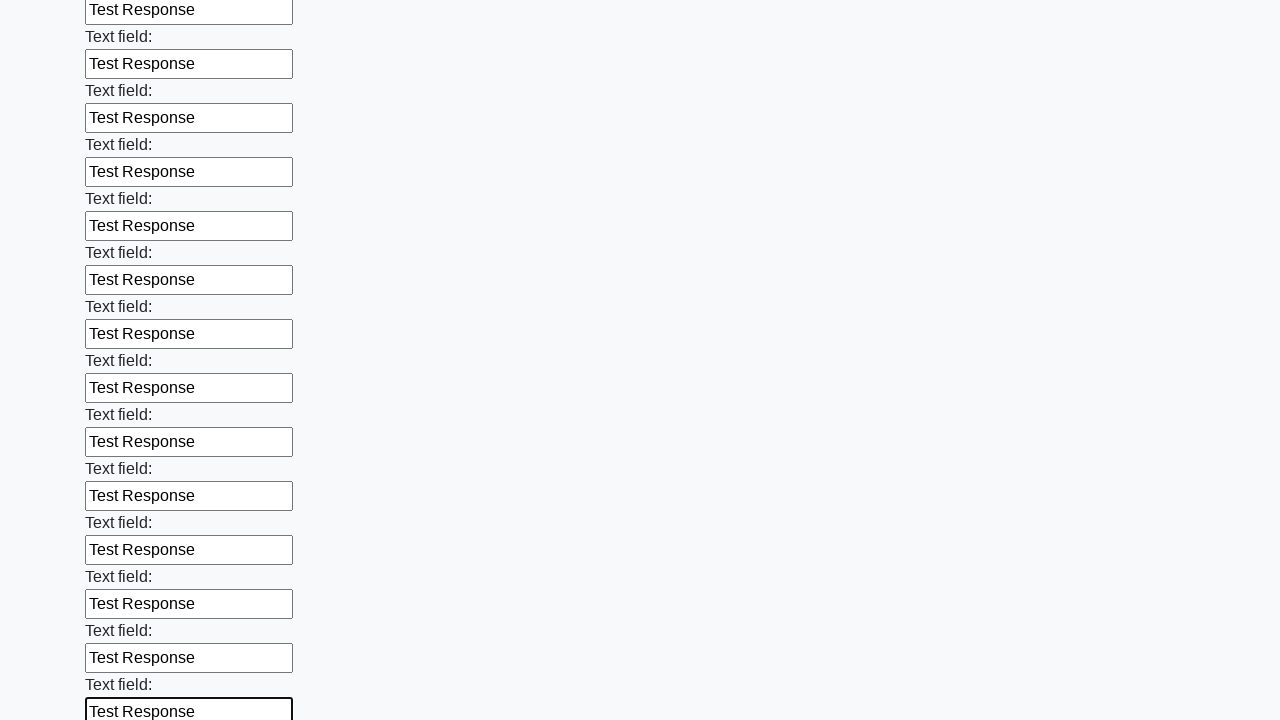

Filled text input field 65 of 100 with 'Test Response' on input[type=text] >> nth=64
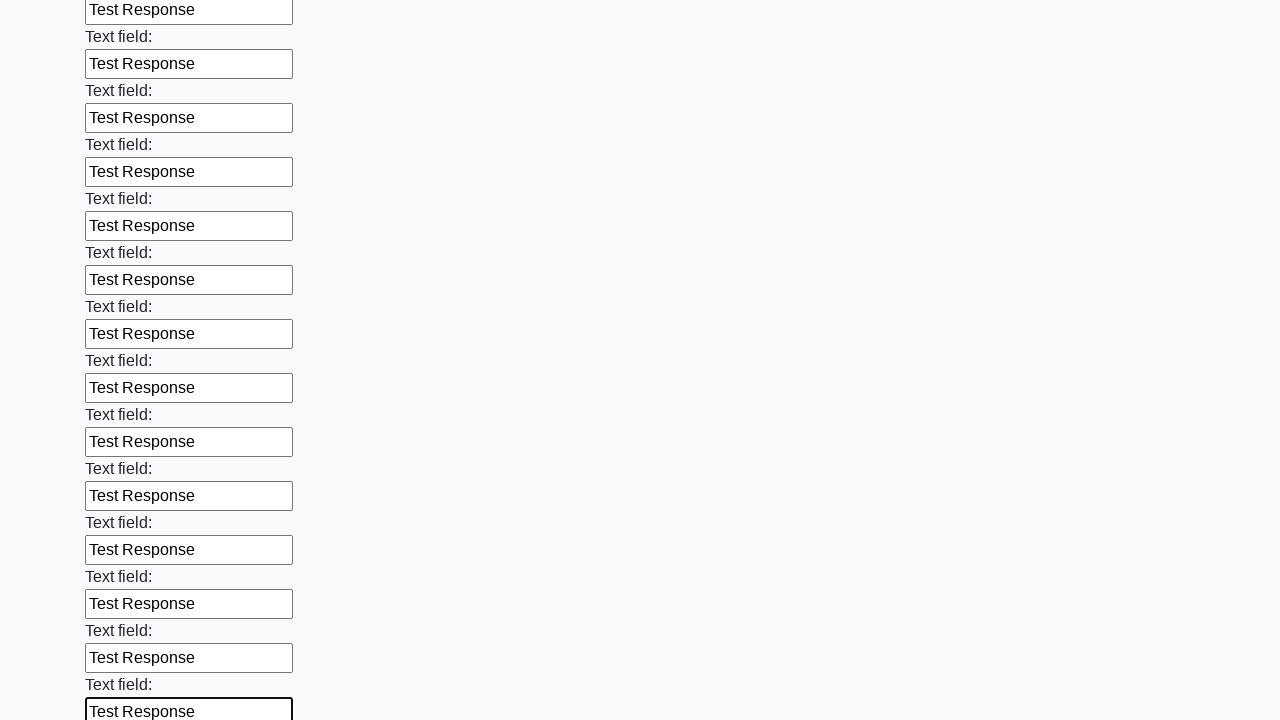

Filled text input field 66 of 100 with 'Test Response' on input[type=text] >> nth=65
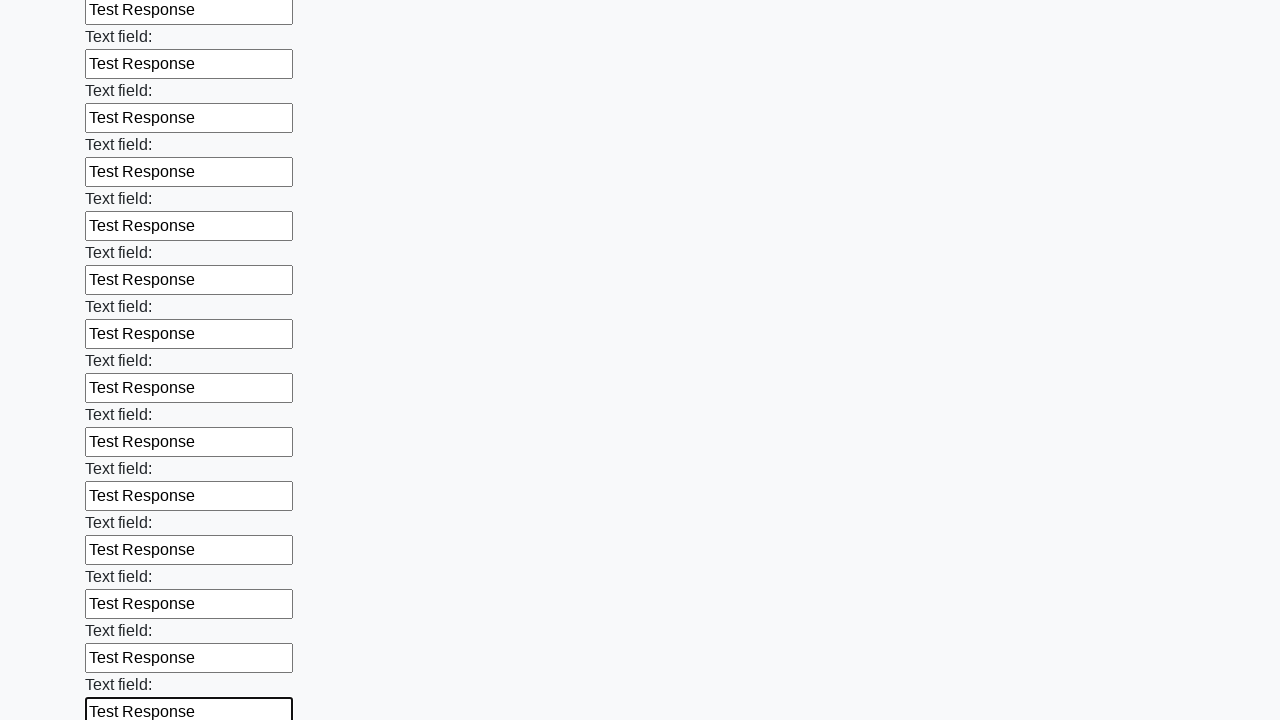

Filled text input field 67 of 100 with 'Test Response' on input[type=text] >> nth=66
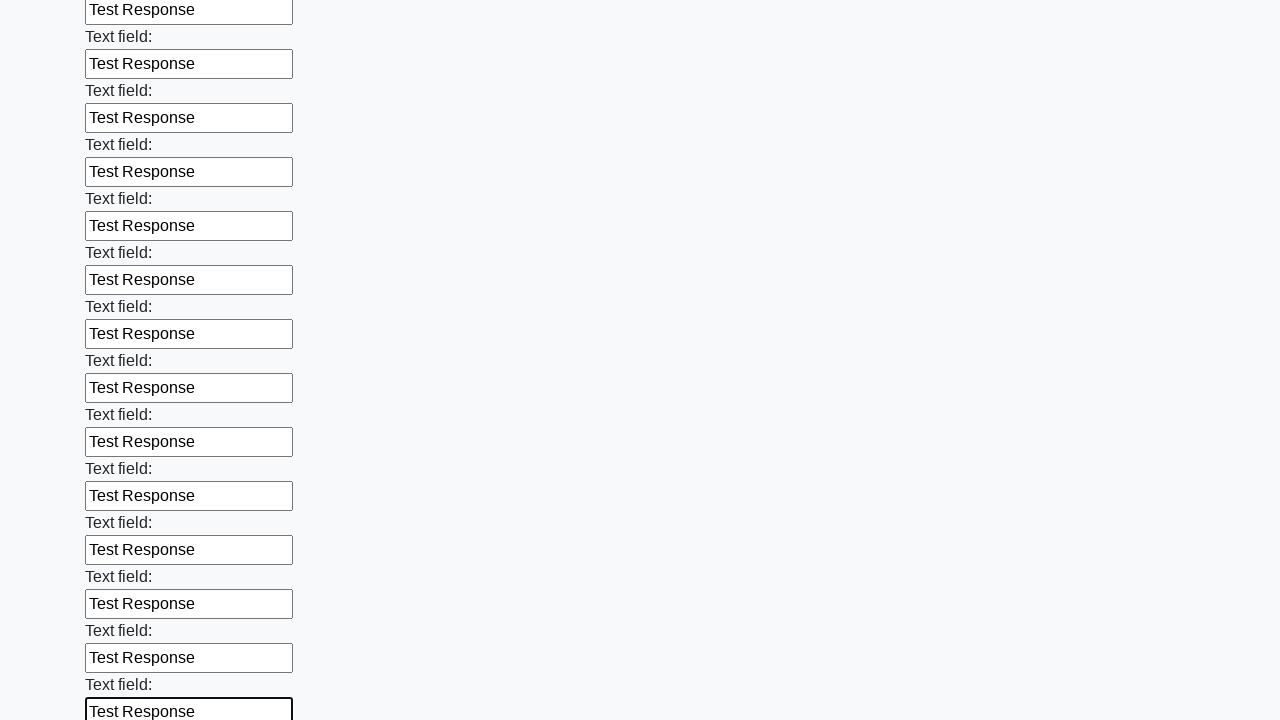

Filled text input field 68 of 100 with 'Test Response' on input[type=text] >> nth=67
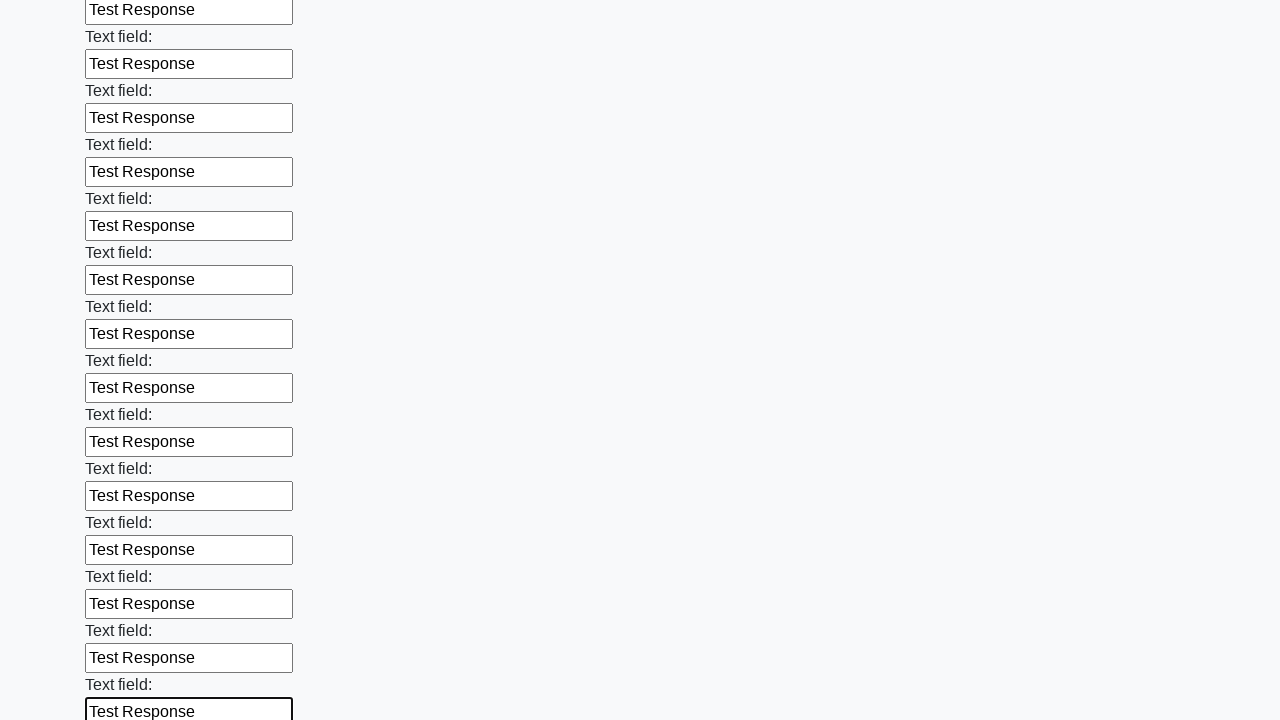

Filled text input field 69 of 100 with 'Test Response' on input[type=text] >> nth=68
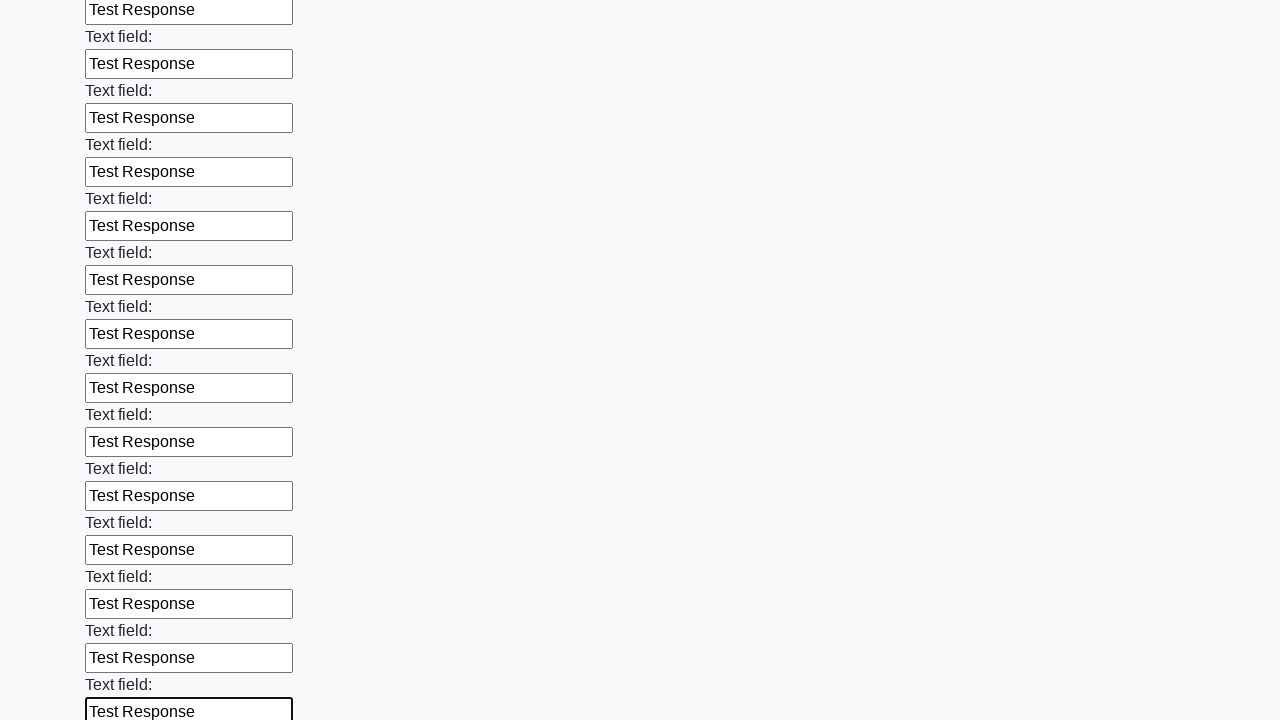

Filled text input field 70 of 100 with 'Test Response' on input[type=text] >> nth=69
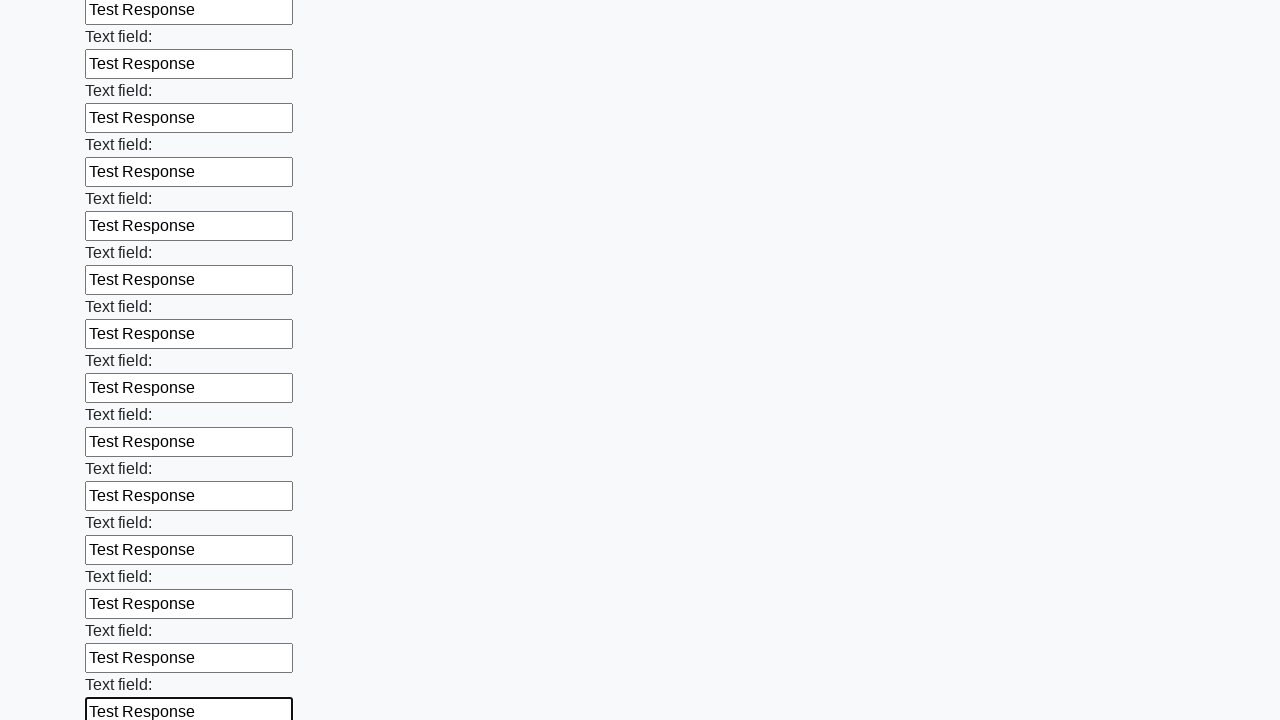

Filled text input field 71 of 100 with 'Test Response' on input[type=text] >> nth=70
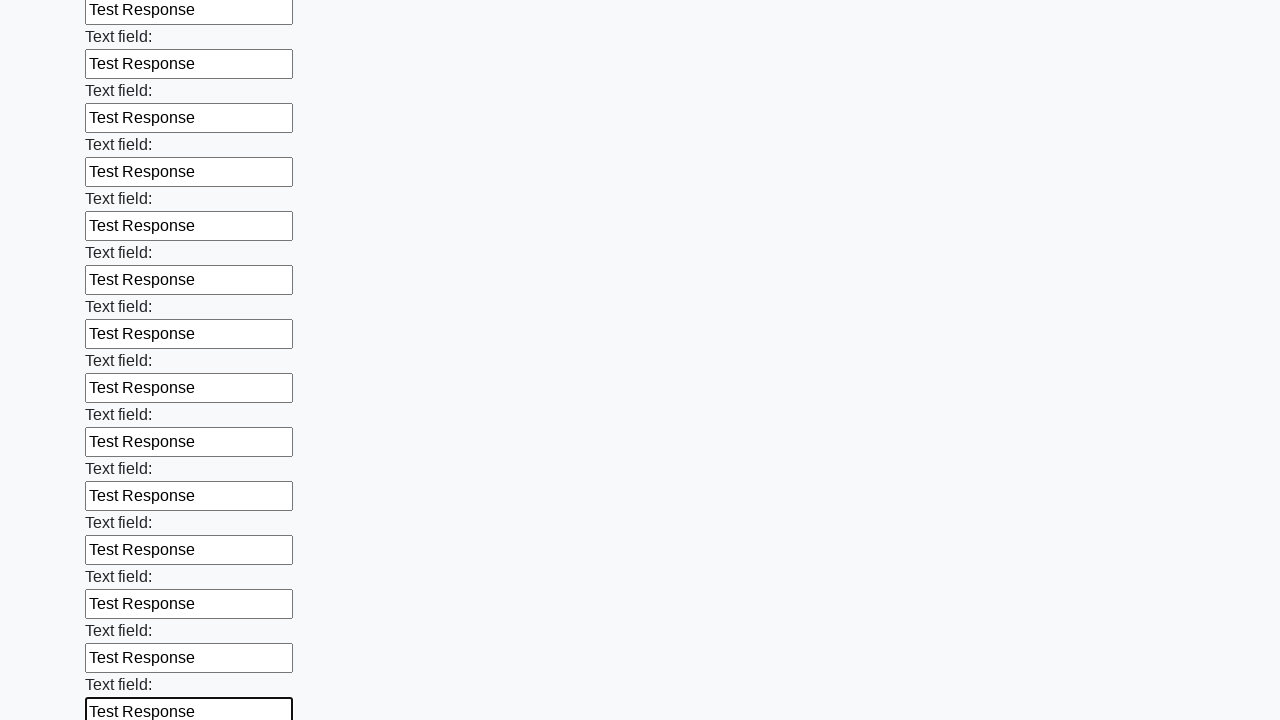

Filled text input field 72 of 100 with 'Test Response' on input[type=text] >> nth=71
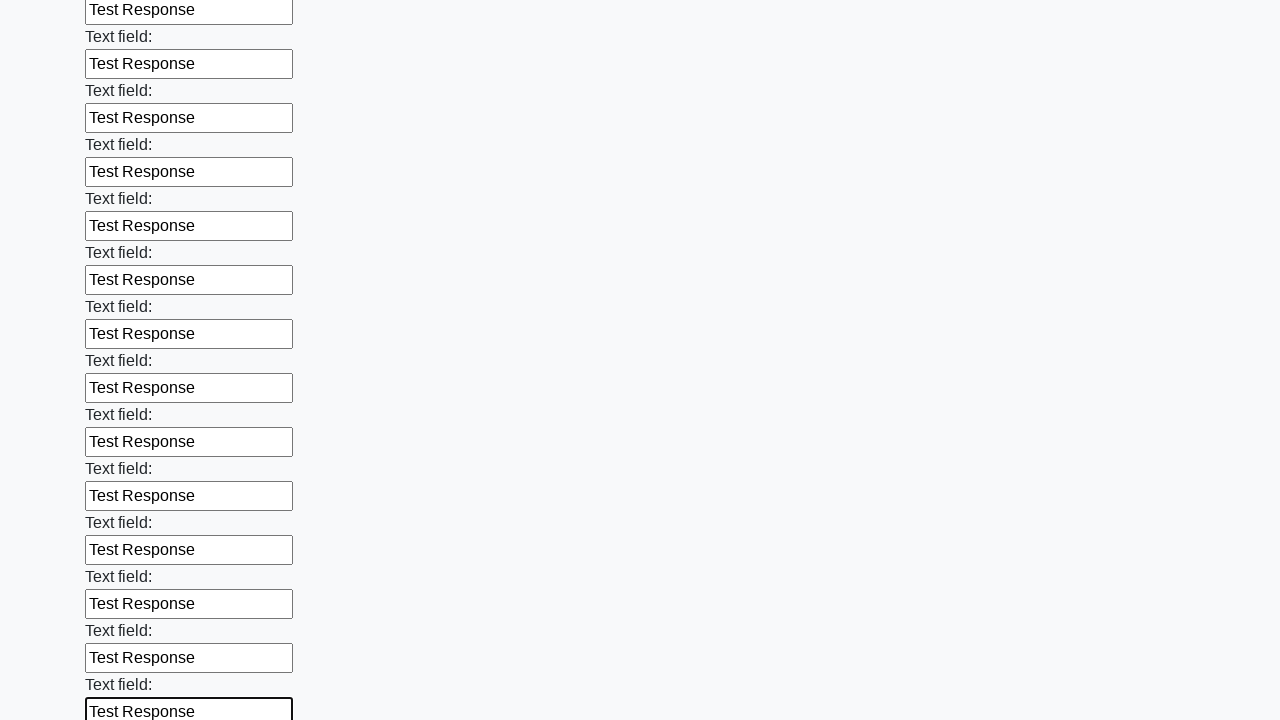

Filled text input field 73 of 100 with 'Test Response' on input[type=text] >> nth=72
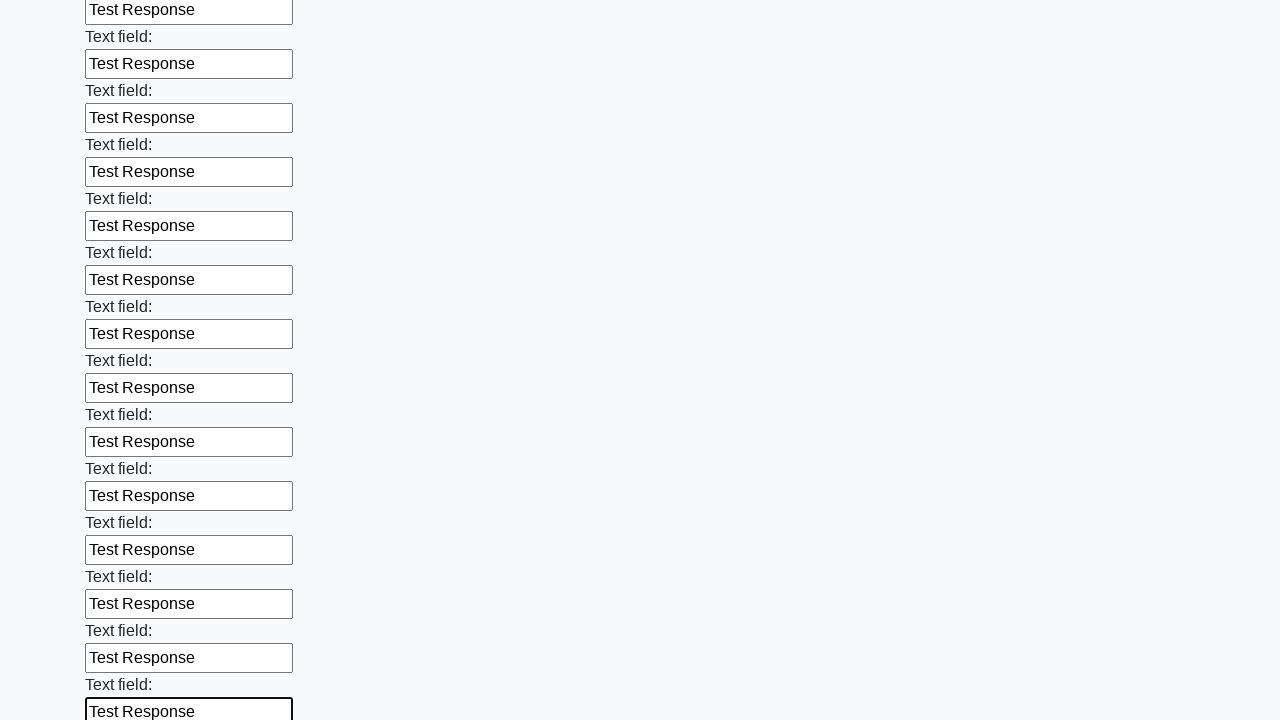

Filled text input field 74 of 100 with 'Test Response' on input[type=text] >> nth=73
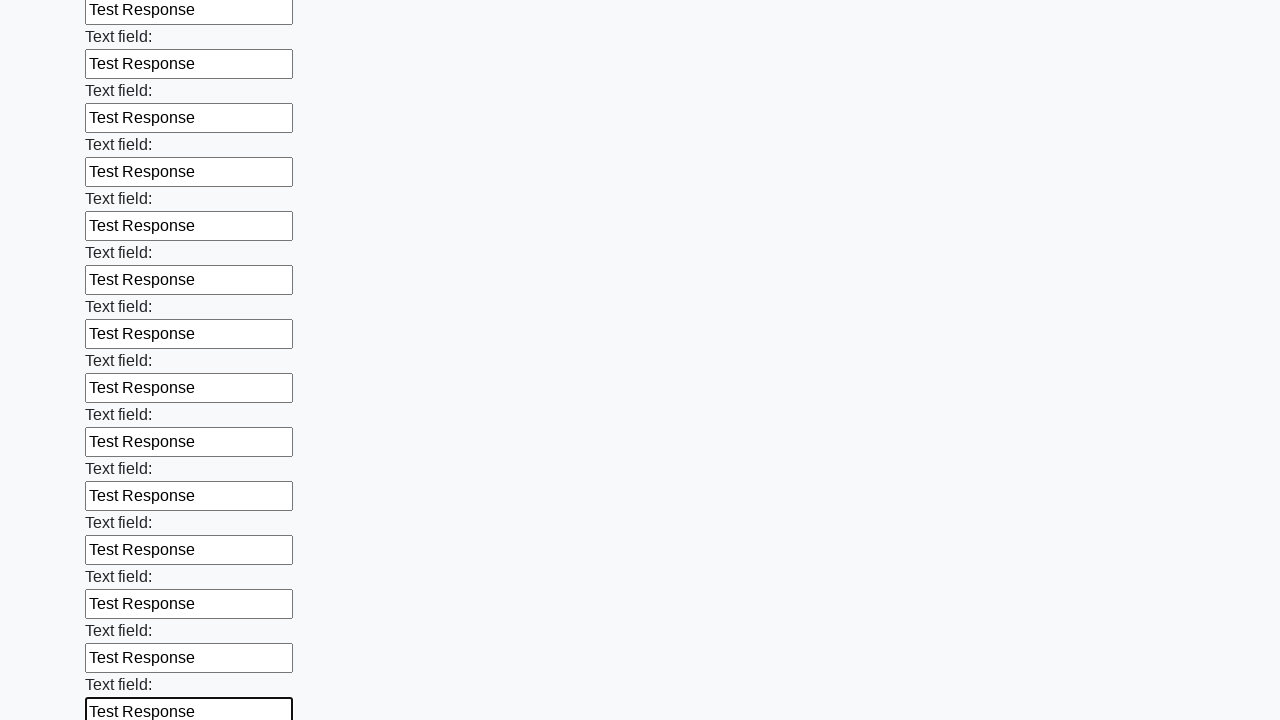

Filled text input field 75 of 100 with 'Test Response' on input[type=text] >> nth=74
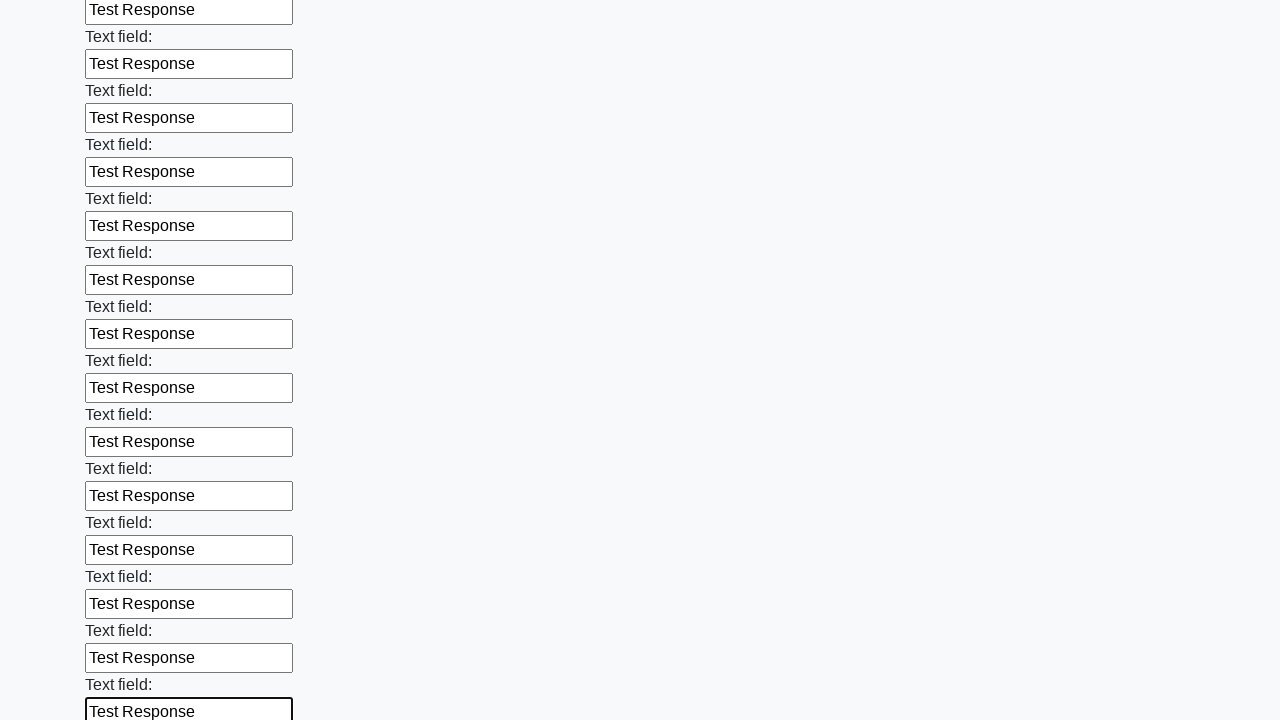

Filled text input field 76 of 100 with 'Test Response' on input[type=text] >> nth=75
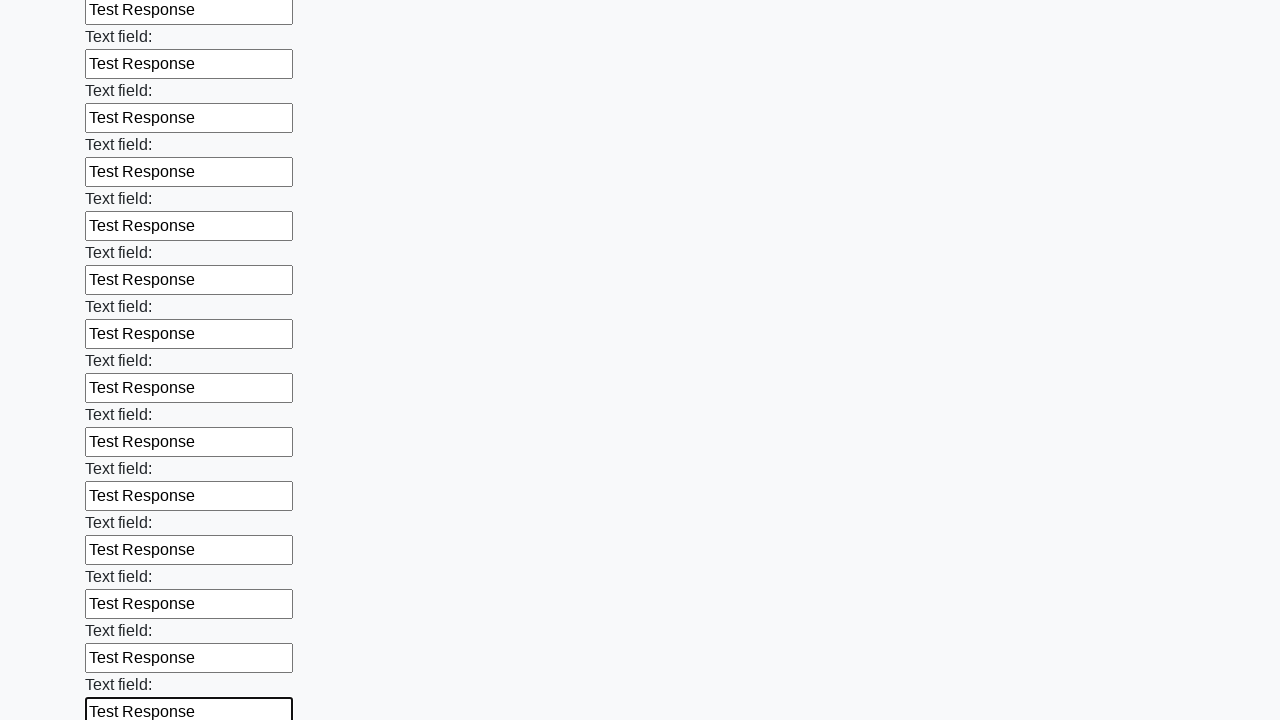

Filled text input field 77 of 100 with 'Test Response' on input[type=text] >> nth=76
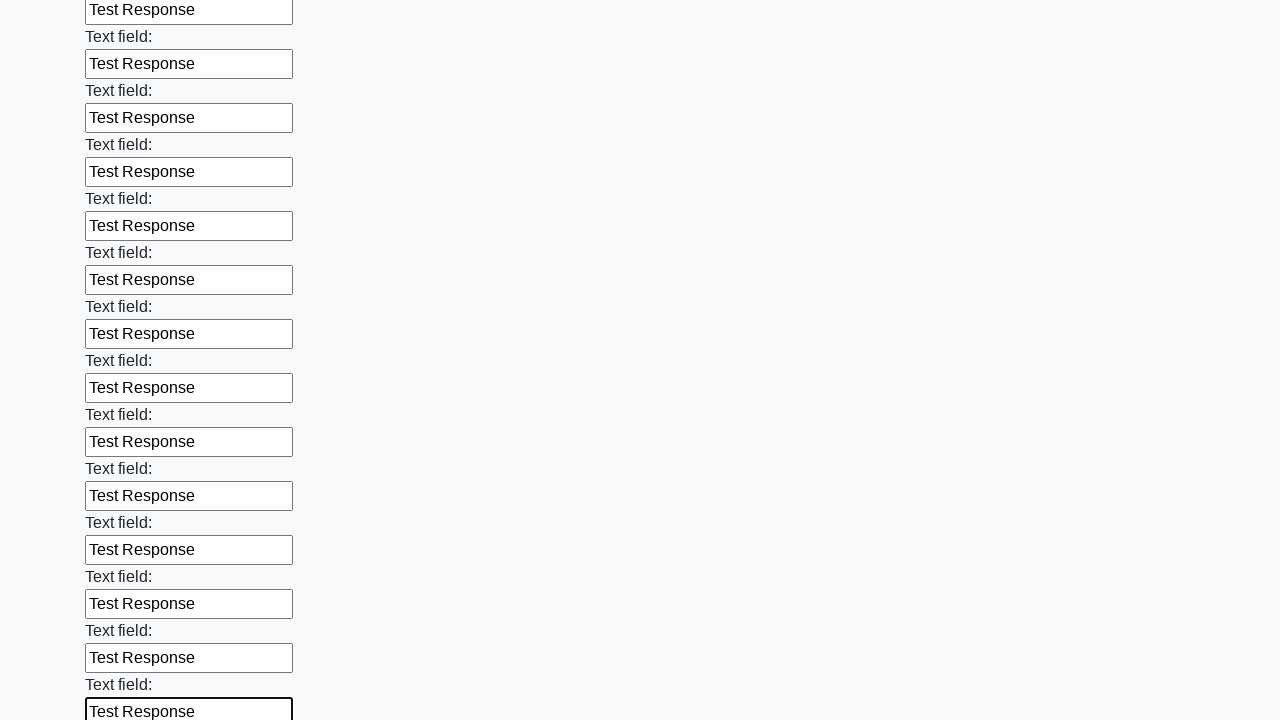

Filled text input field 78 of 100 with 'Test Response' on input[type=text] >> nth=77
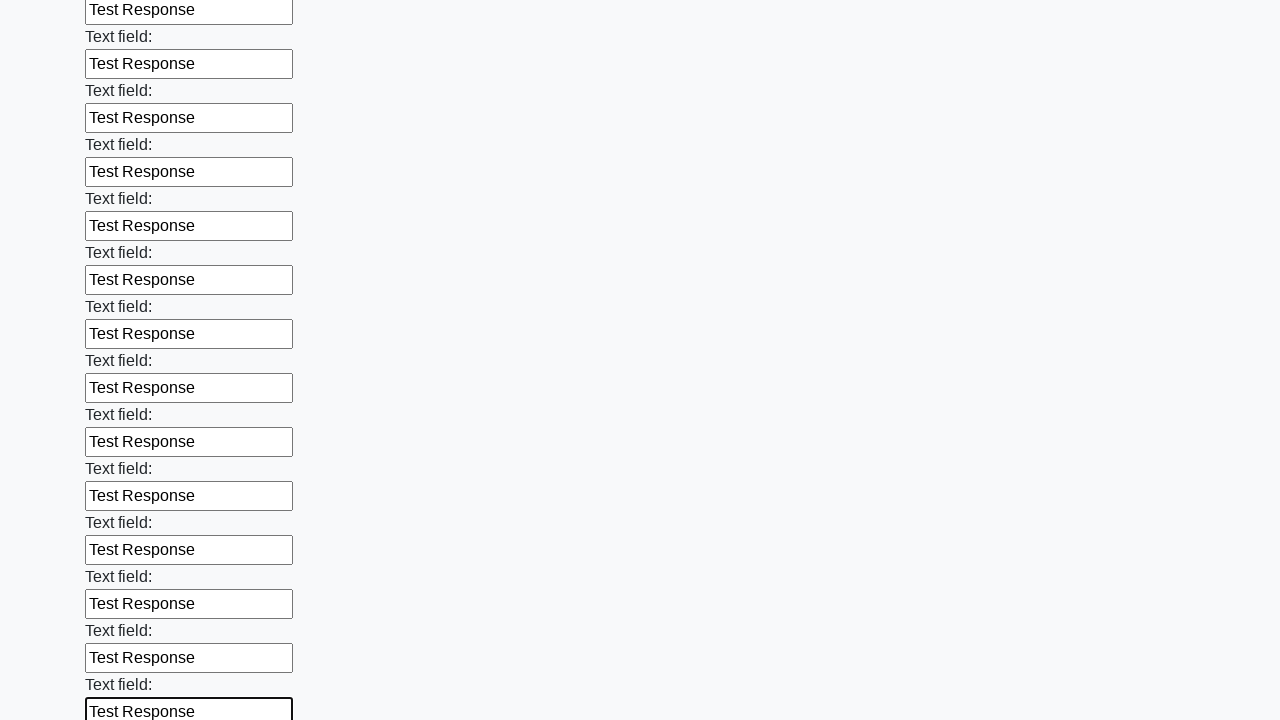

Filled text input field 79 of 100 with 'Test Response' on input[type=text] >> nth=78
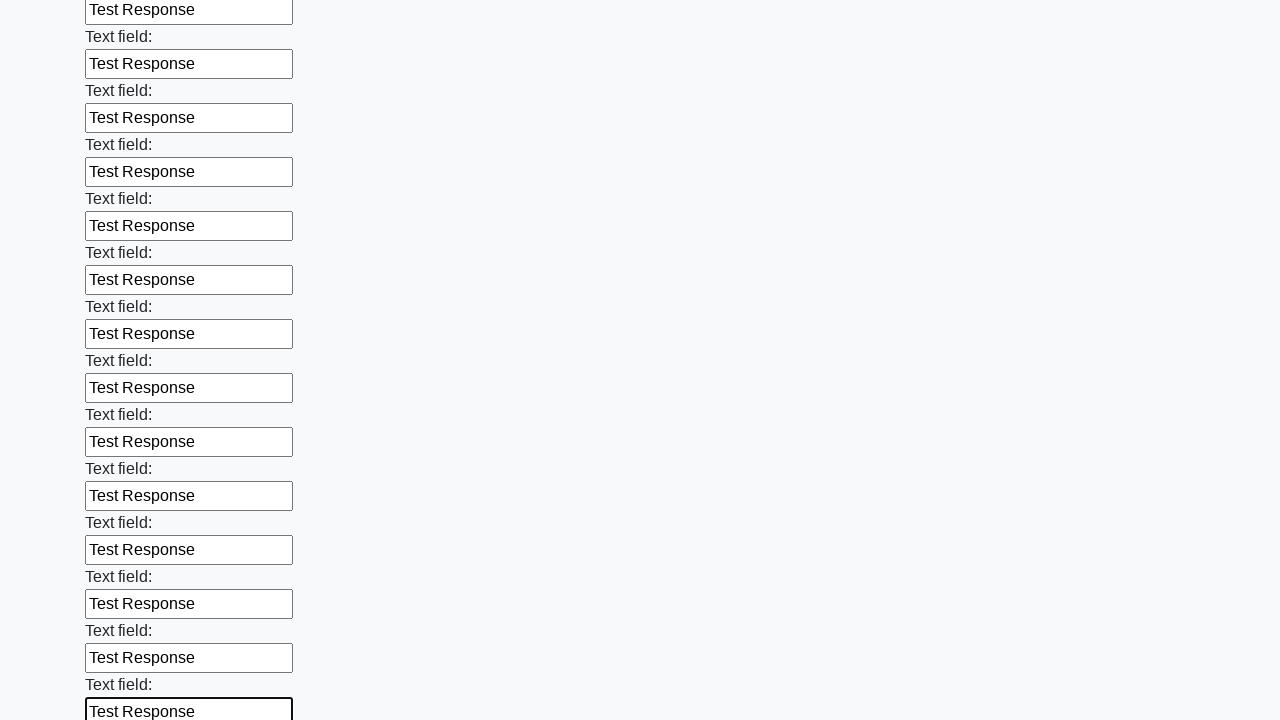

Filled text input field 80 of 100 with 'Test Response' on input[type=text] >> nth=79
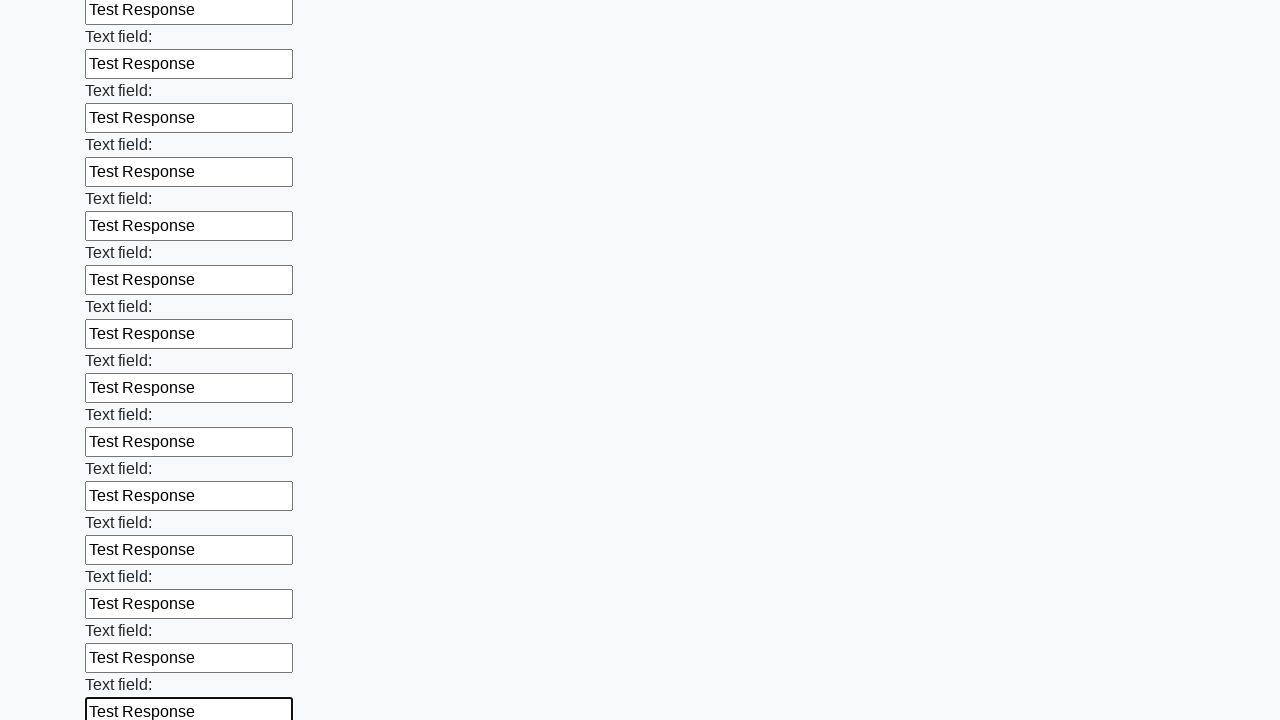

Filled text input field 81 of 100 with 'Test Response' on input[type=text] >> nth=80
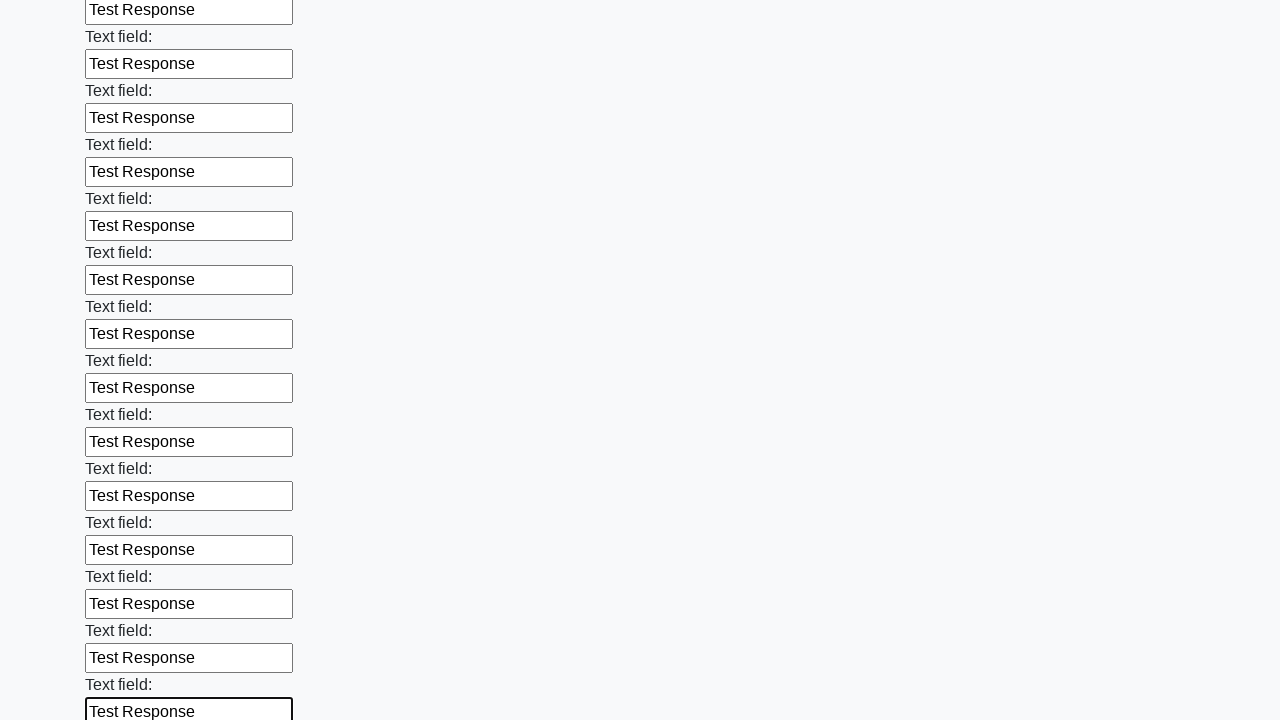

Filled text input field 82 of 100 with 'Test Response' on input[type=text] >> nth=81
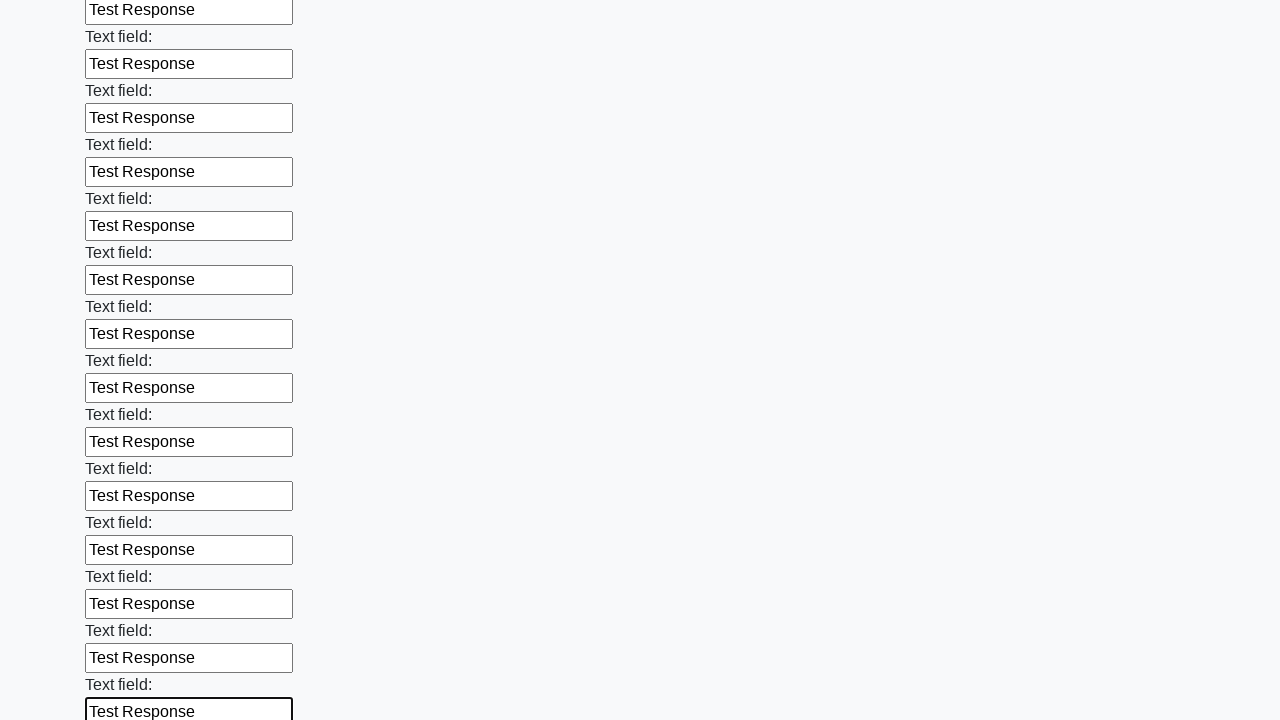

Filled text input field 83 of 100 with 'Test Response' on input[type=text] >> nth=82
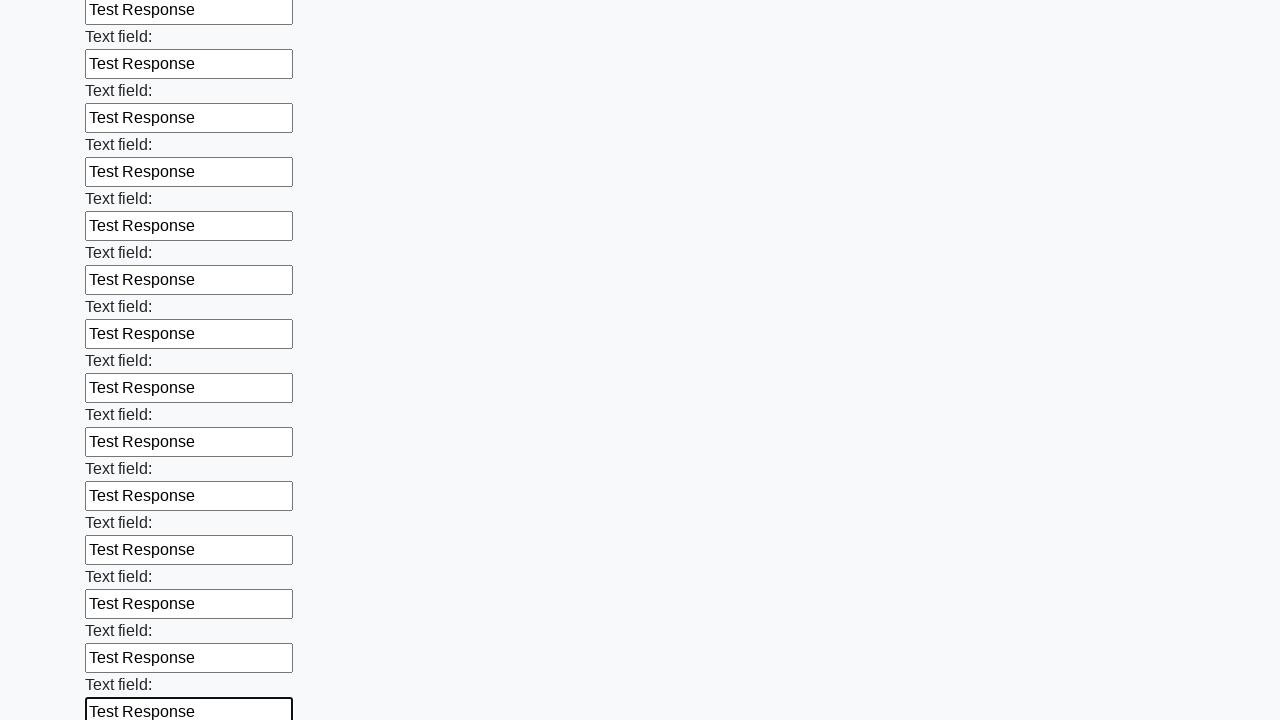

Filled text input field 84 of 100 with 'Test Response' on input[type=text] >> nth=83
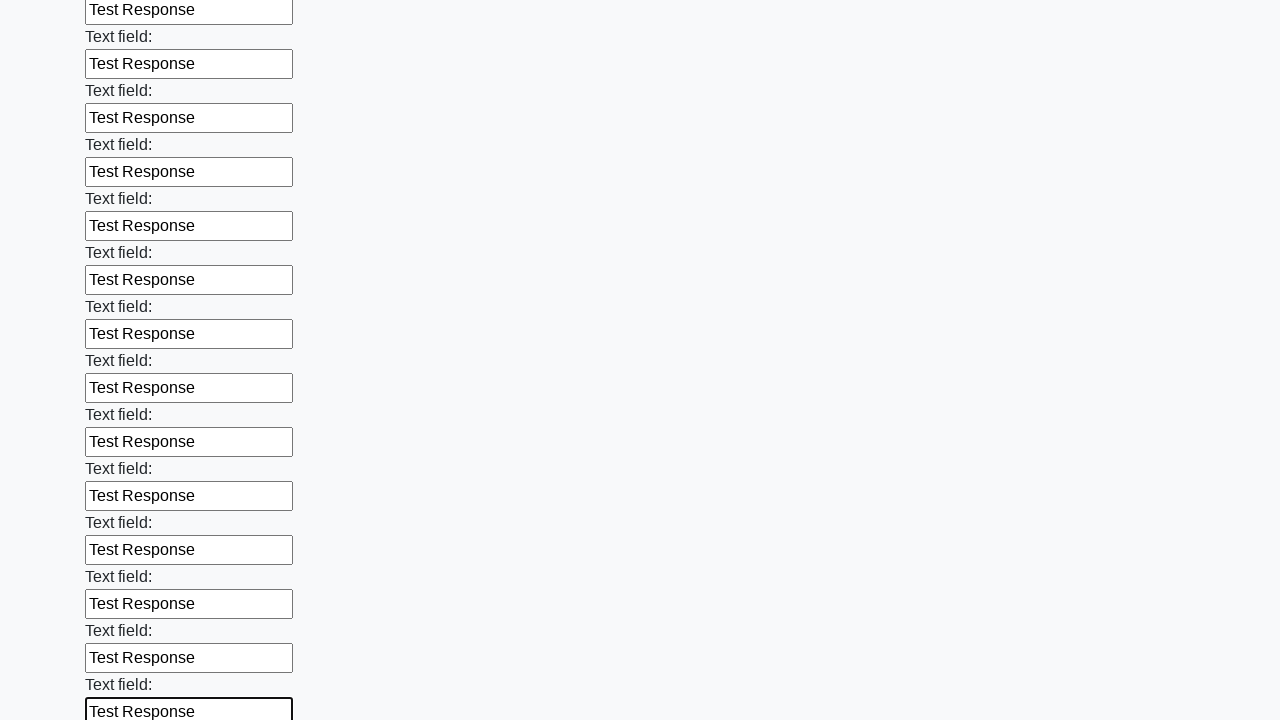

Filled text input field 85 of 100 with 'Test Response' on input[type=text] >> nth=84
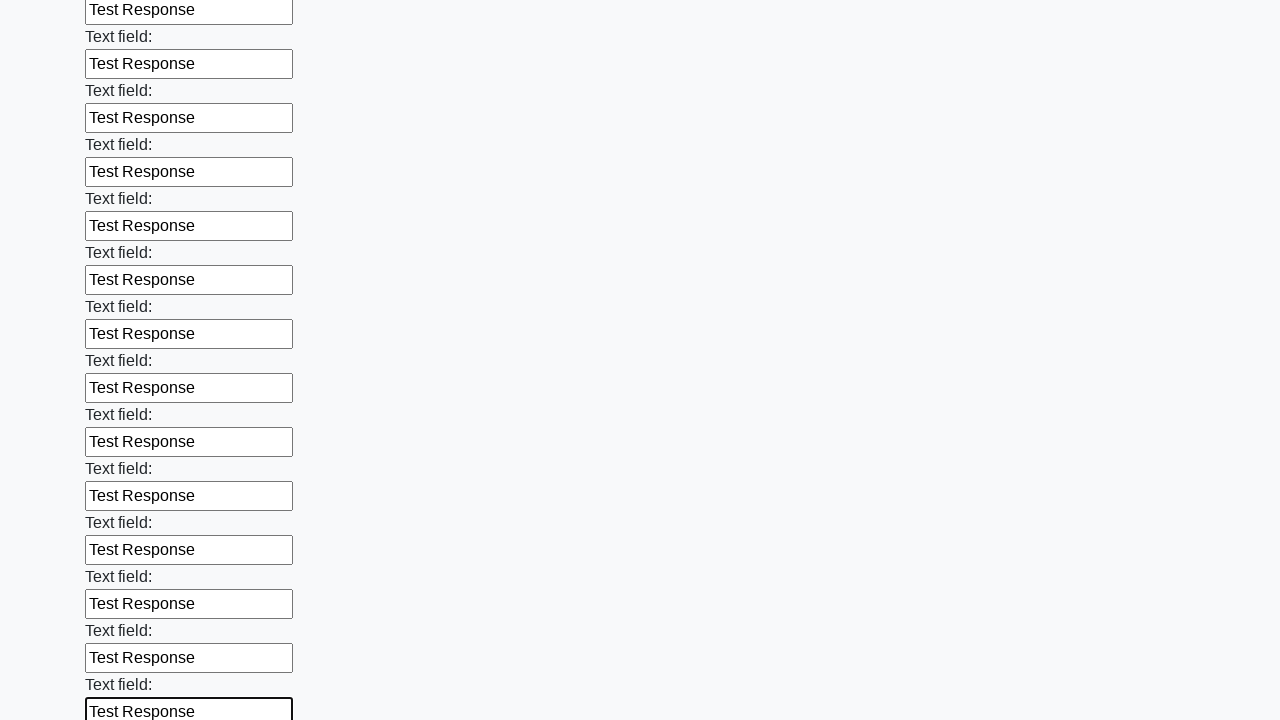

Filled text input field 86 of 100 with 'Test Response' on input[type=text] >> nth=85
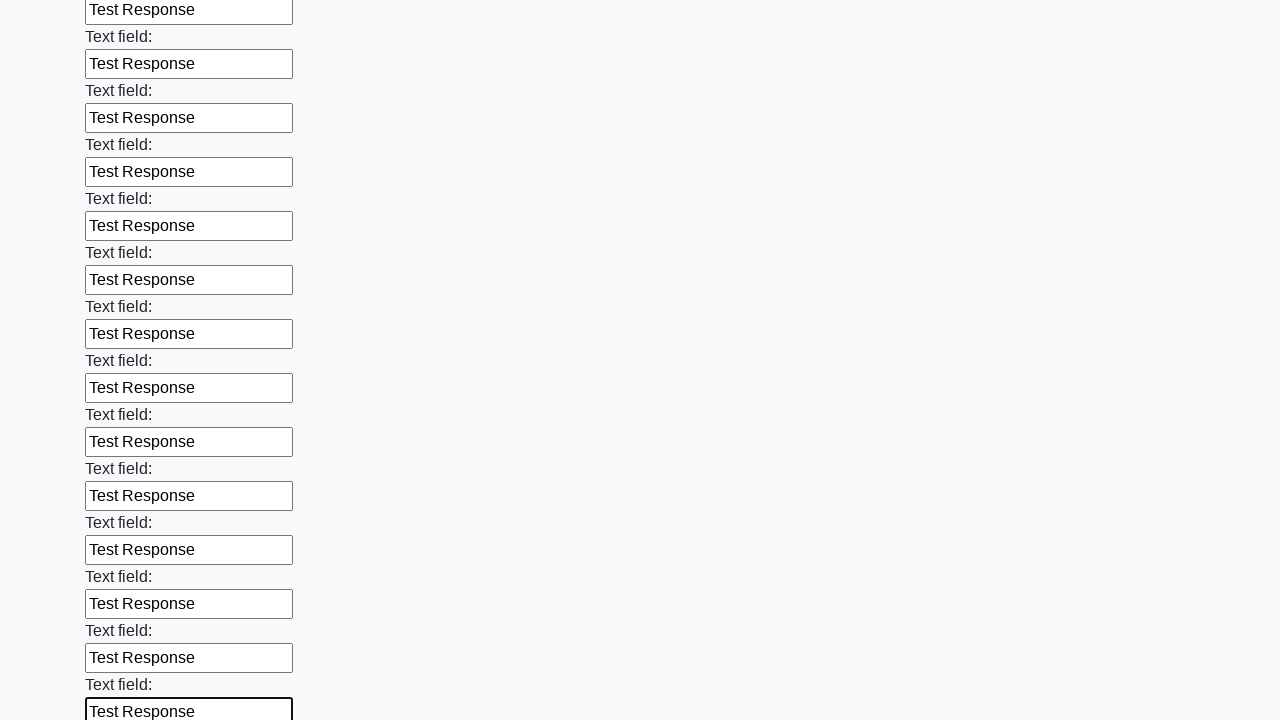

Filled text input field 87 of 100 with 'Test Response' on input[type=text] >> nth=86
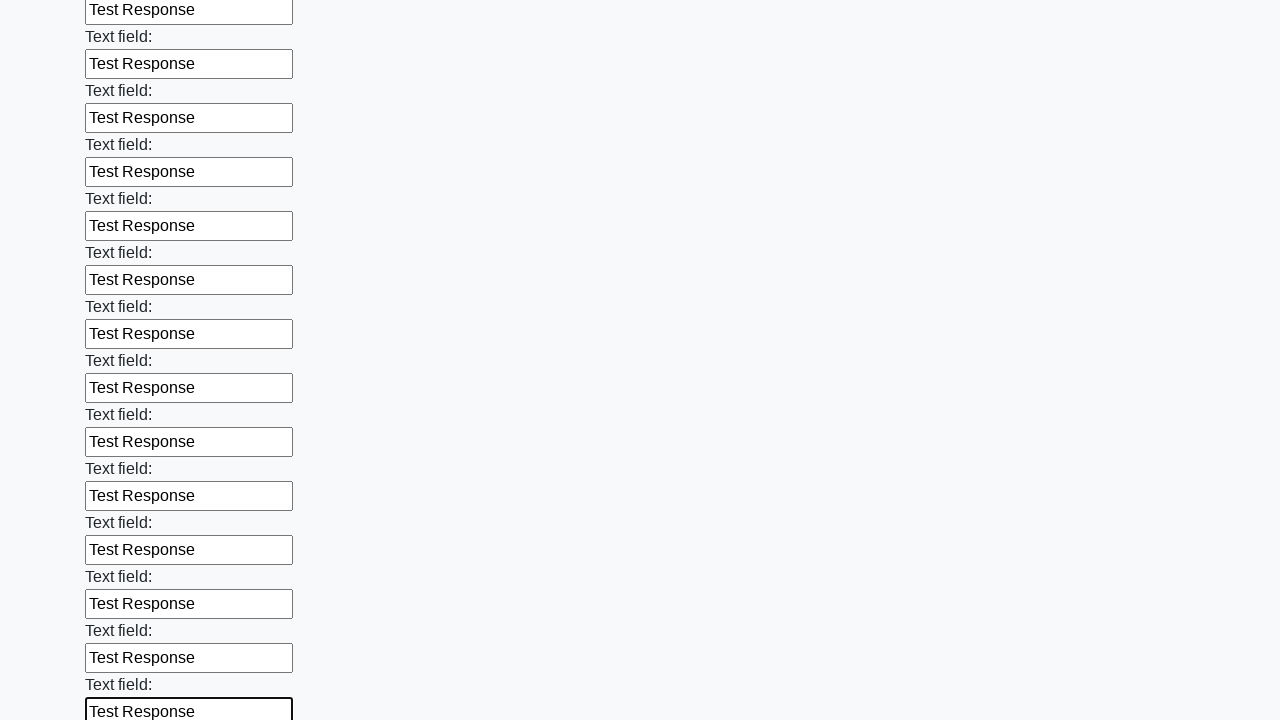

Filled text input field 88 of 100 with 'Test Response' on input[type=text] >> nth=87
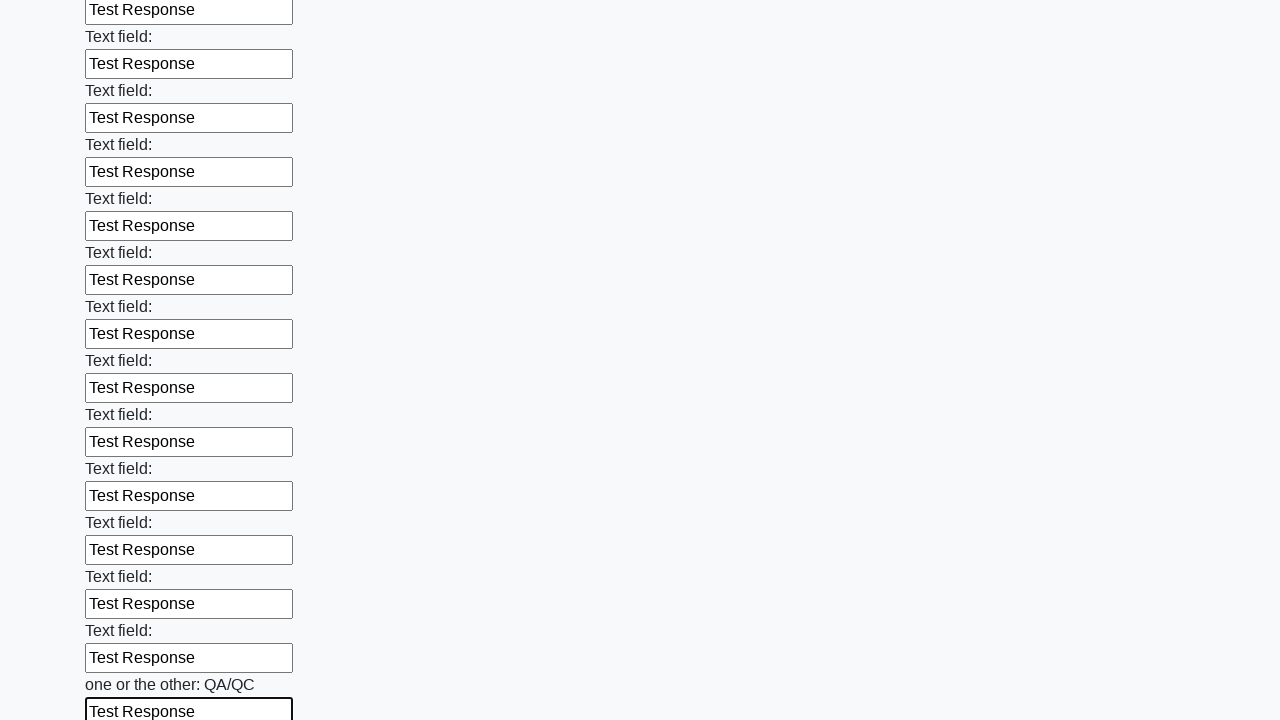

Filled text input field 89 of 100 with 'Test Response' on input[type=text] >> nth=88
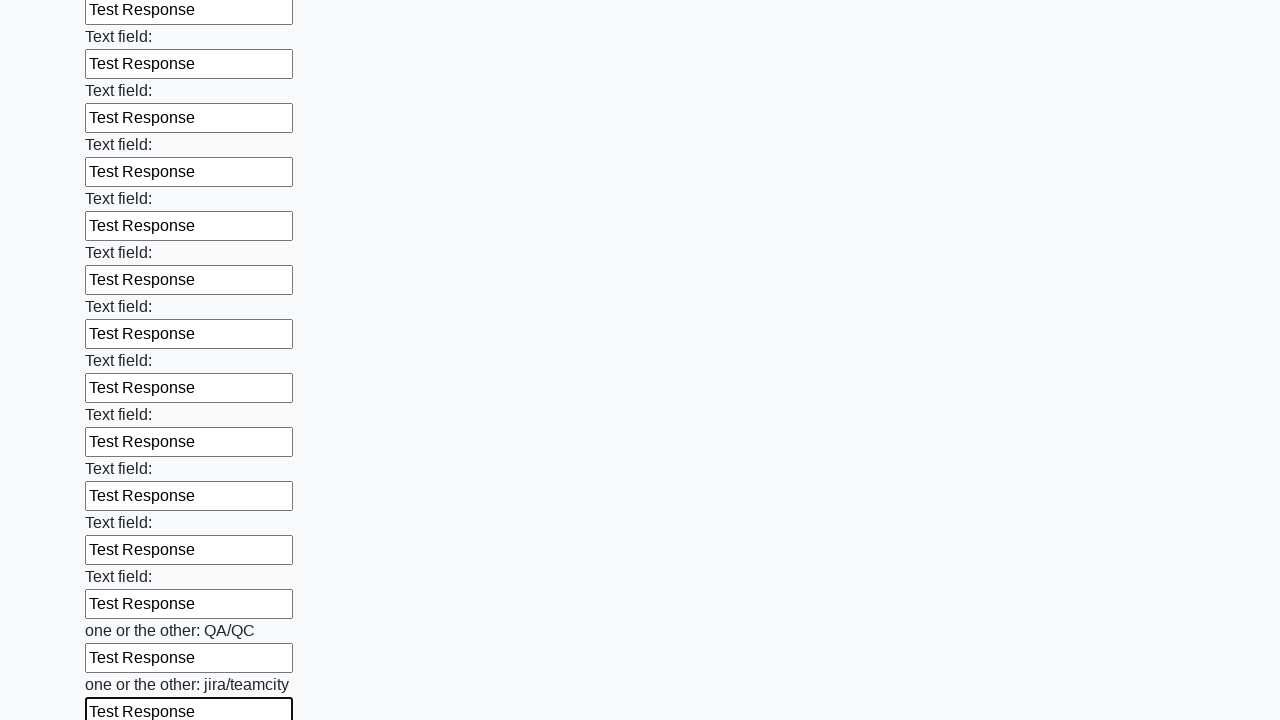

Filled text input field 90 of 100 with 'Test Response' on input[type=text] >> nth=89
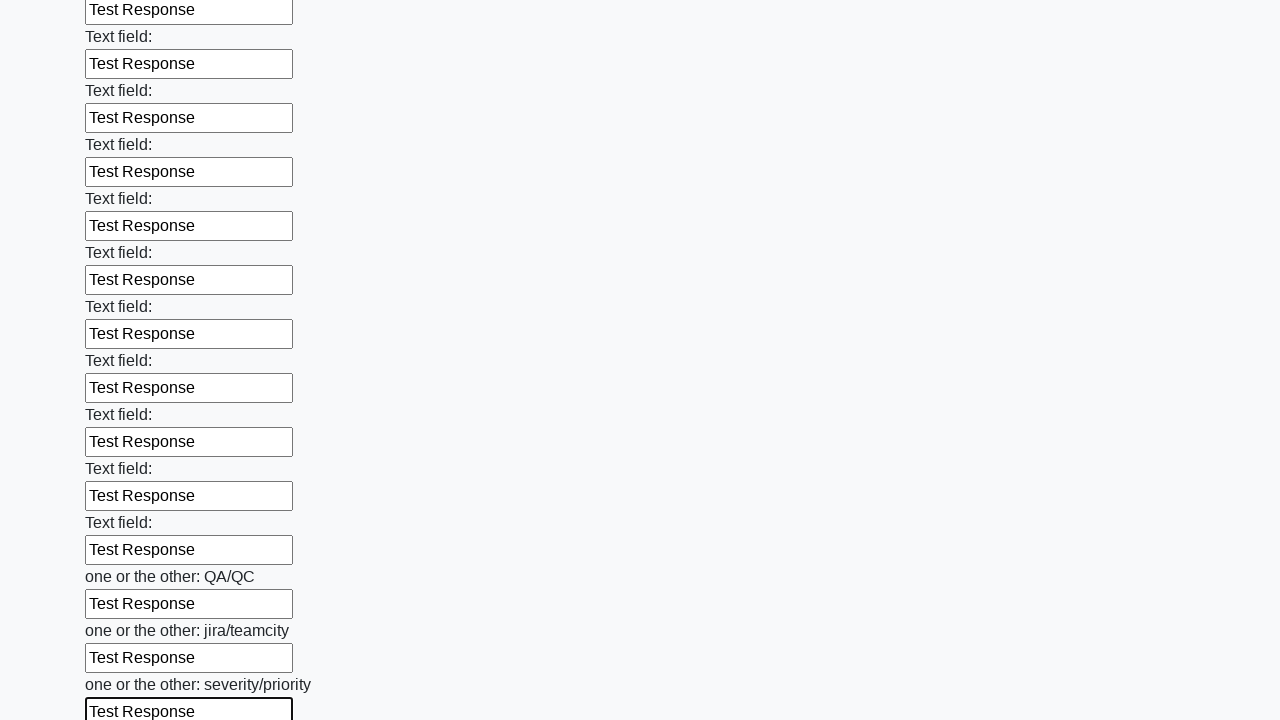

Filled text input field 91 of 100 with 'Test Response' on input[type=text] >> nth=90
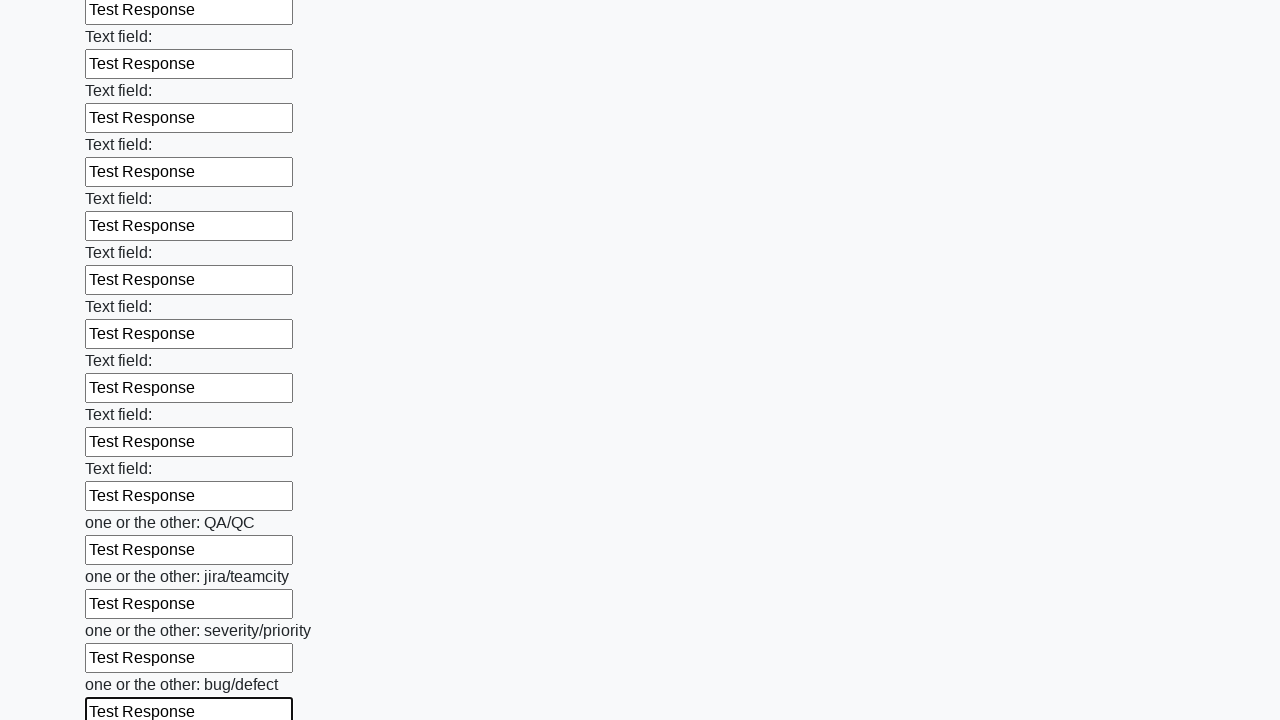

Filled text input field 92 of 100 with 'Test Response' on input[type=text] >> nth=91
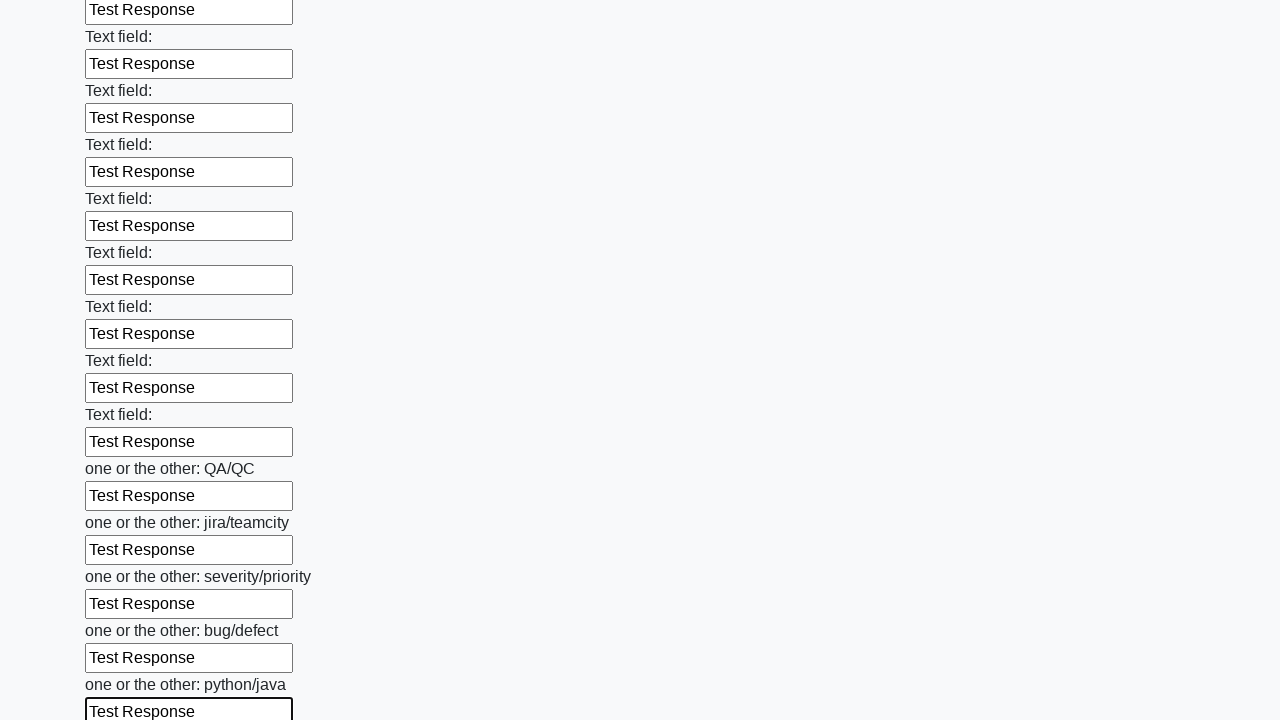

Filled text input field 93 of 100 with 'Test Response' on input[type=text] >> nth=92
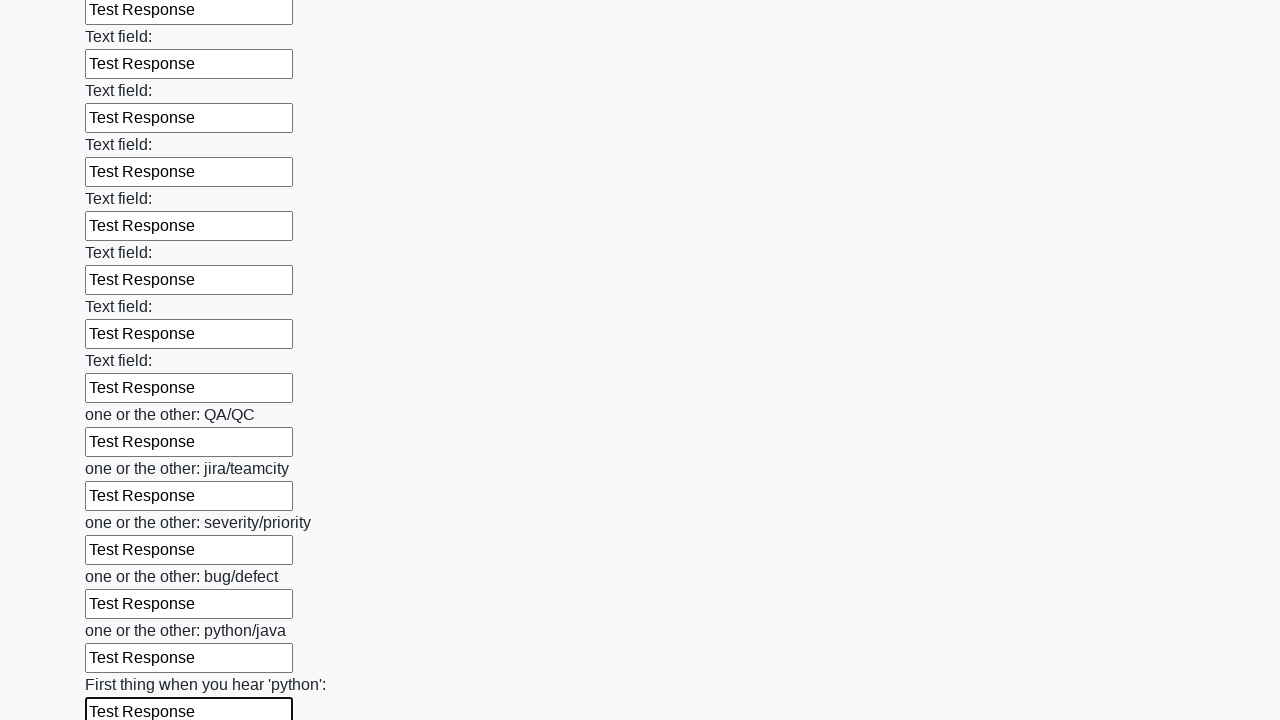

Filled text input field 94 of 100 with 'Test Response' on input[type=text] >> nth=93
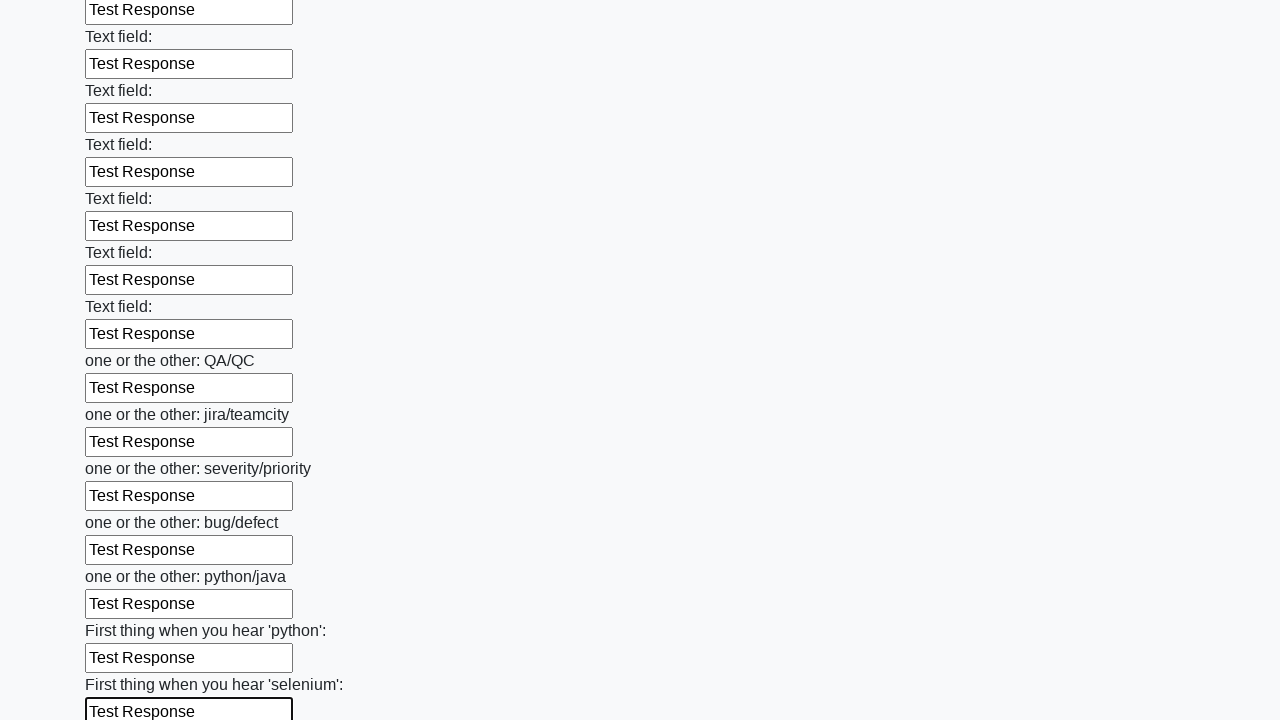

Filled text input field 95 of 100 with 'Test Response' on input[type=text] >> nth=94
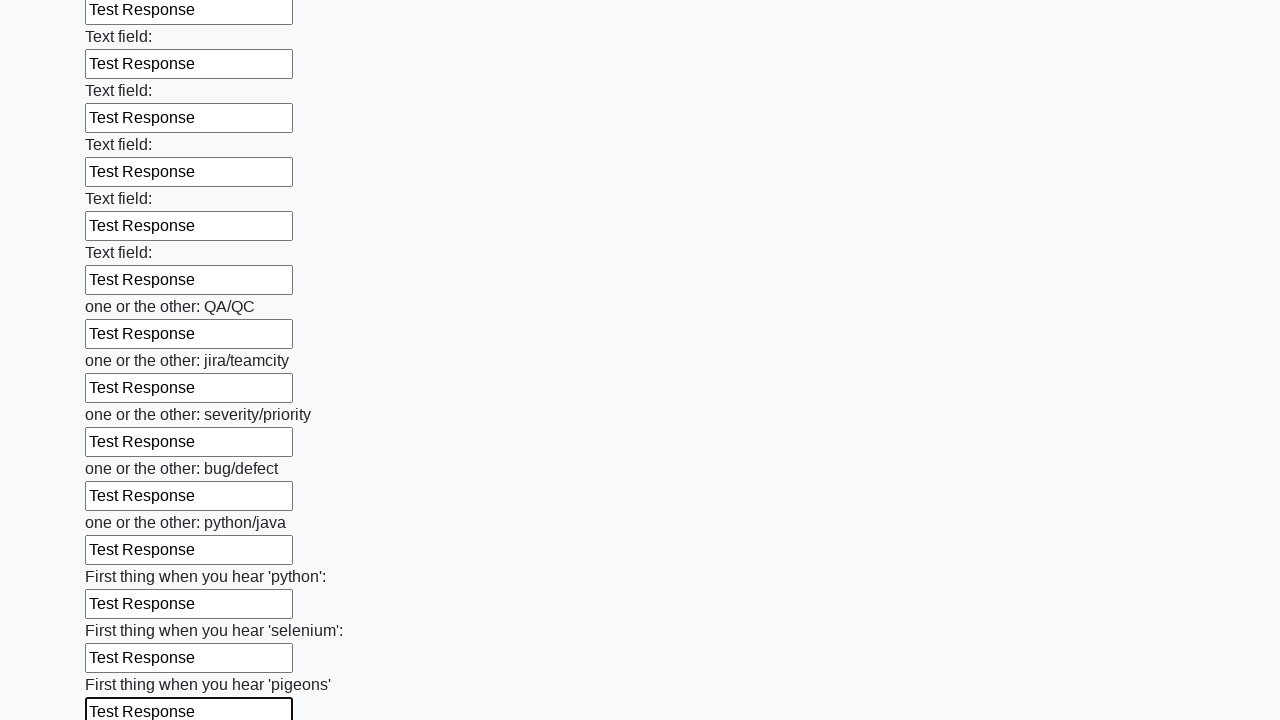

Filled text input field 96 of 100 with 'Test Response' on input[type=text] >> nth=95
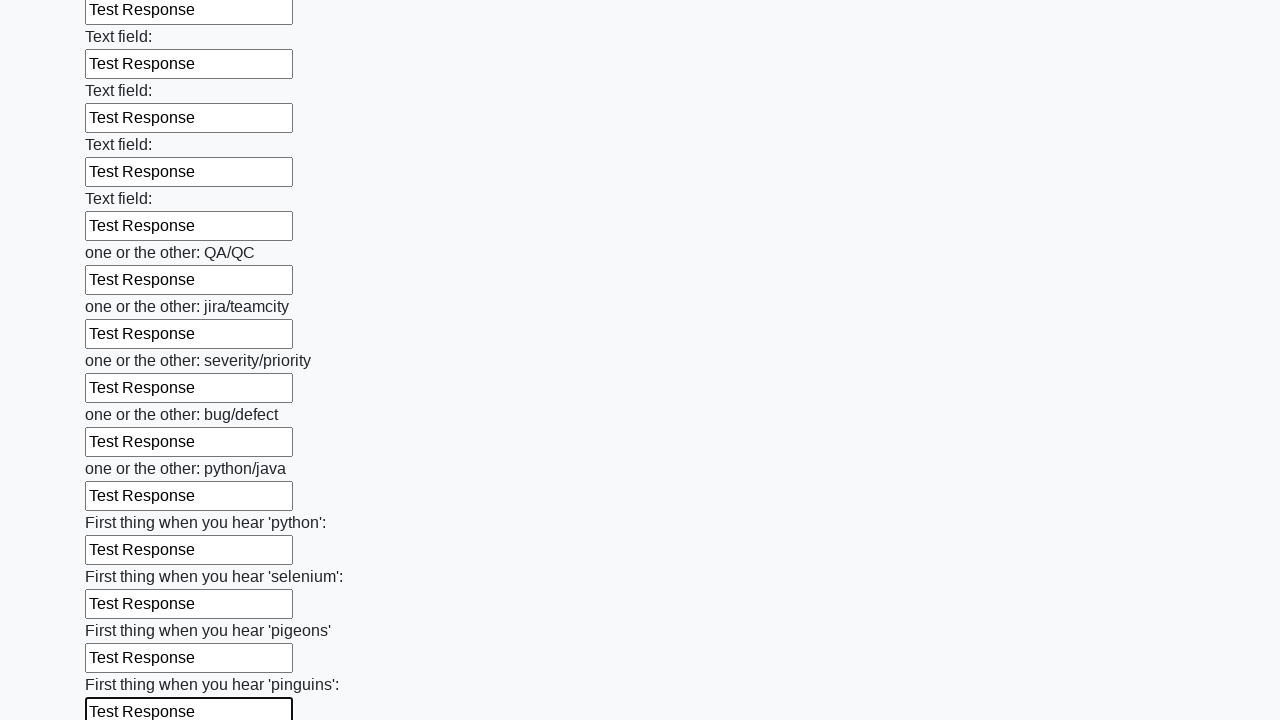

Filled text input field 97 of 100 with 'Test Response' on input[type=text] >> nth=96
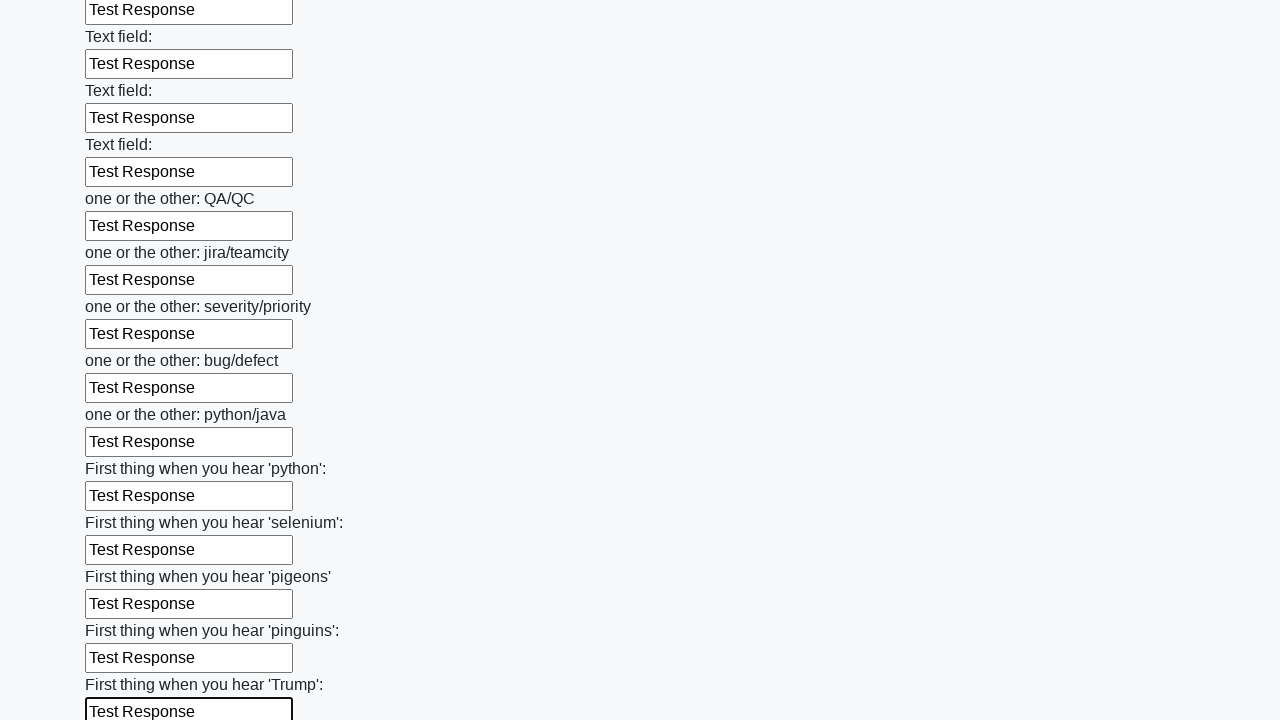

Filled text input field 98 of 100 with 'Test Response' on input[type=text] >> nth=97
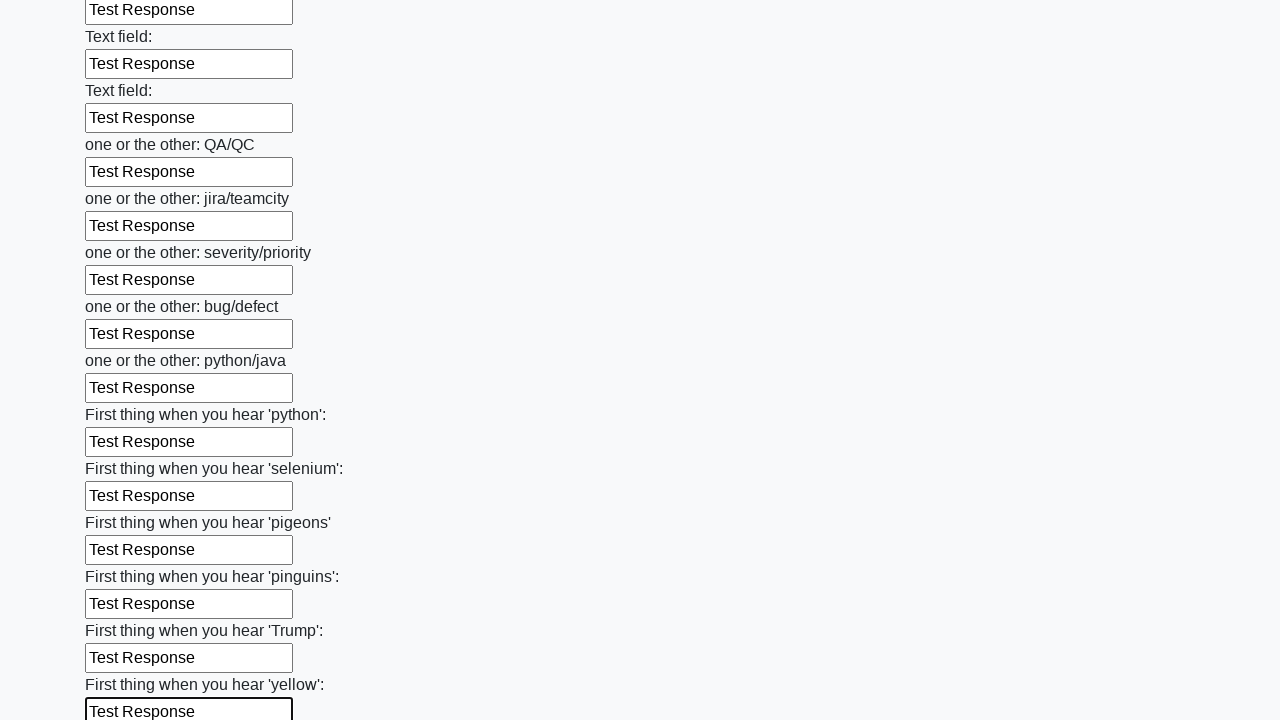

Filled text input field 99 of 100 with 'Test Response' on input[type=text] >> nth=98
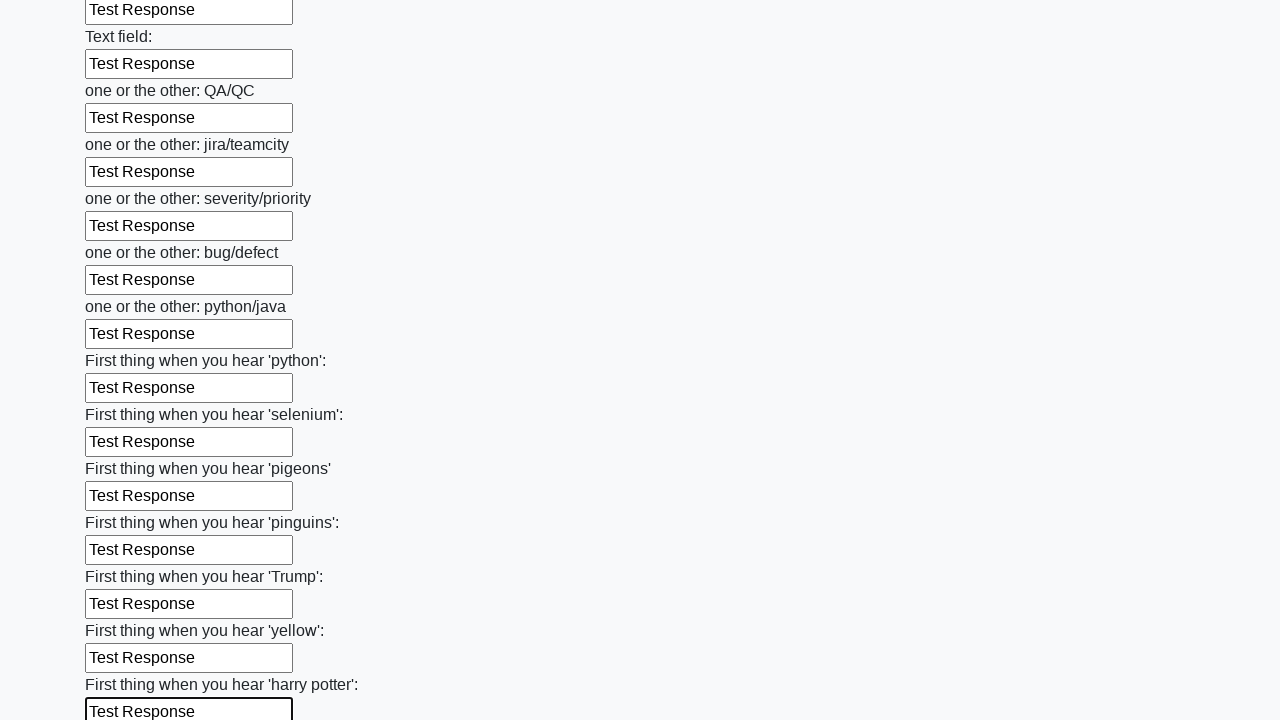

Filled text input field 100 of 100 with 'Test Response' on input[type=text] >> nth=99
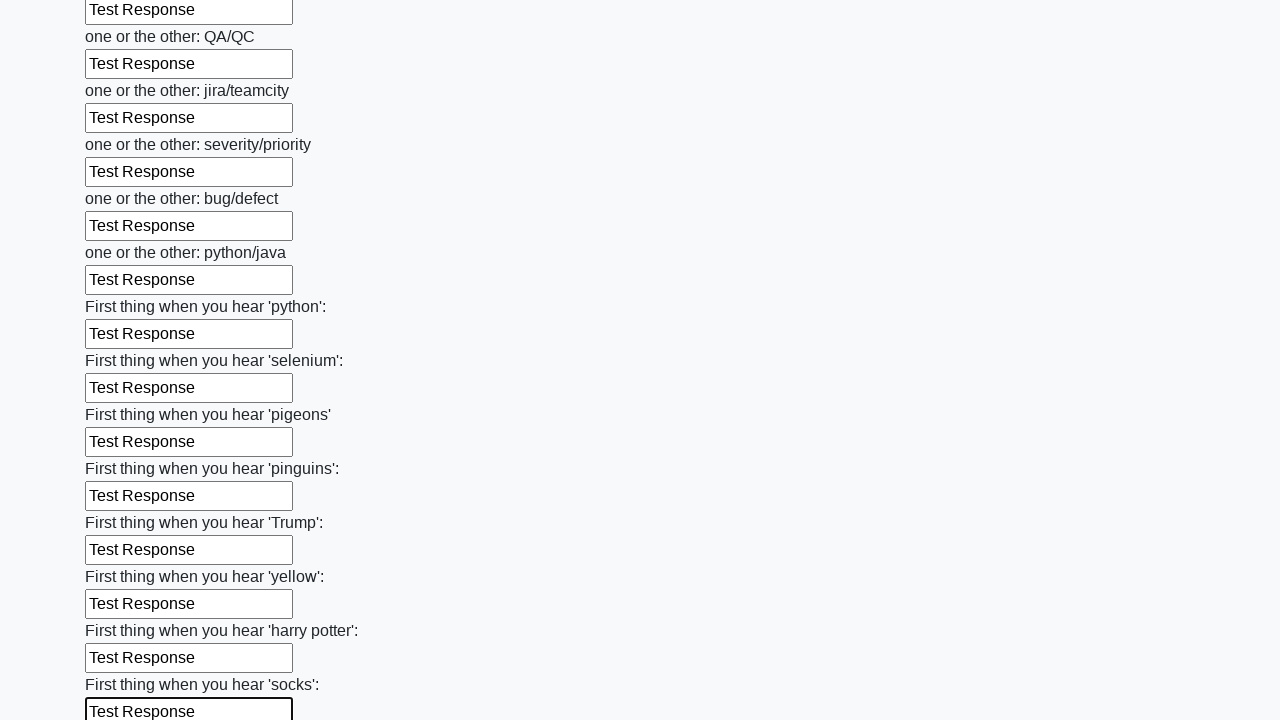

Clicked submit button to submit the form at (123, 611) on button.btn
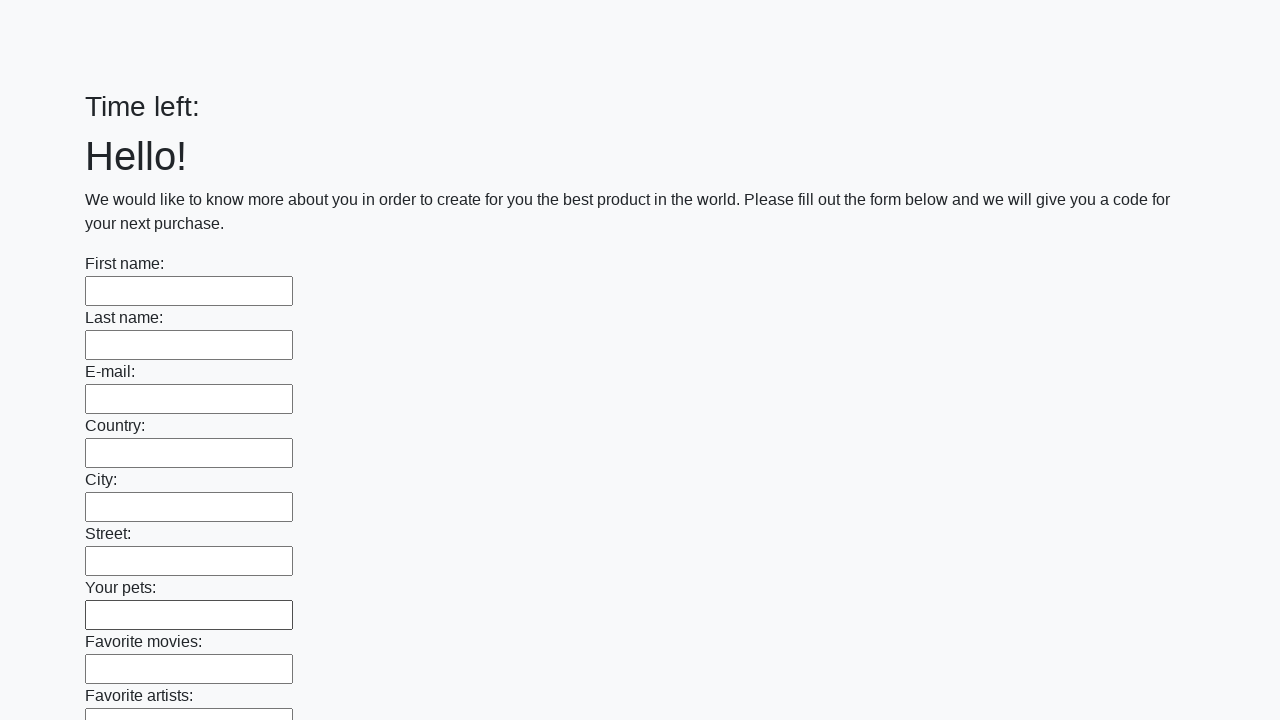

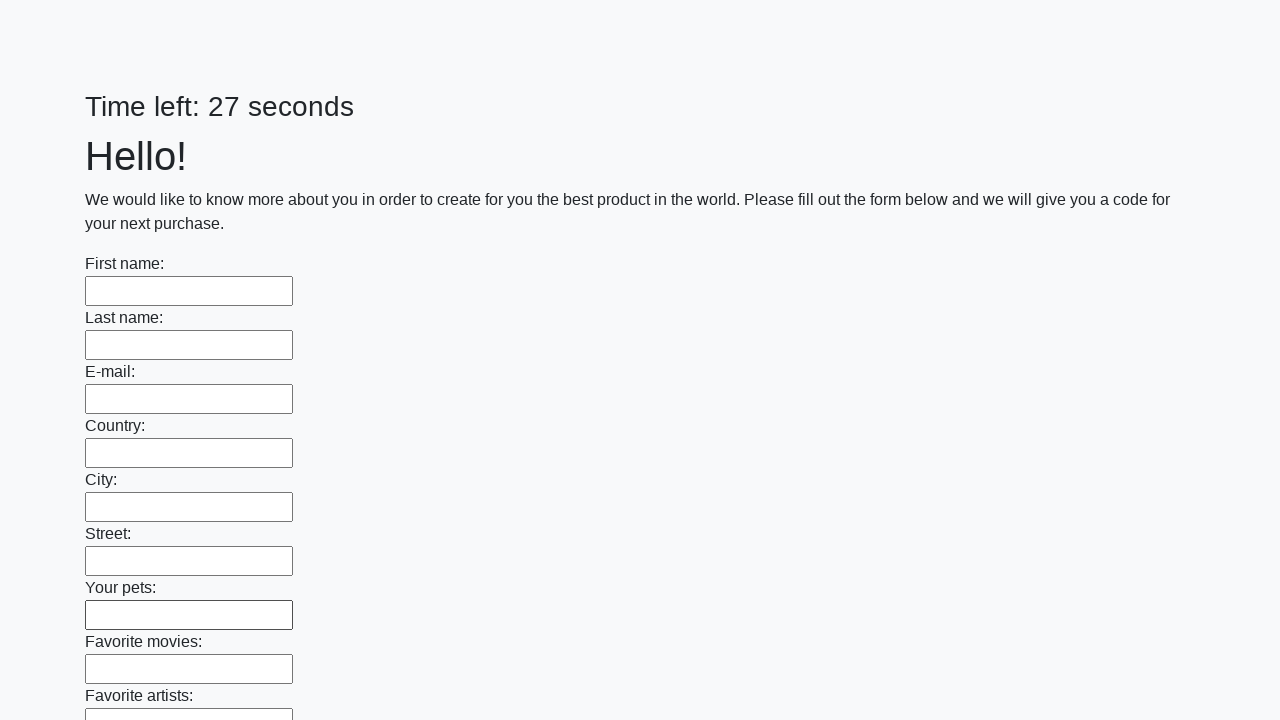